Automates the Wizard101 Spells trivia quiz by reading each question, finding the correct answer from a predefined dictionary, clicking the correct answer option, and proceeding through all 12 questions.

Starting URL: https://www.wizard101.com/quiz/trivia/game/wizard101-spells-trivia

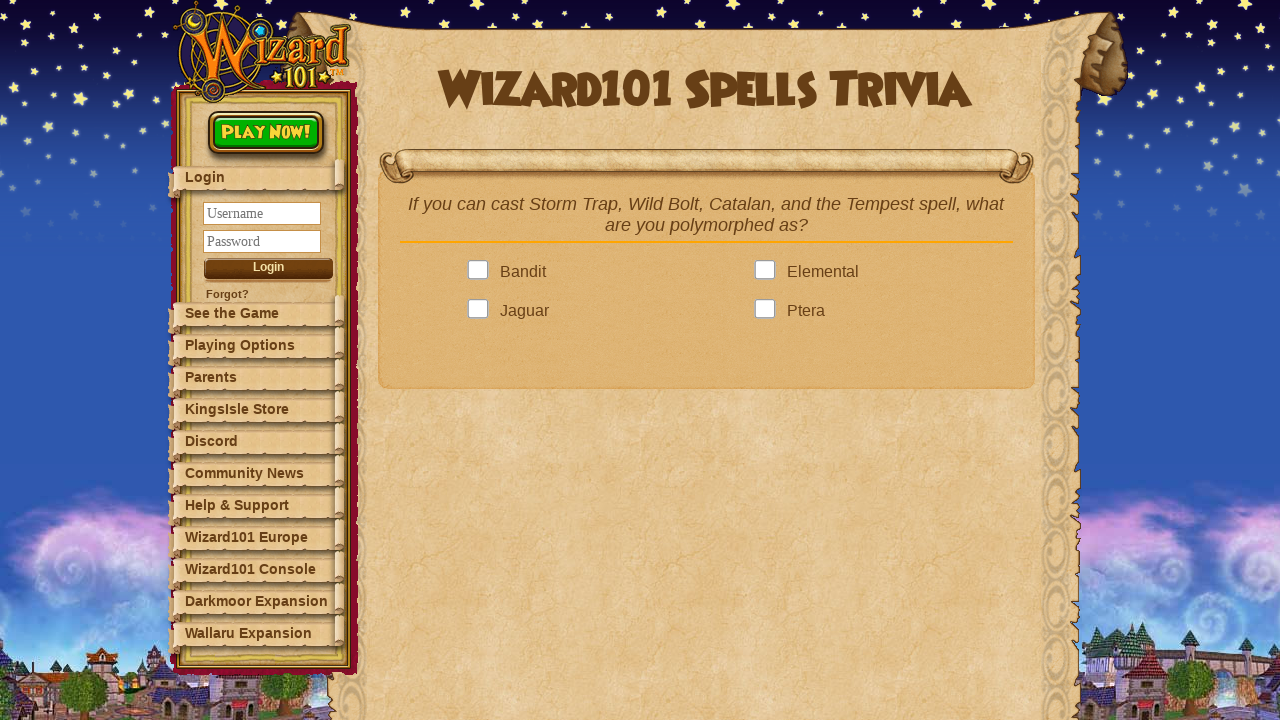

Waited for question 1 to appear
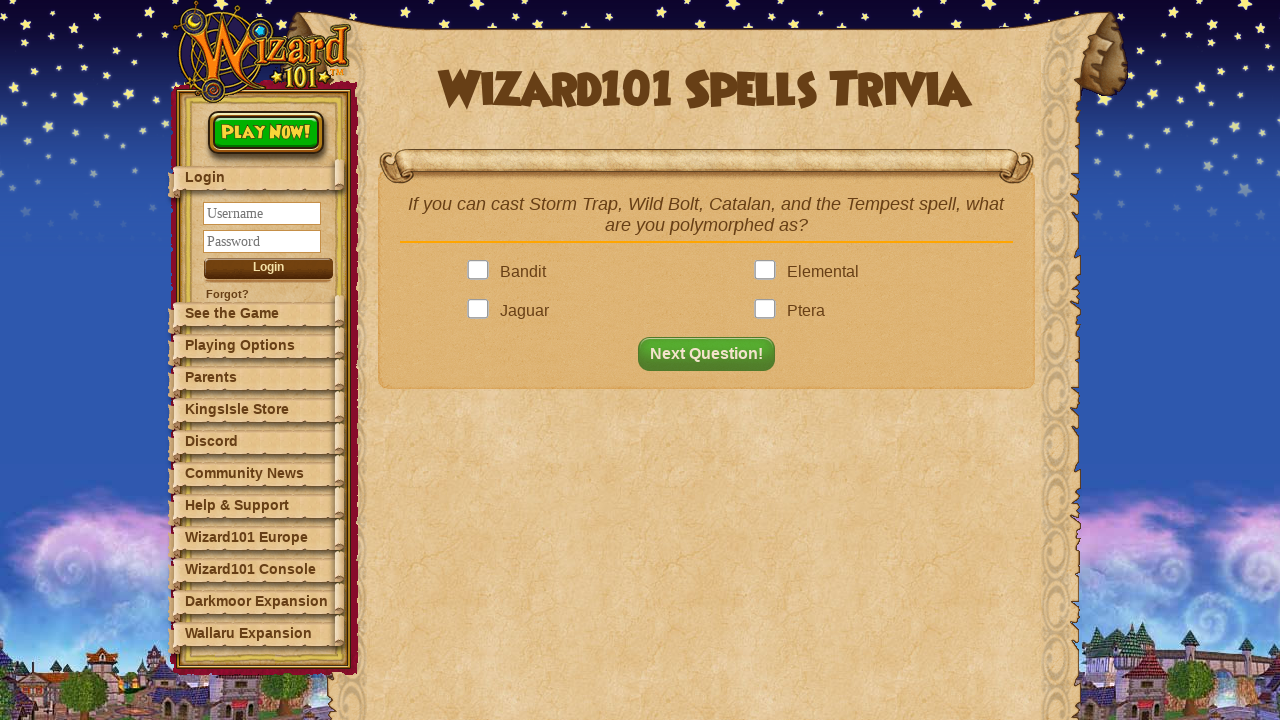

Retrieved question text: 'If you can cast Storm Trap, Wild Bolt, Catalan, and the Tempest spell, what are you polymorphed as?'
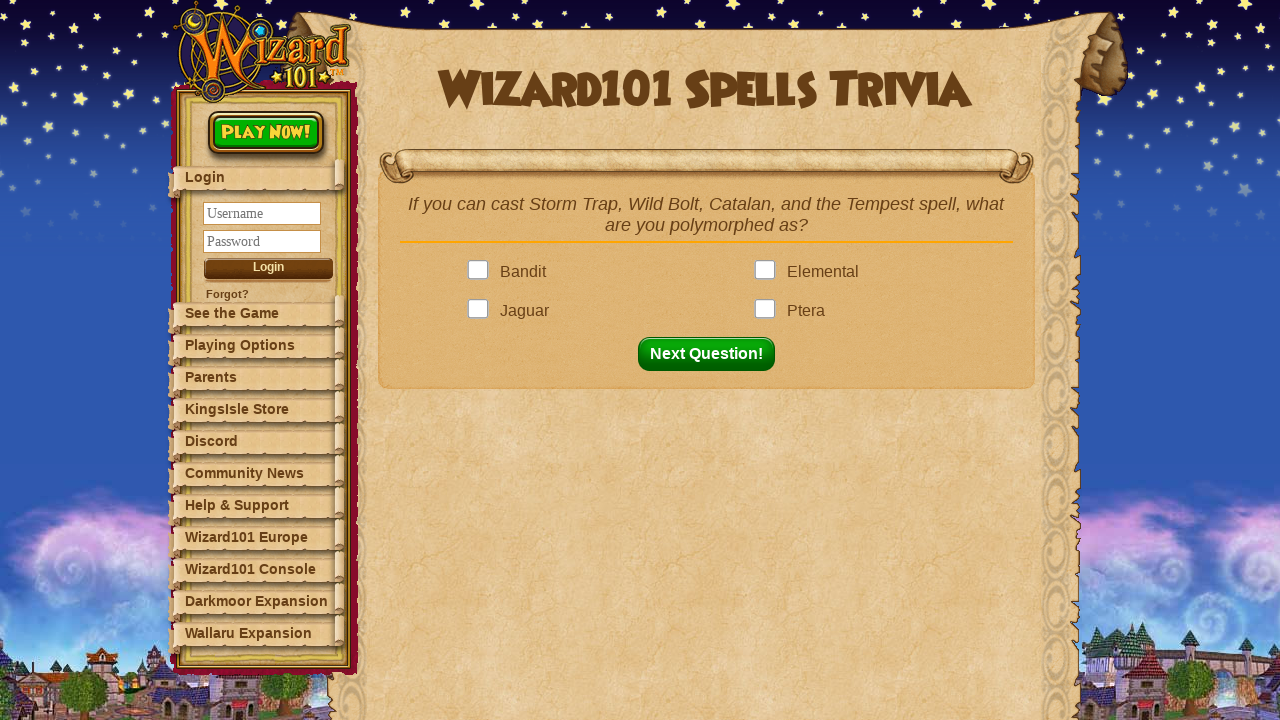

Looked up answer from dictionary: 'Ptera'
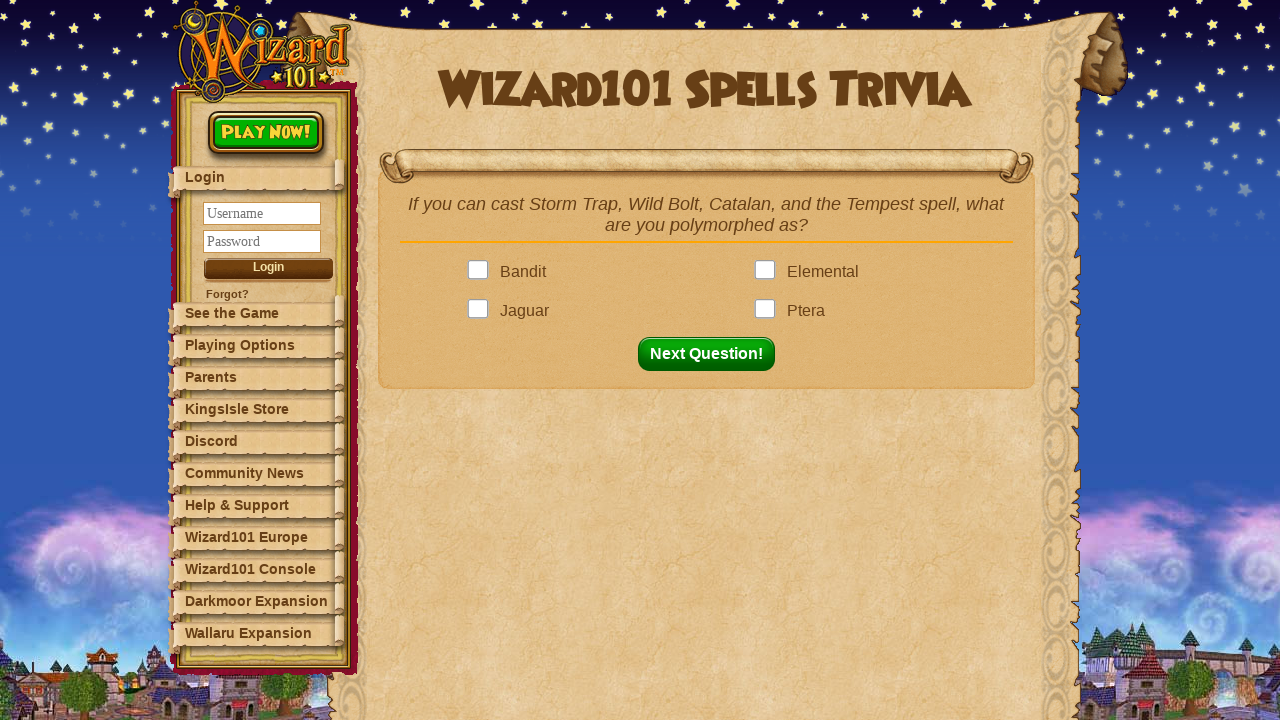

Found 4 answer options on the page
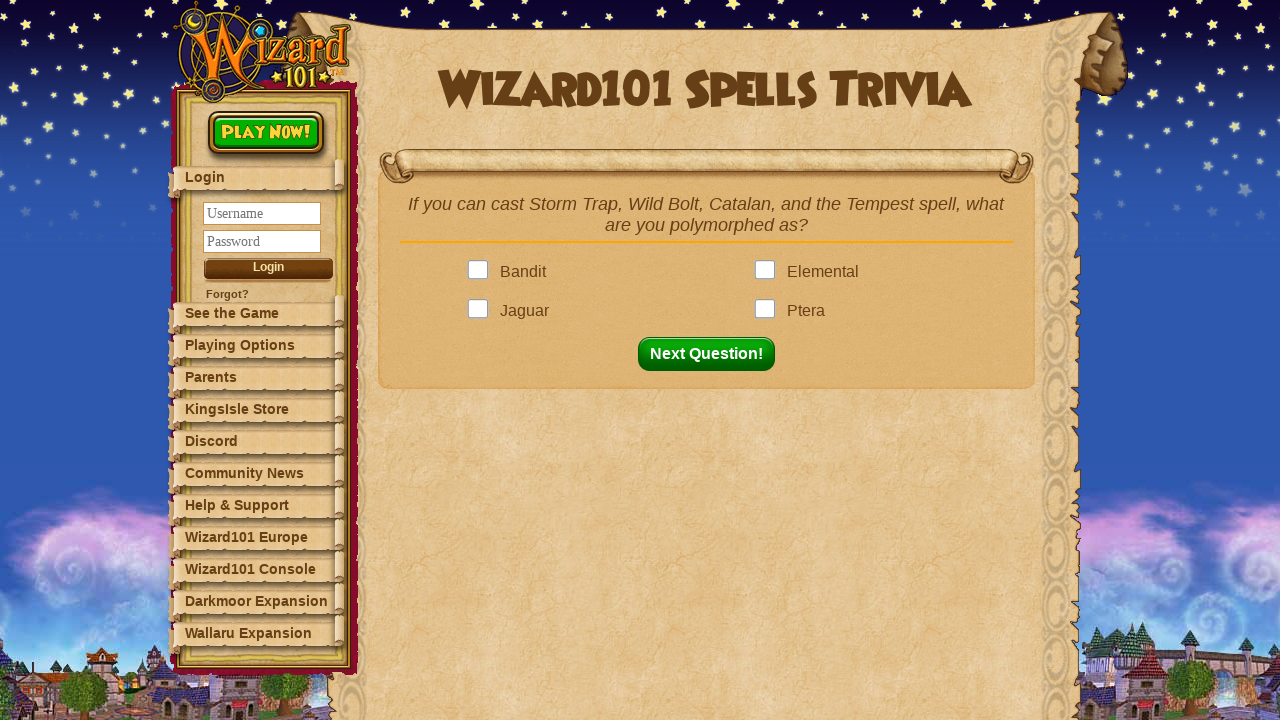

Checking option text: 'Bandit'
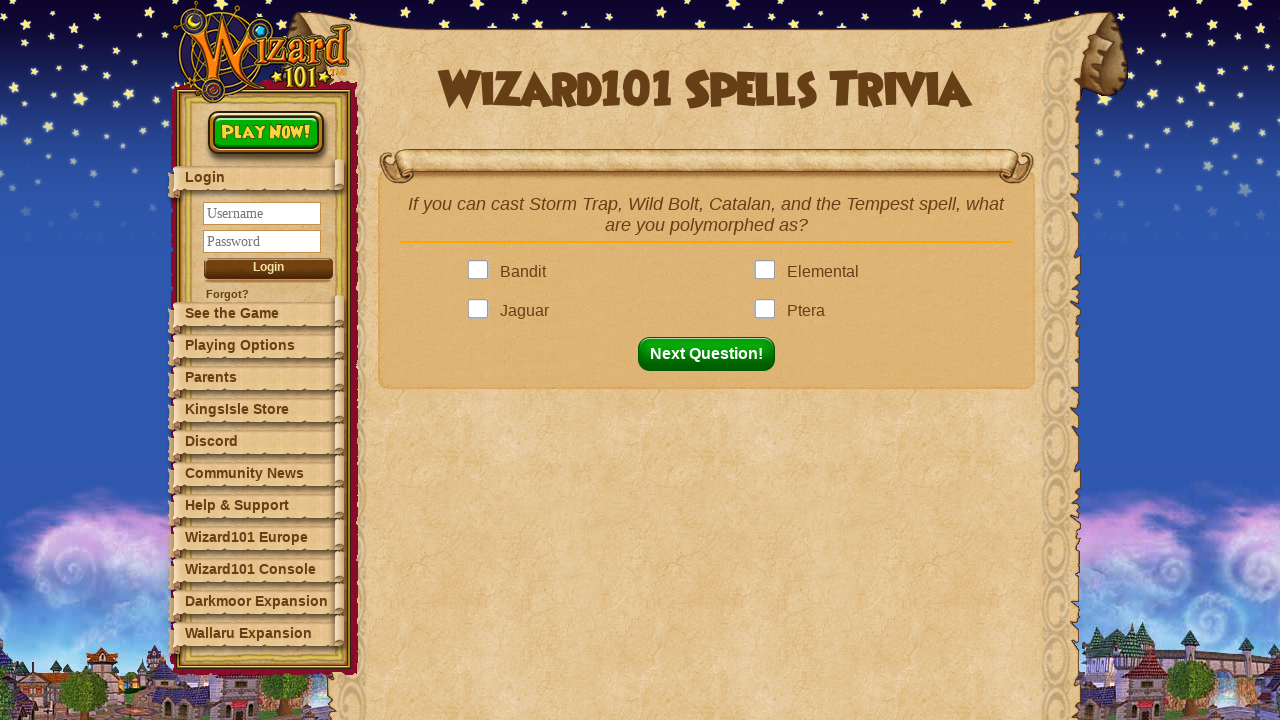

Checking option text: 'Elemental'
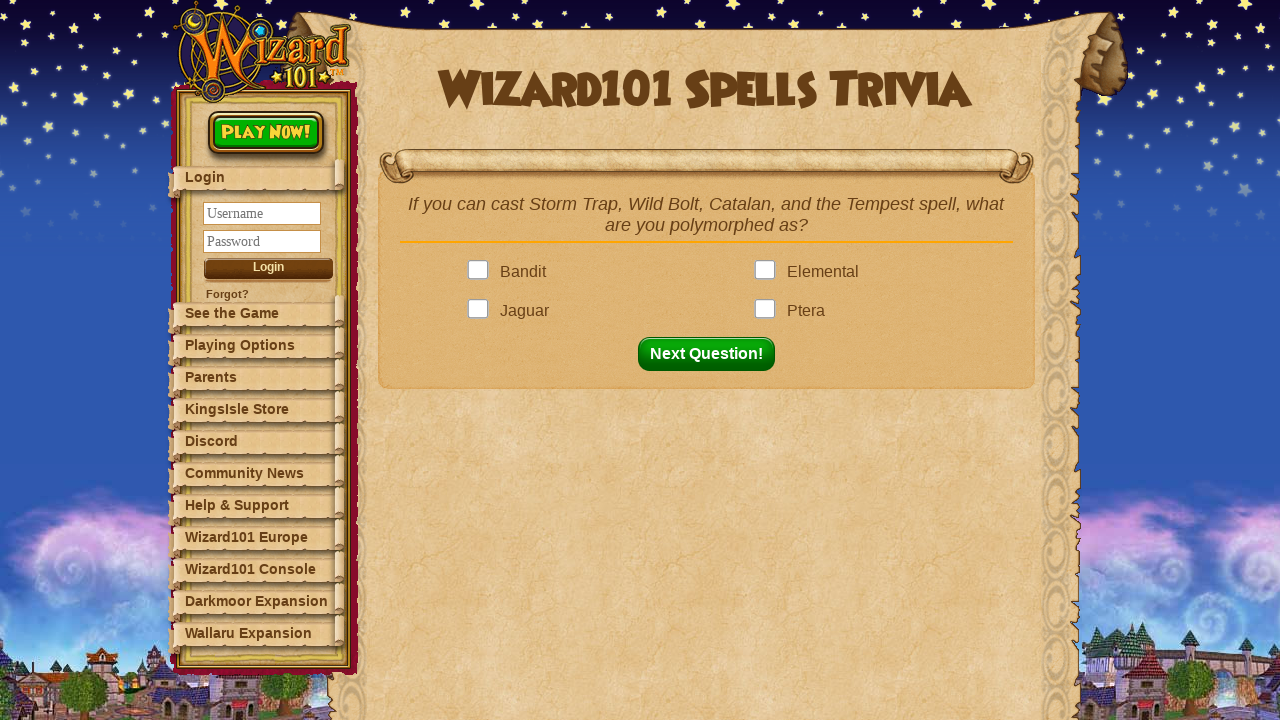

Checking option text: 'Jaguar'
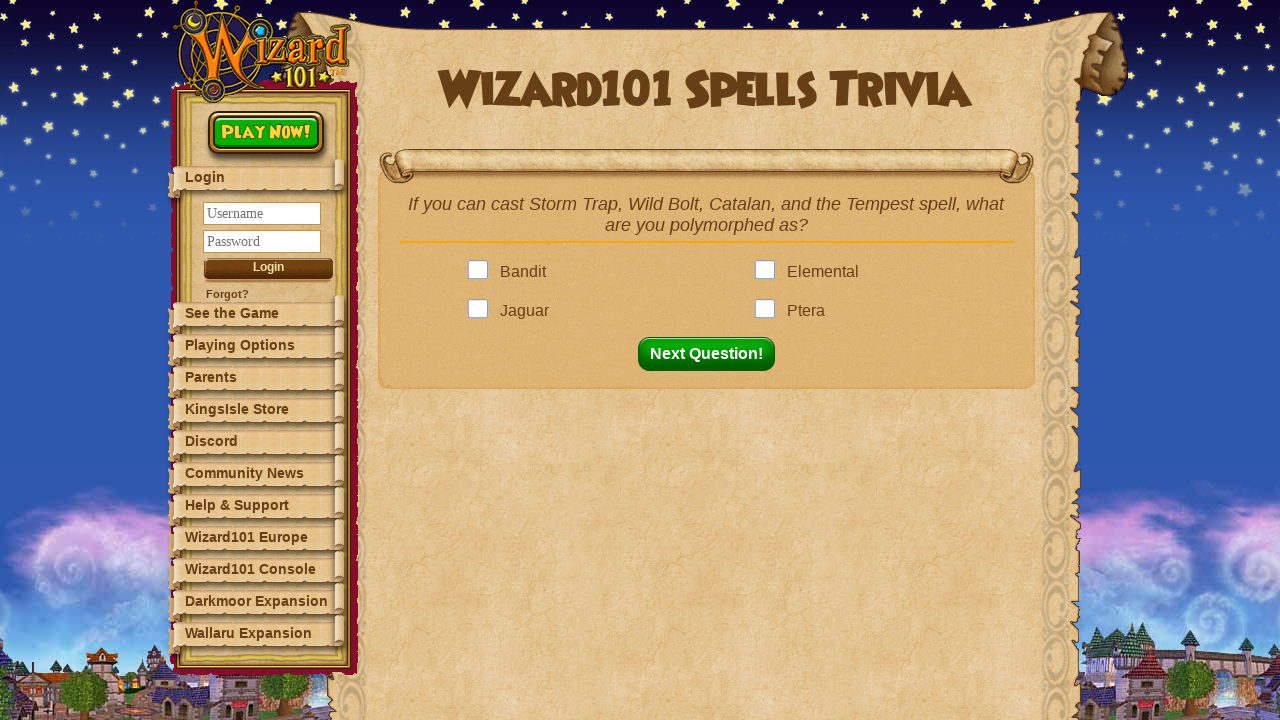

Checking option text: 'Ptera'
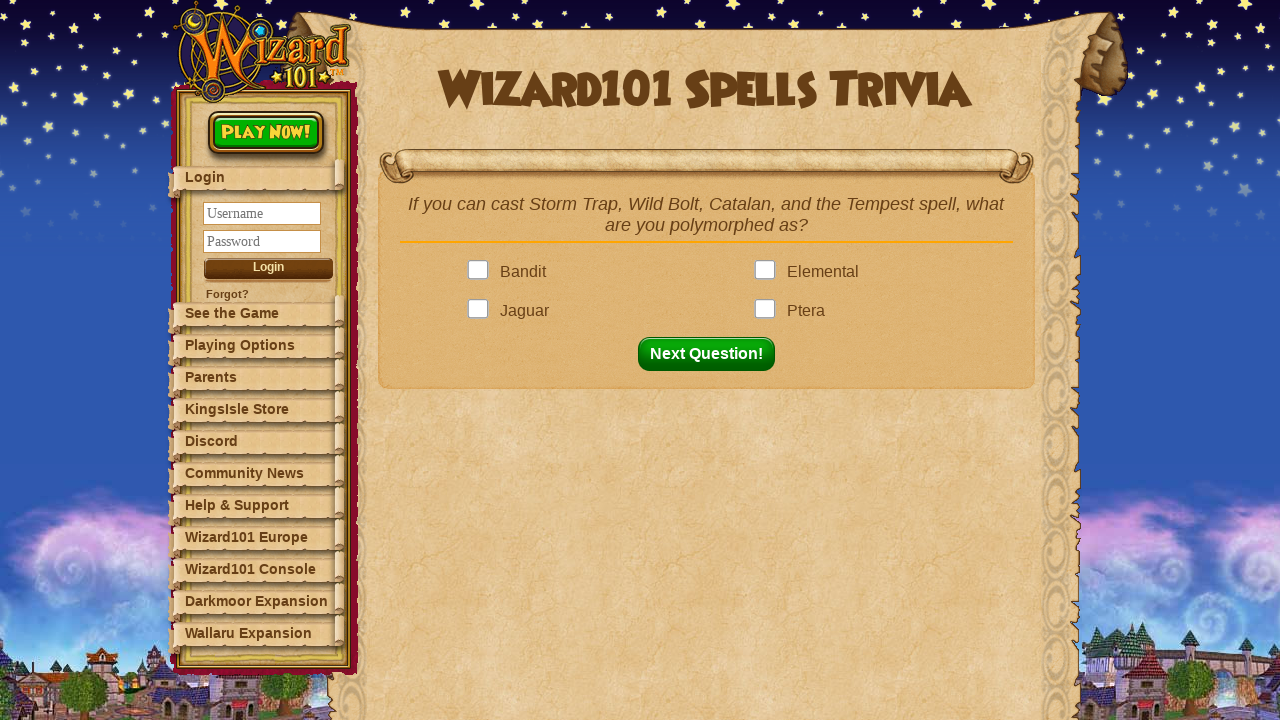

Next button became visible
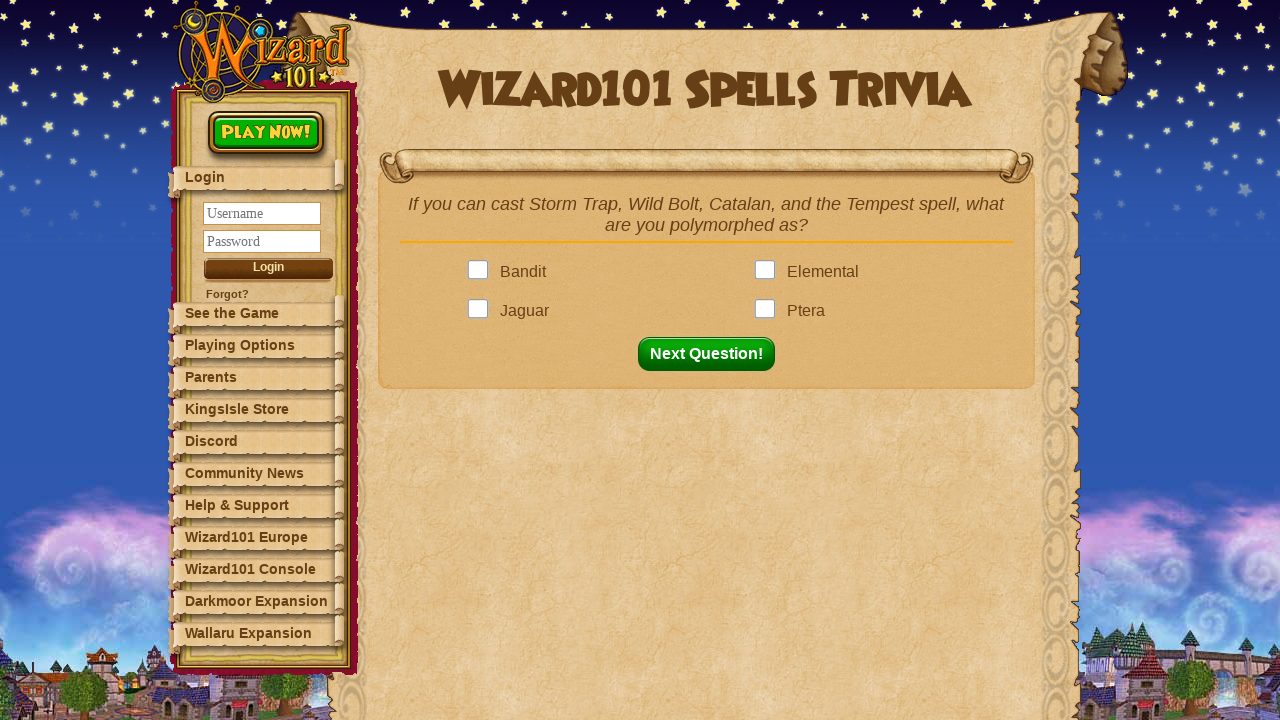

Clicked correct answer: 'Ptera' at (769, 311) on .answer >> nth=3 >> .answerBox
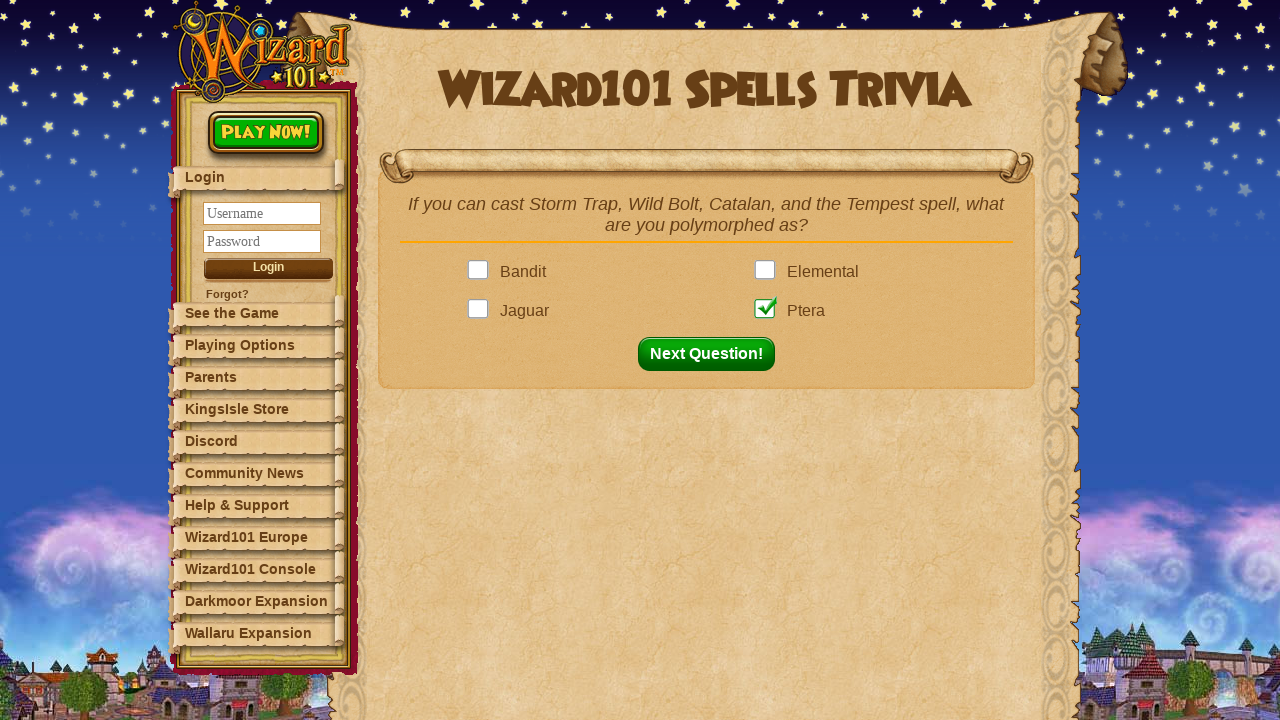

Clicked next question button to proceed to question 2 at (712, 354) on button#nextQuestion
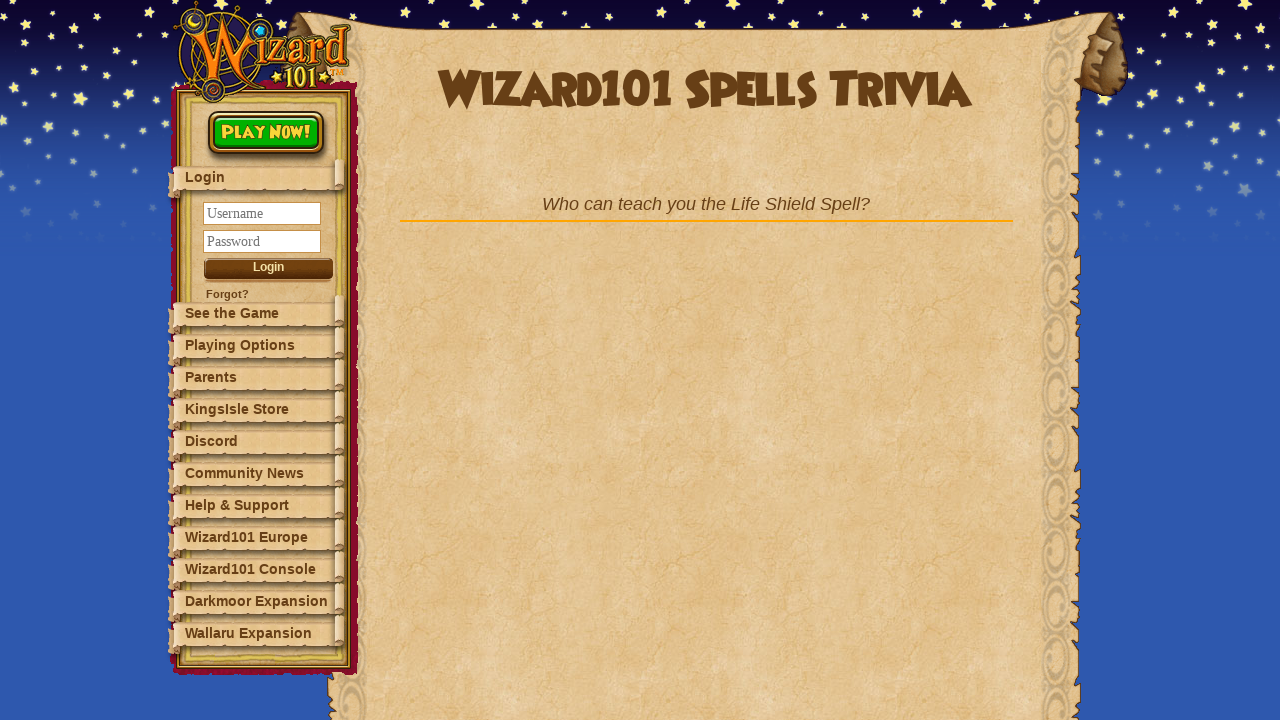

Waited for question 2 to appear
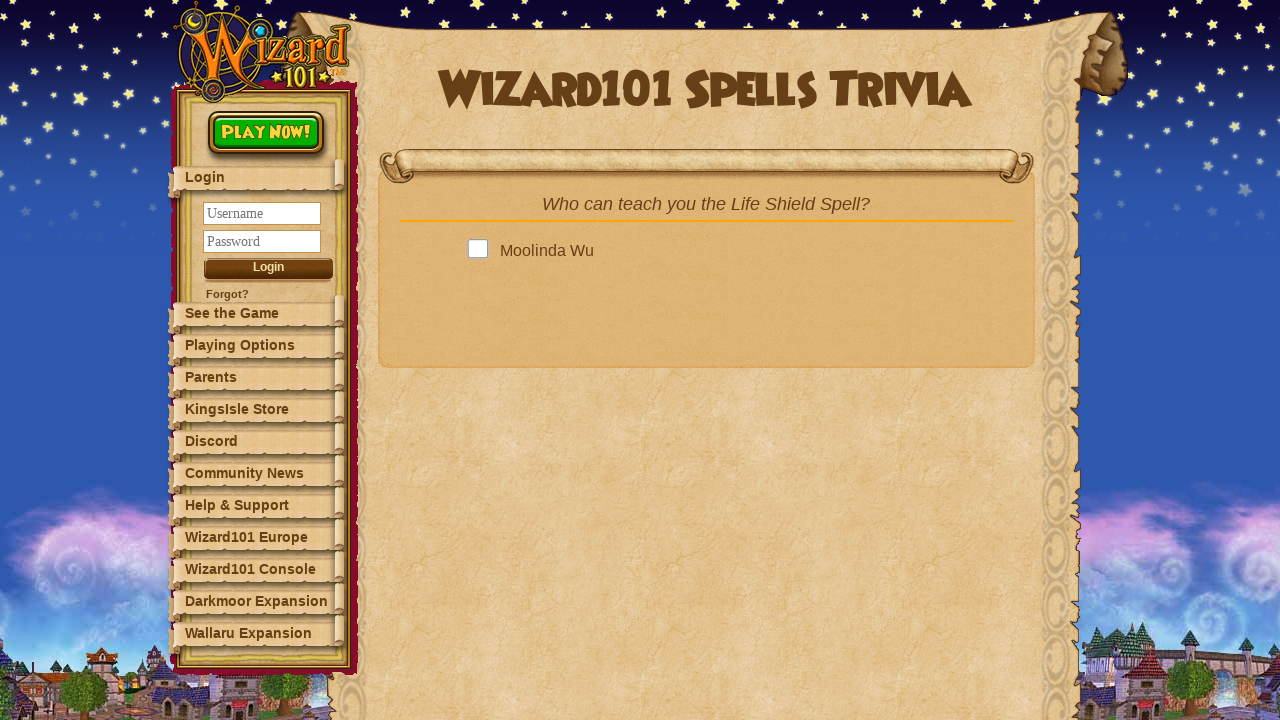

Retrieved question text: 'Who can teach you the Life Shield Spell?'
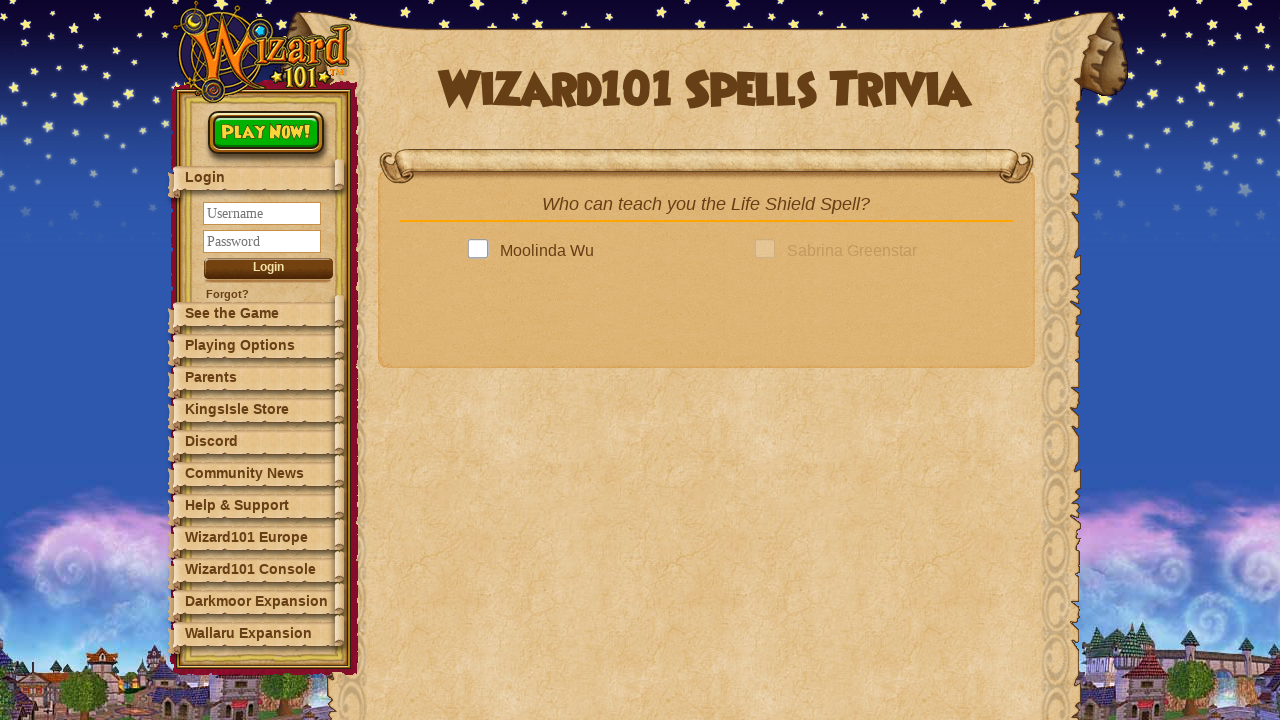

Looked up answer from dictionary: 'Sabrina Greenstar'
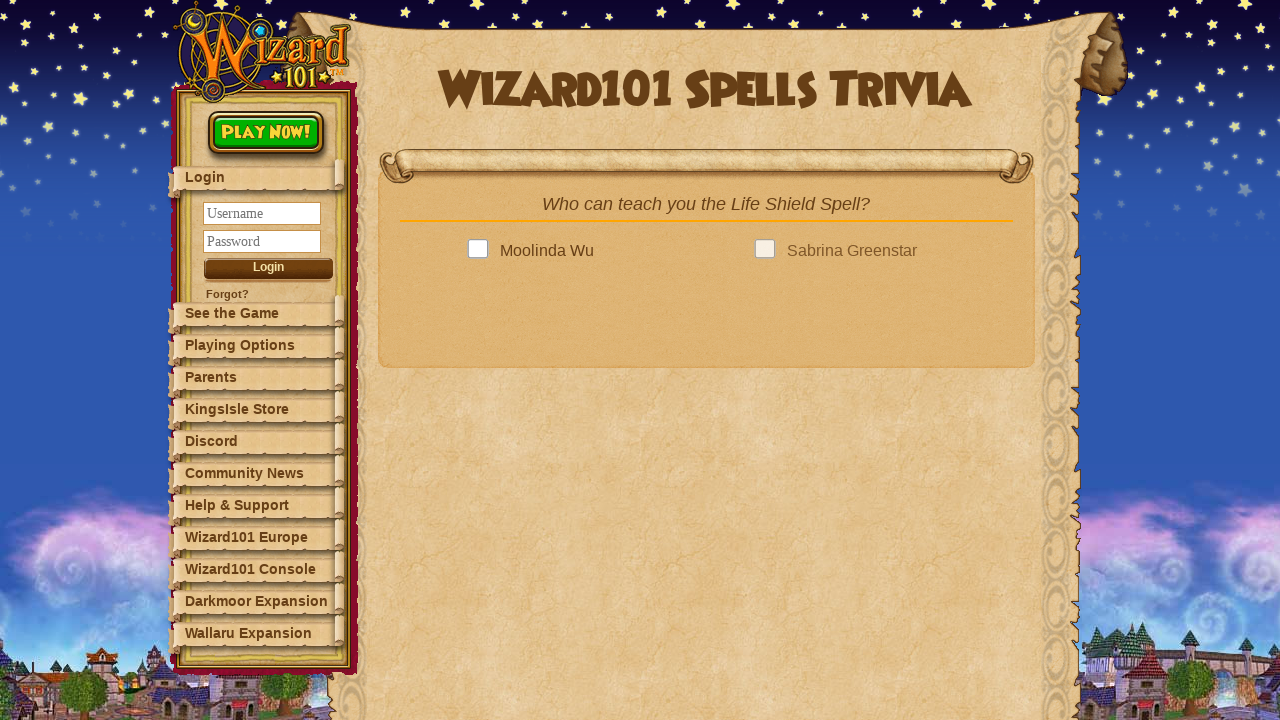

Found 4 answer options on the page
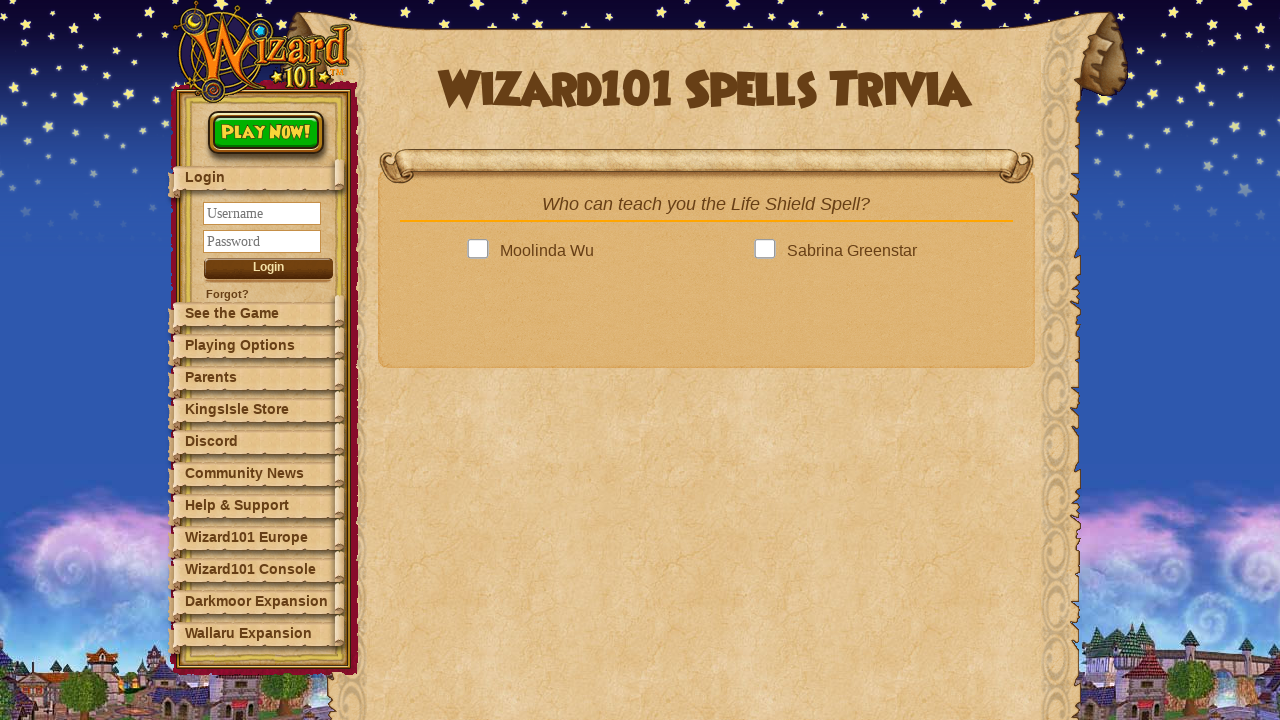

Checking option text: 'Moolinda Wu'
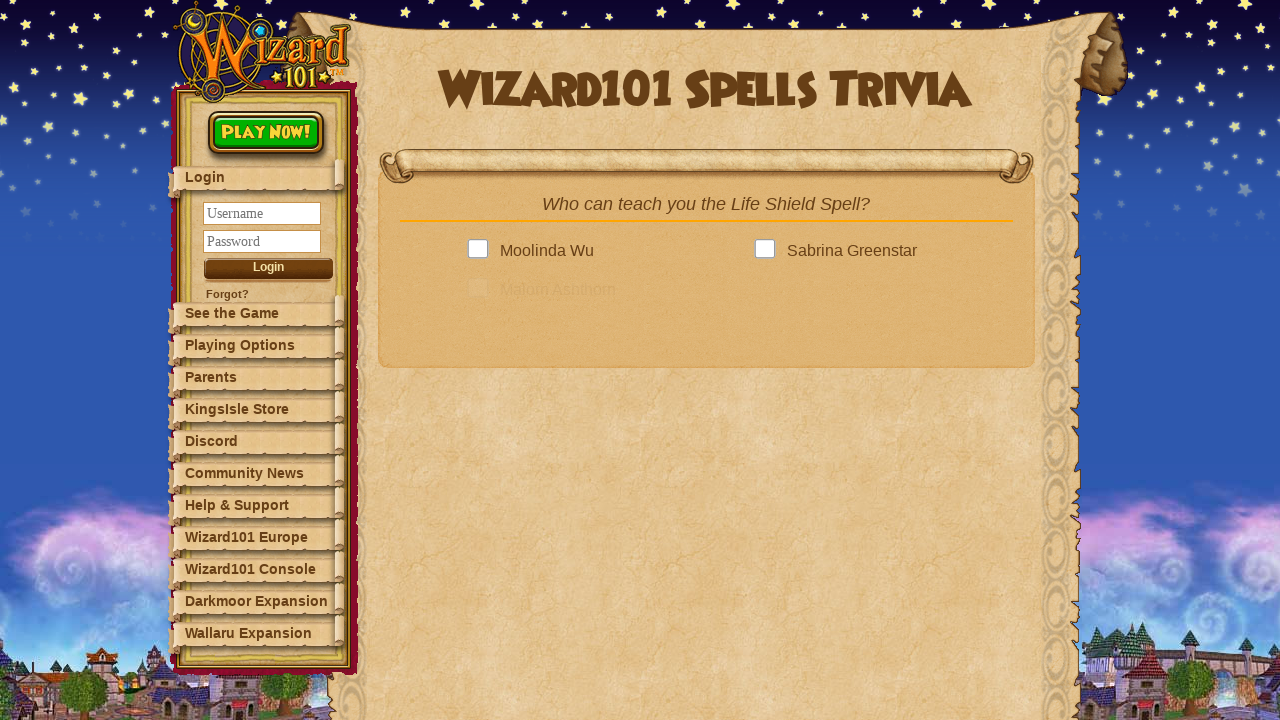

Checking option text: 'Sabrina Greenstar'
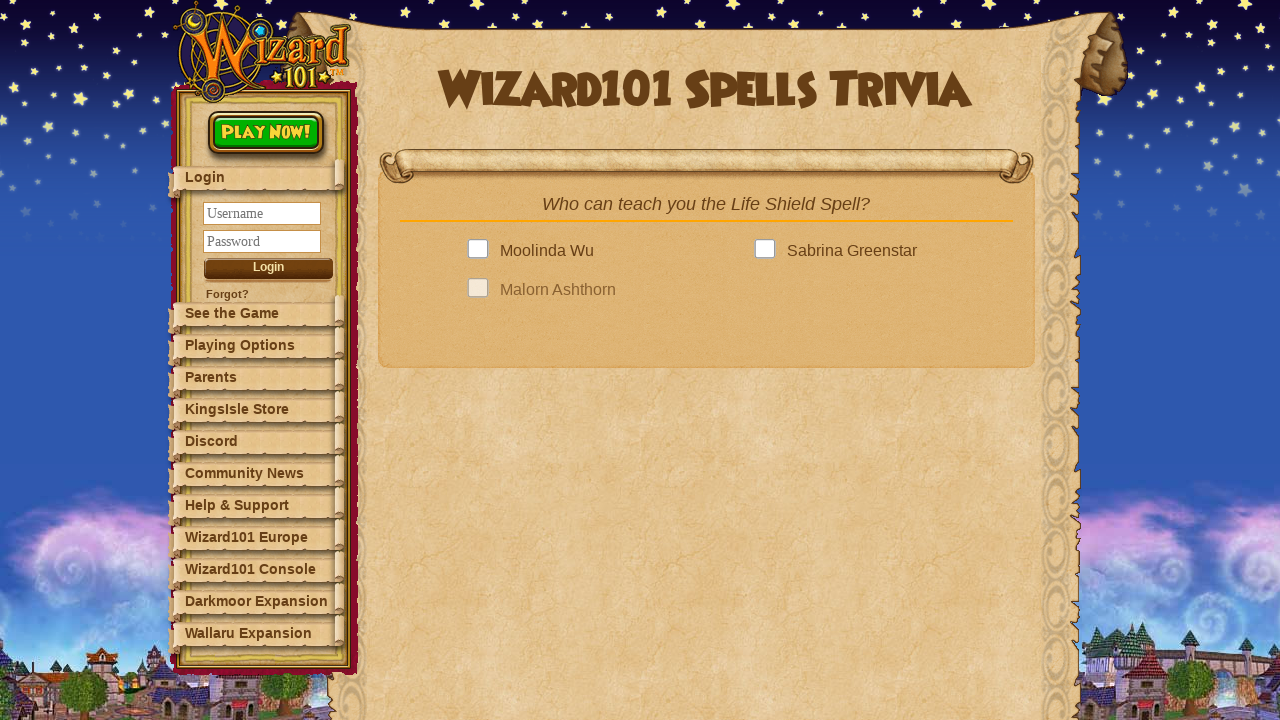

Next button became visible
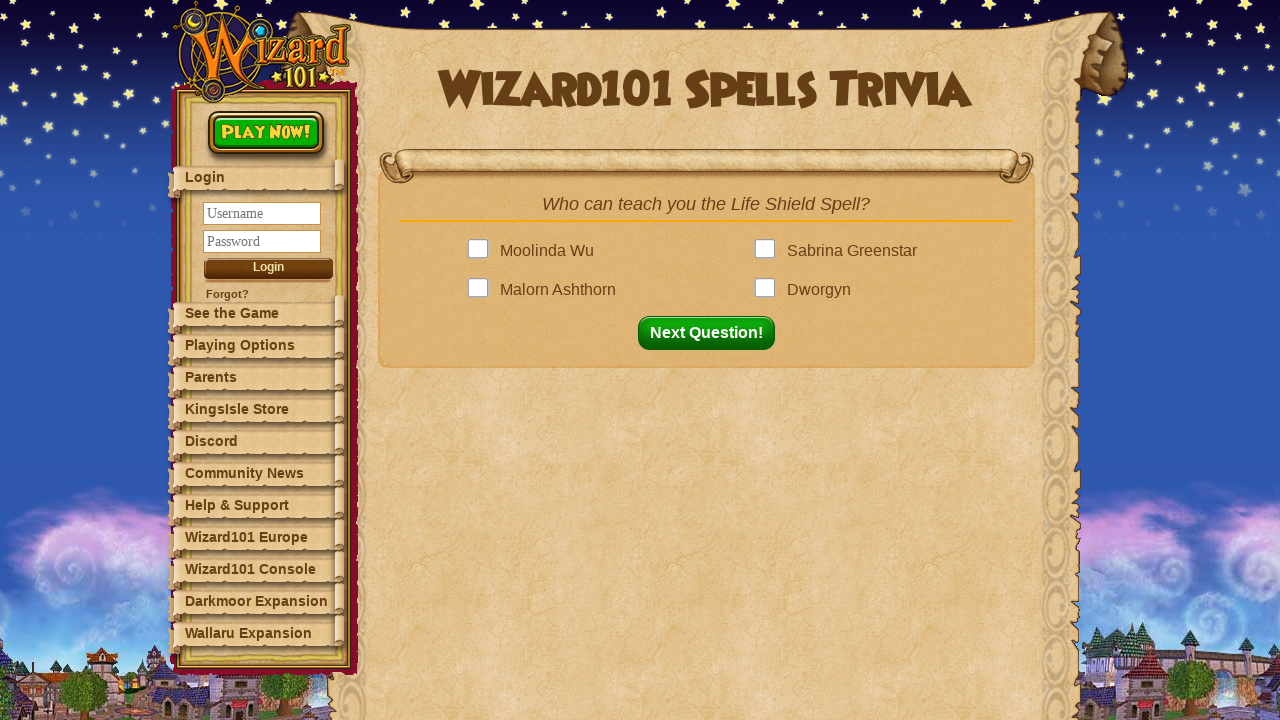

Clicked correct answer: 'Sabrina Greenstar' at (769, 251) on .answer >> nth=1 >> .answerBox
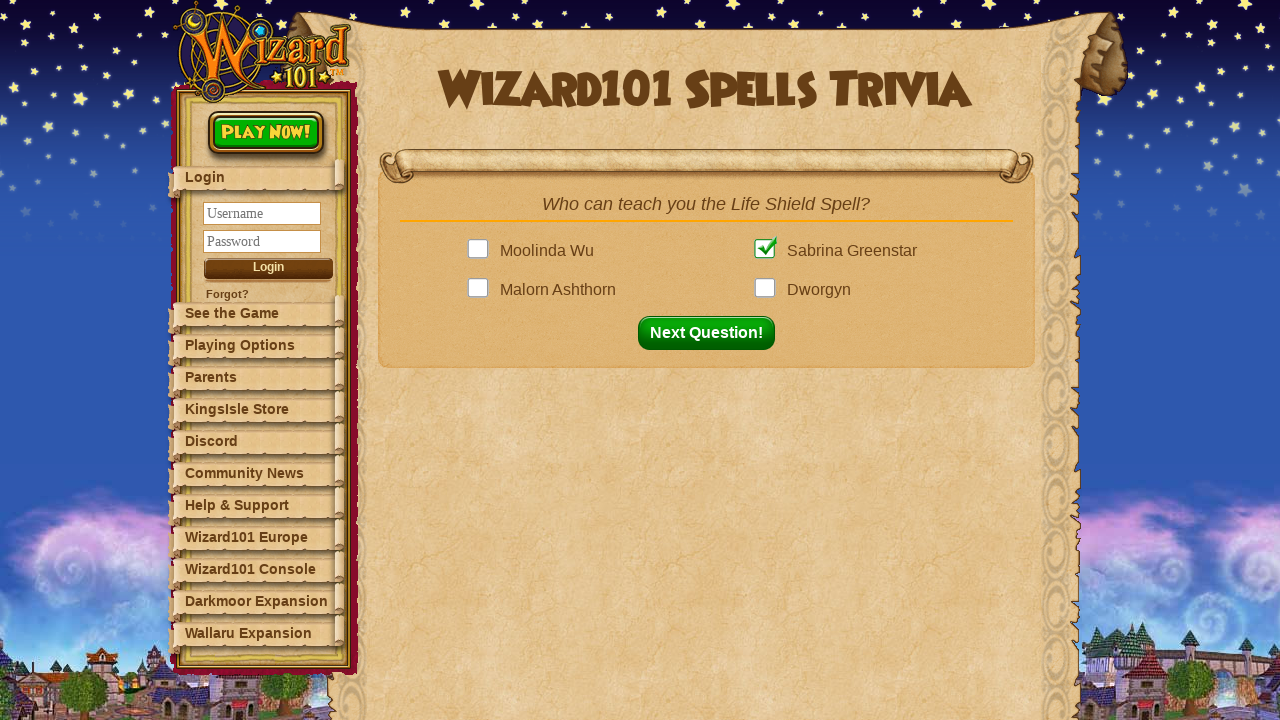

Clicked next question button to proceed to question 3 at (712, 333) on button#nextQuestion
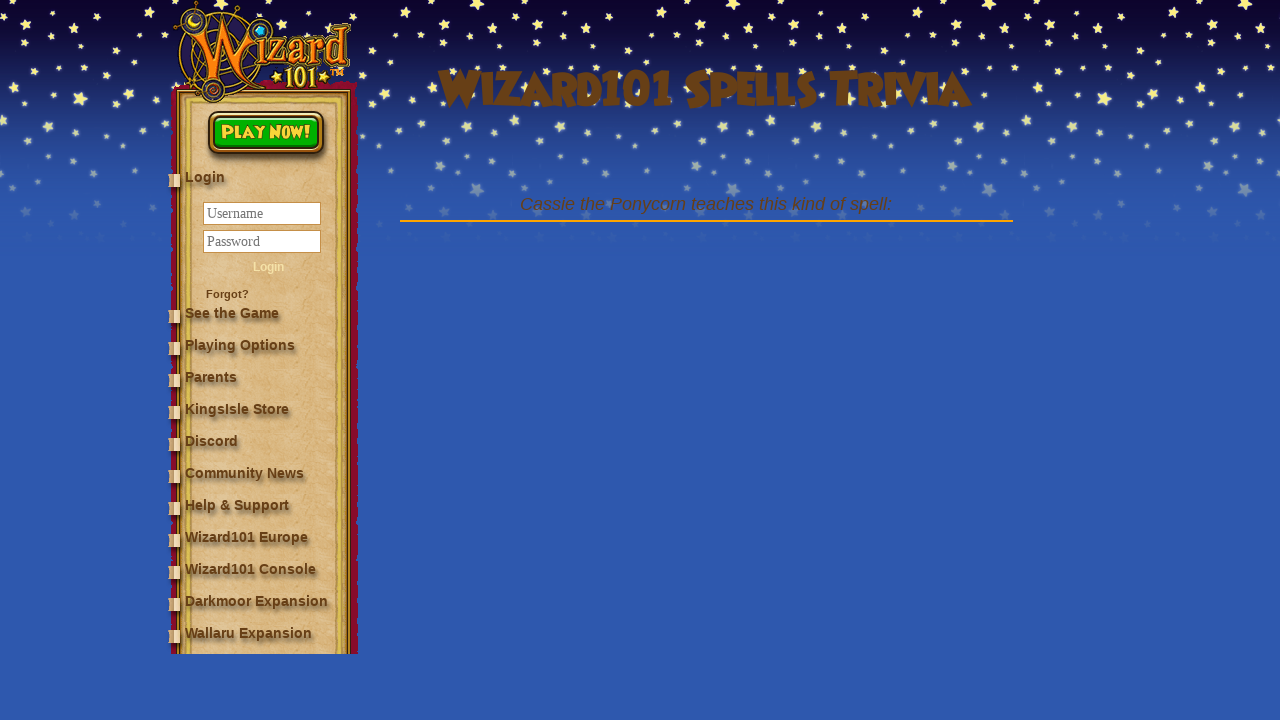

Waited for question 3 to appear
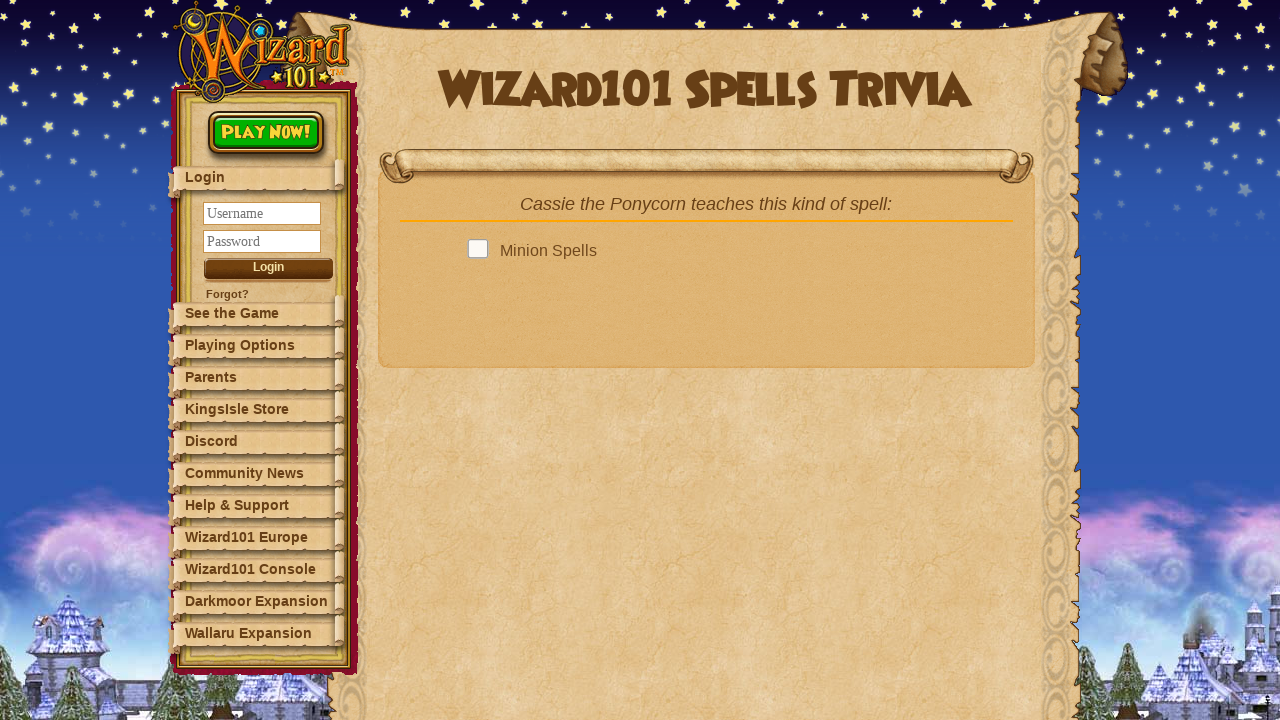

Retrieved question text: 'Cassie the Ponycorn teaches this kind of spell:'
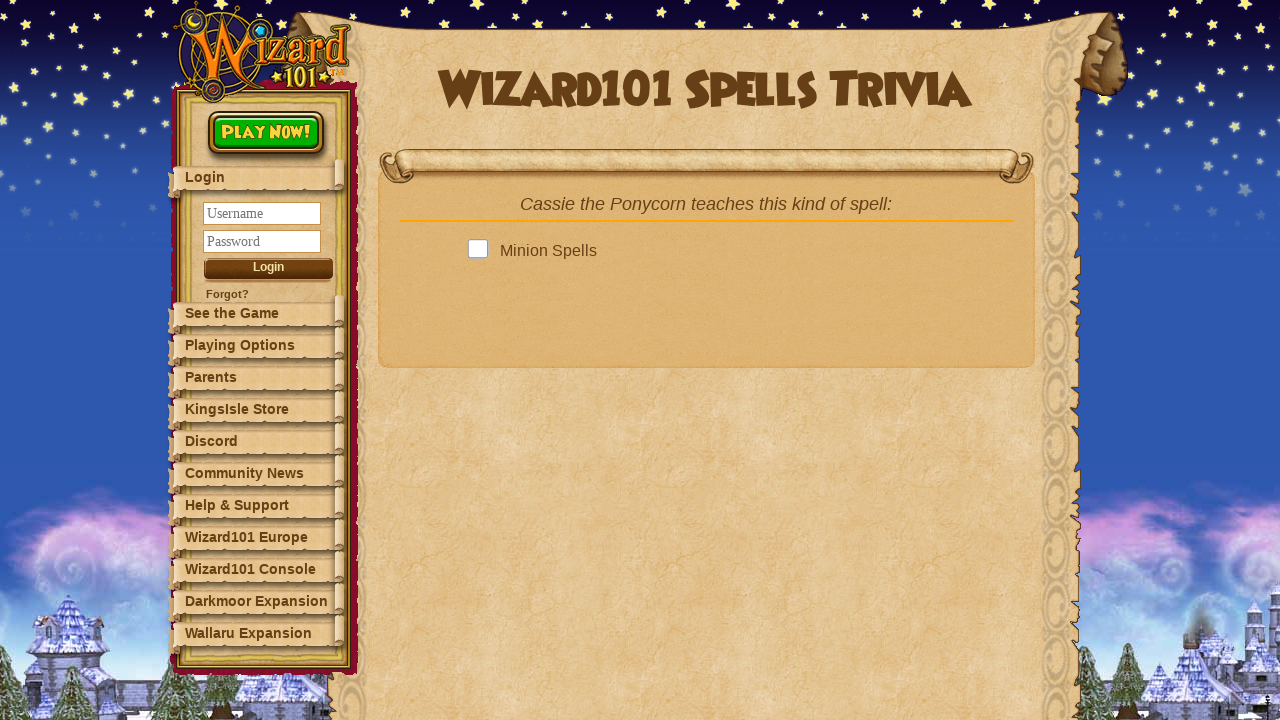

Looked up answer from dictionary: 'Prism'
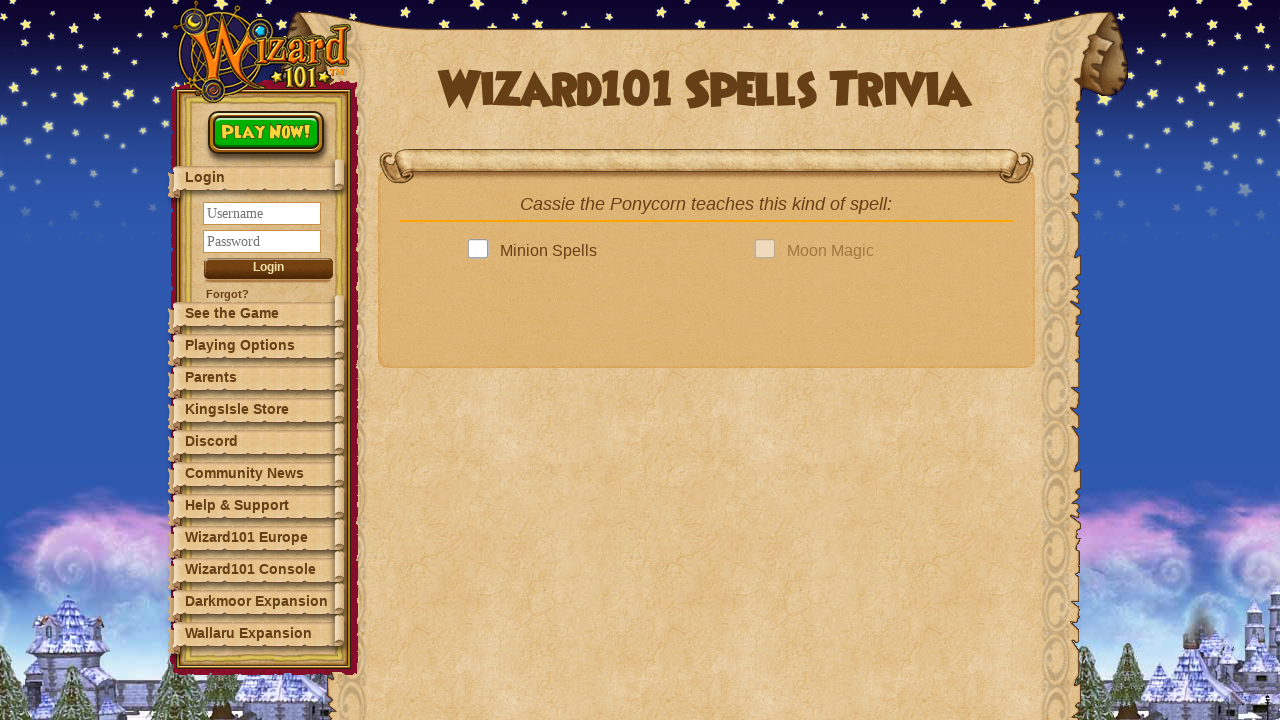

Found 4 answer options on the page
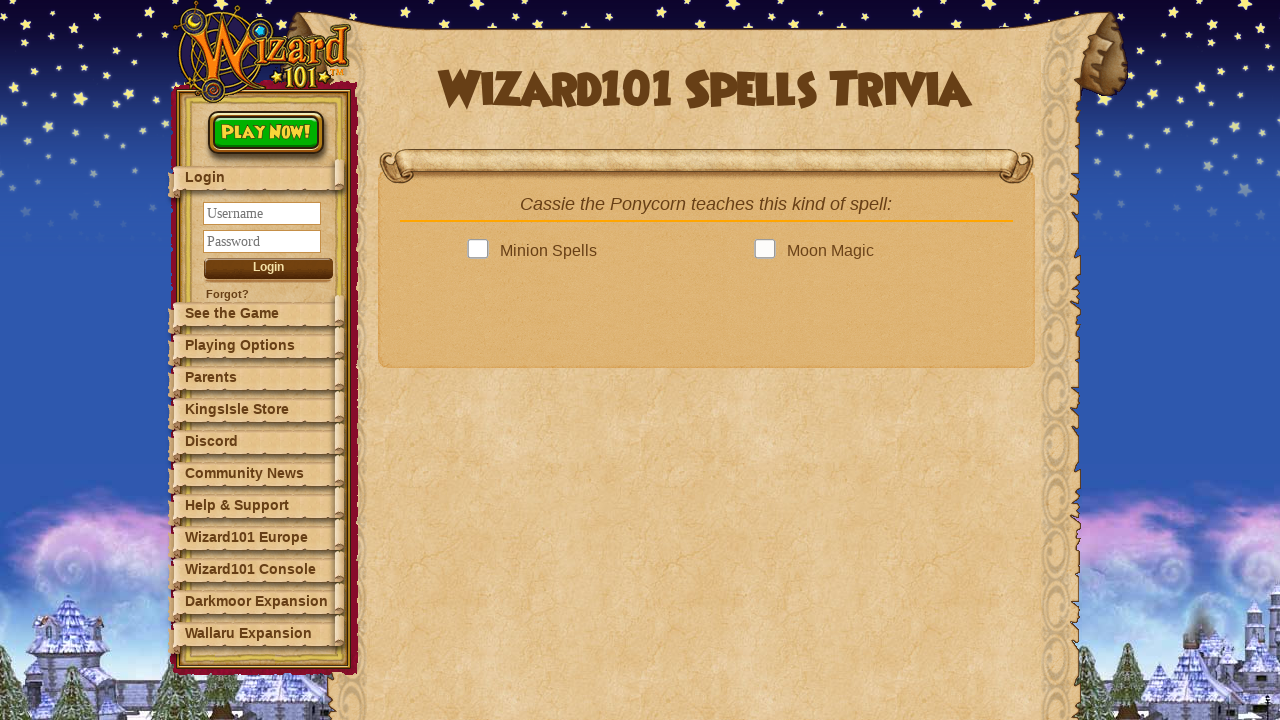

Checking option text: 'Minion Spells'
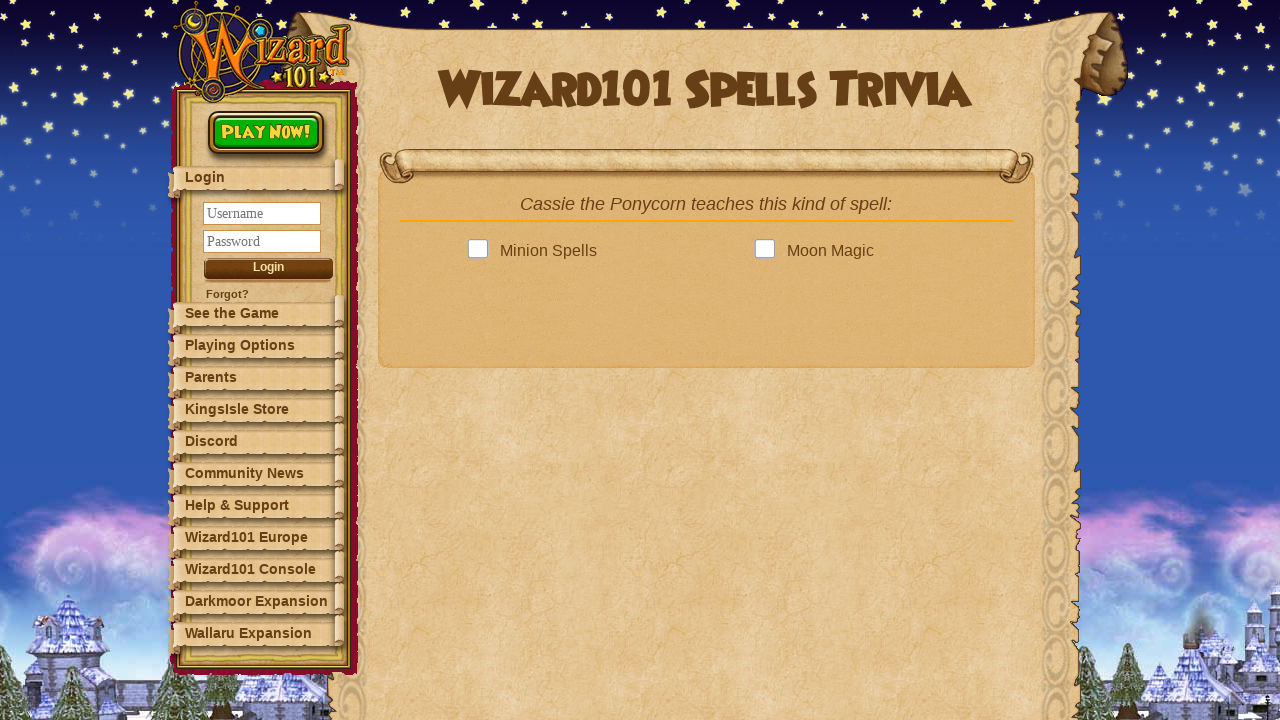

Checking option text: 'Moon Magic'
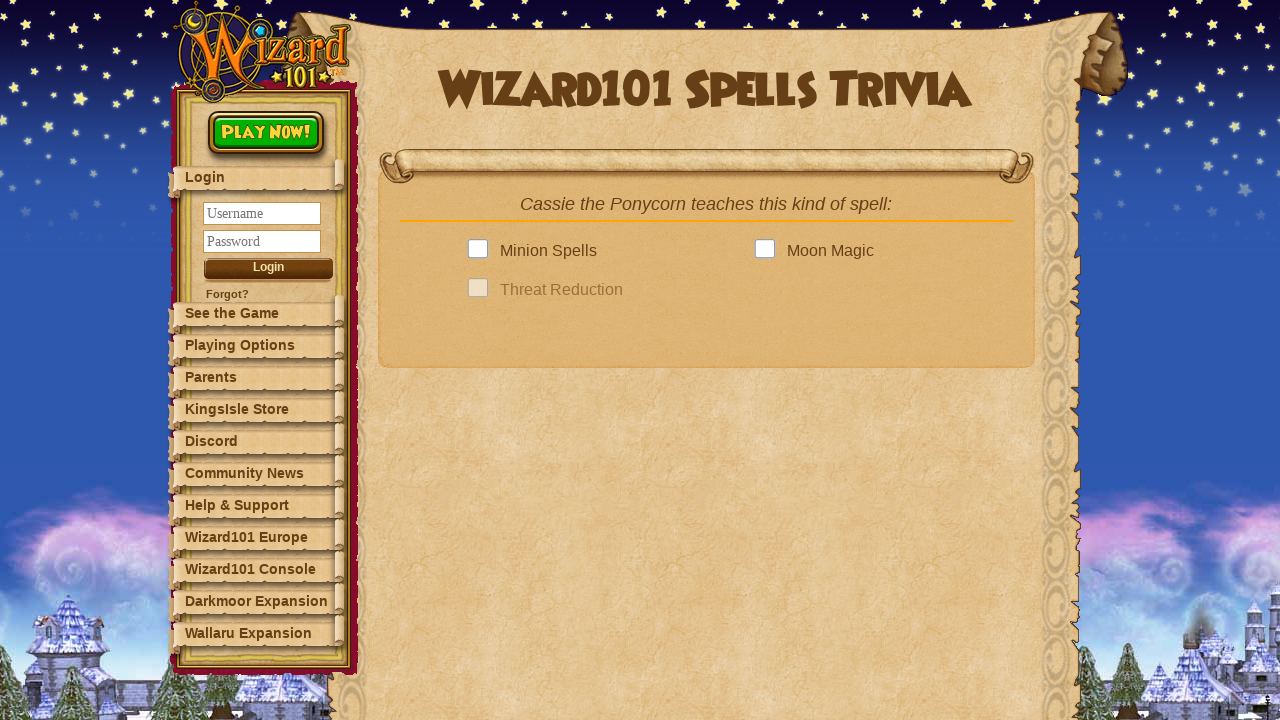

Checking option text: 'Threat Reduction'
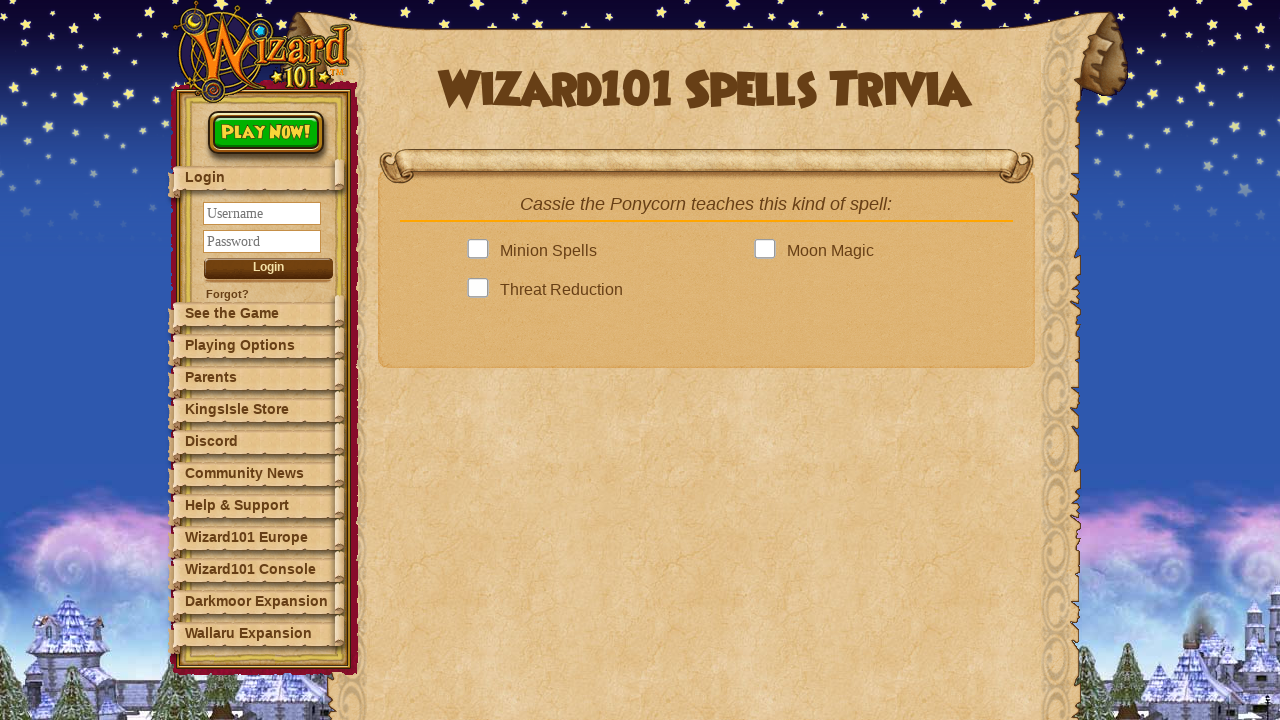

Checking option text: 'Prism'
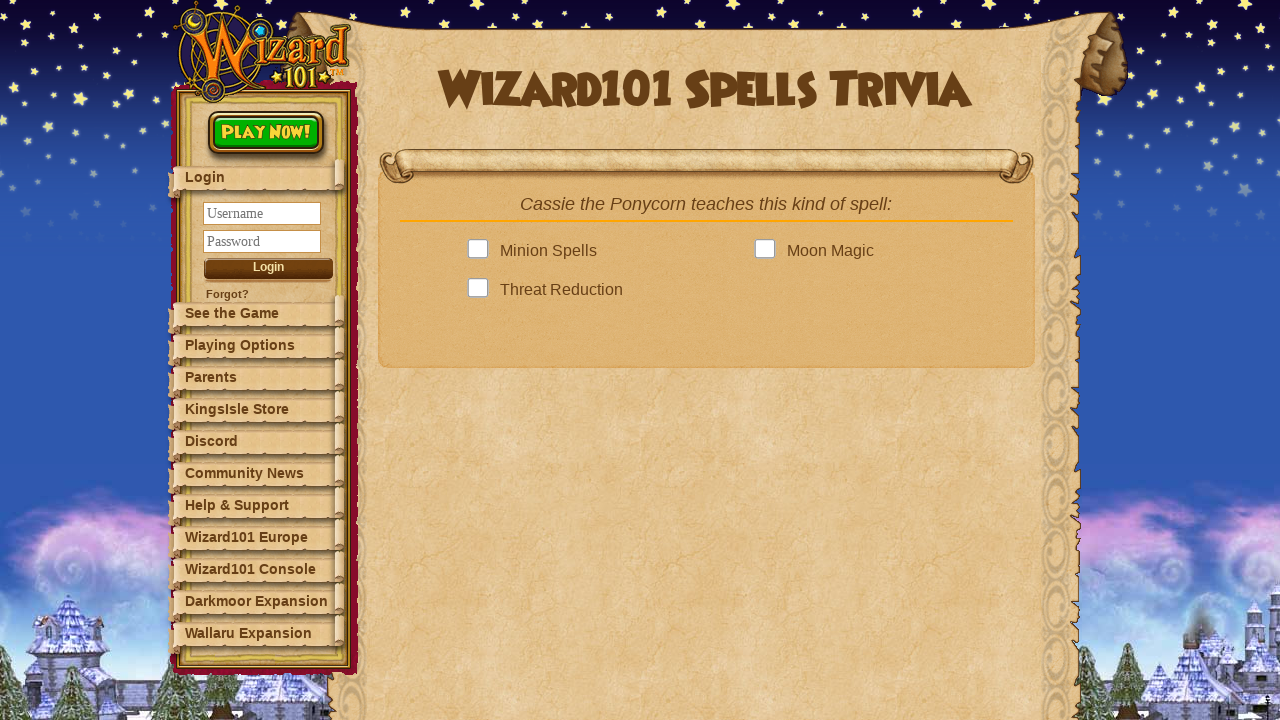

Next button became visible
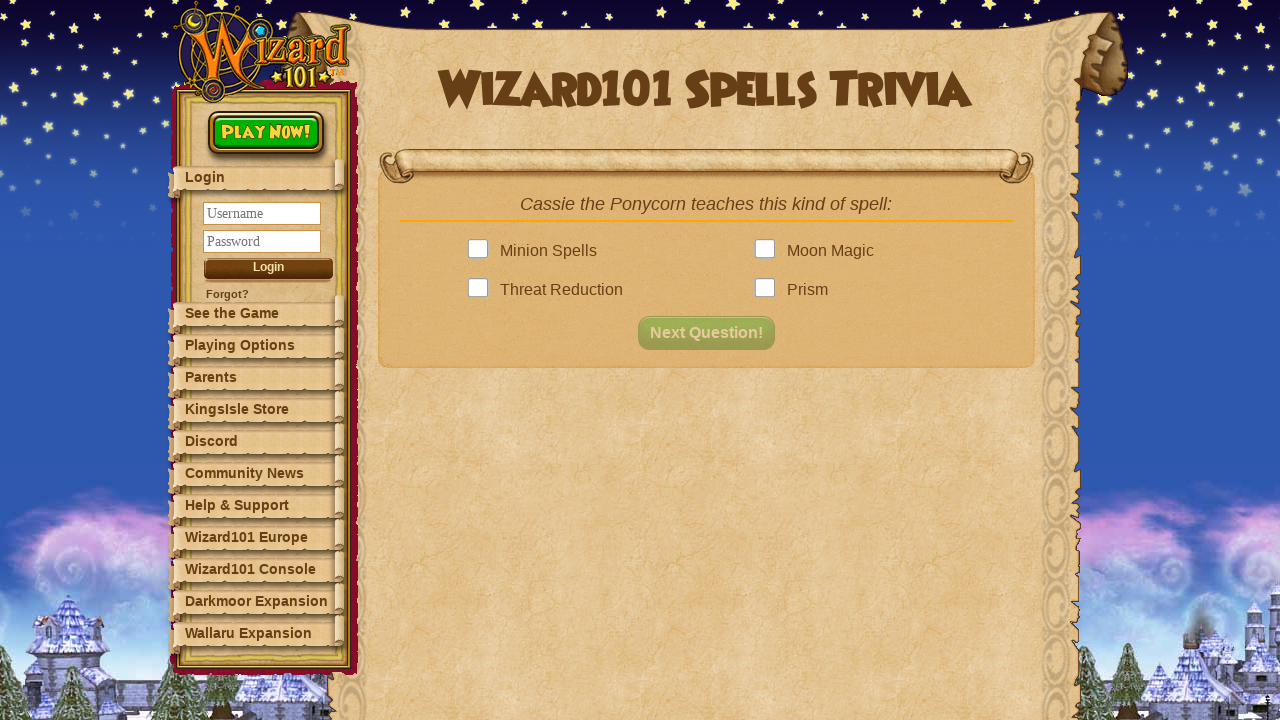

Clicked correct answer: 'Prism' at (769, 290) on .answer >> nth=3 >> .answerBox
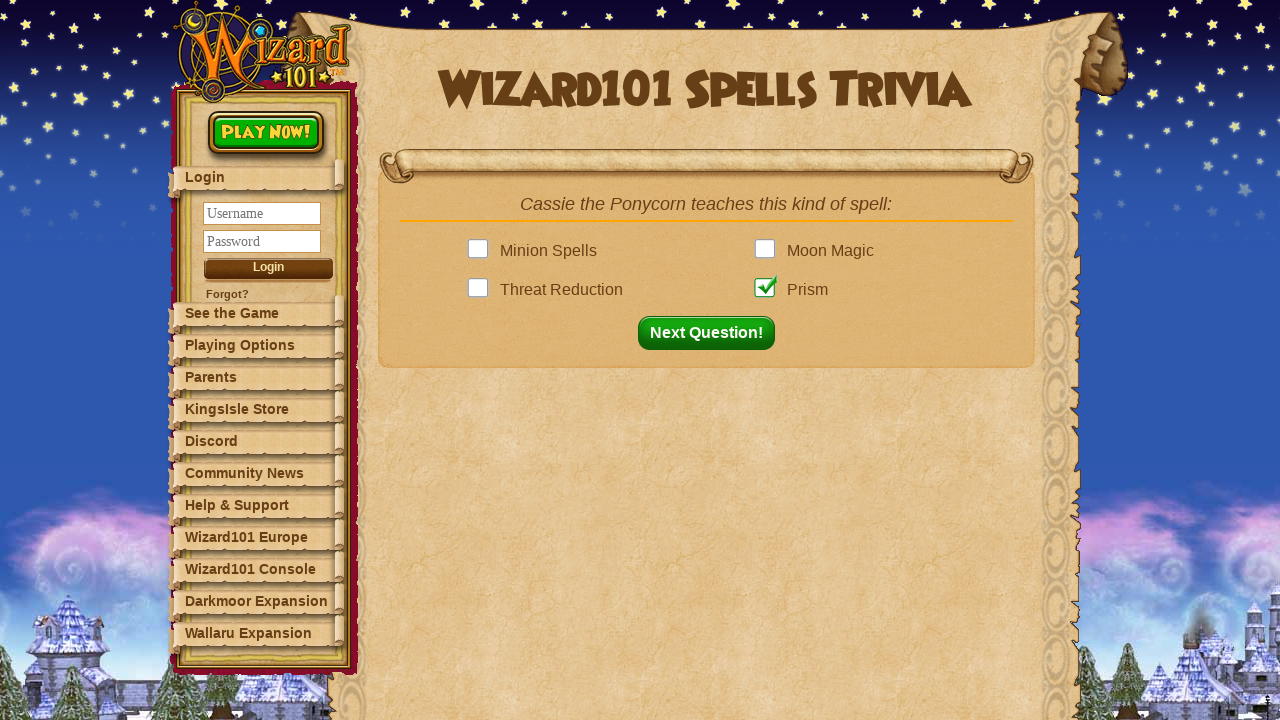

Clicked next question button to proceed to question 4 at (712, 333) on button#nextQuestion
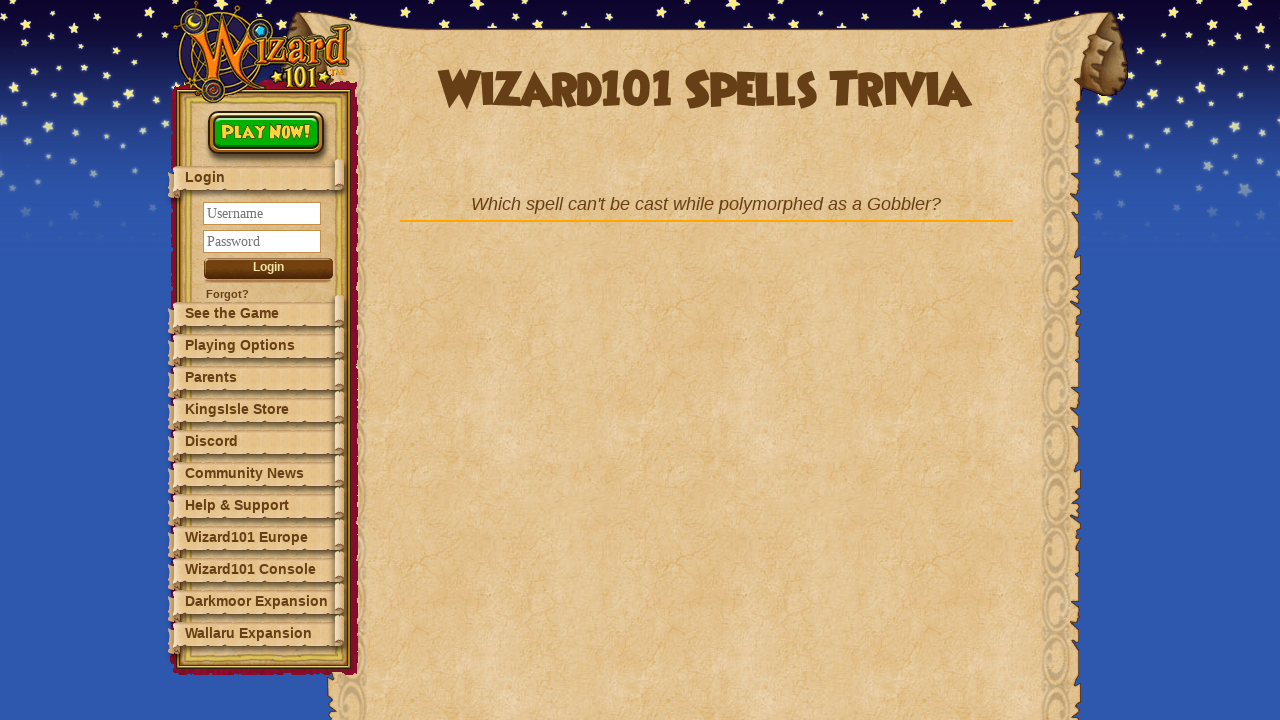

Waited for question 4 to appear
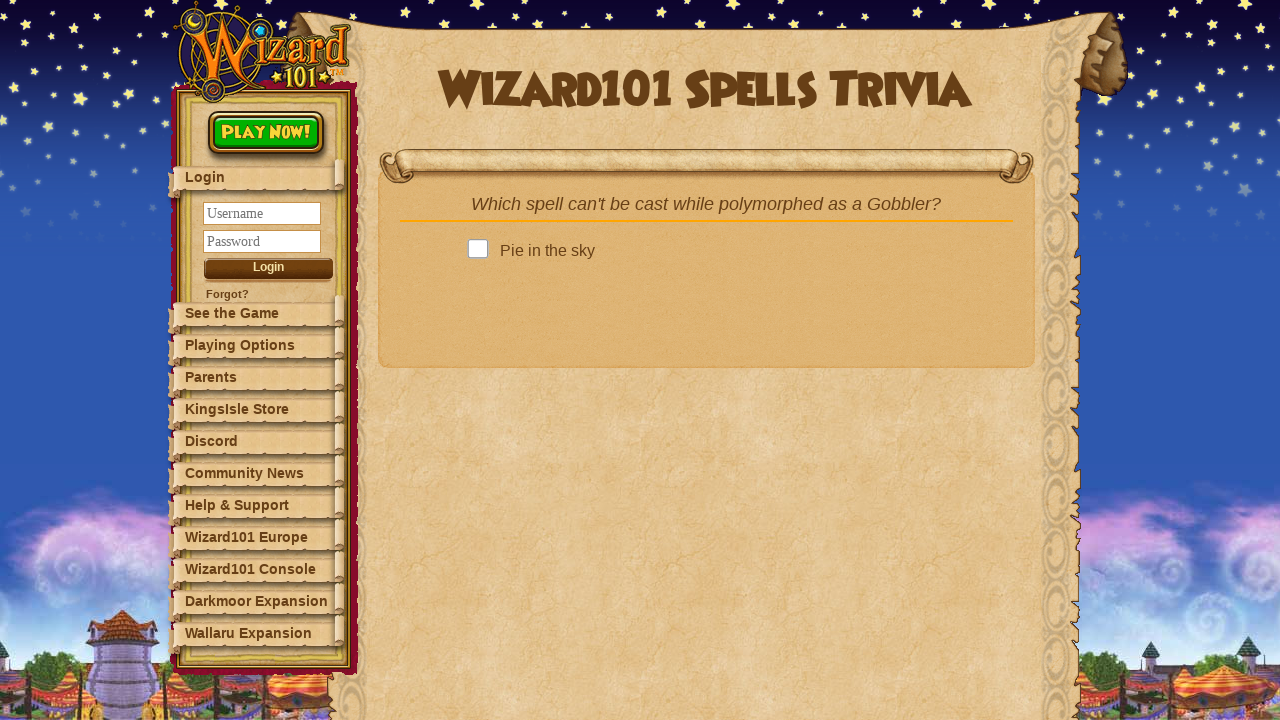

Retrieved question text: 'Which spell can't be cast while polymorphed as a Gobbler?'
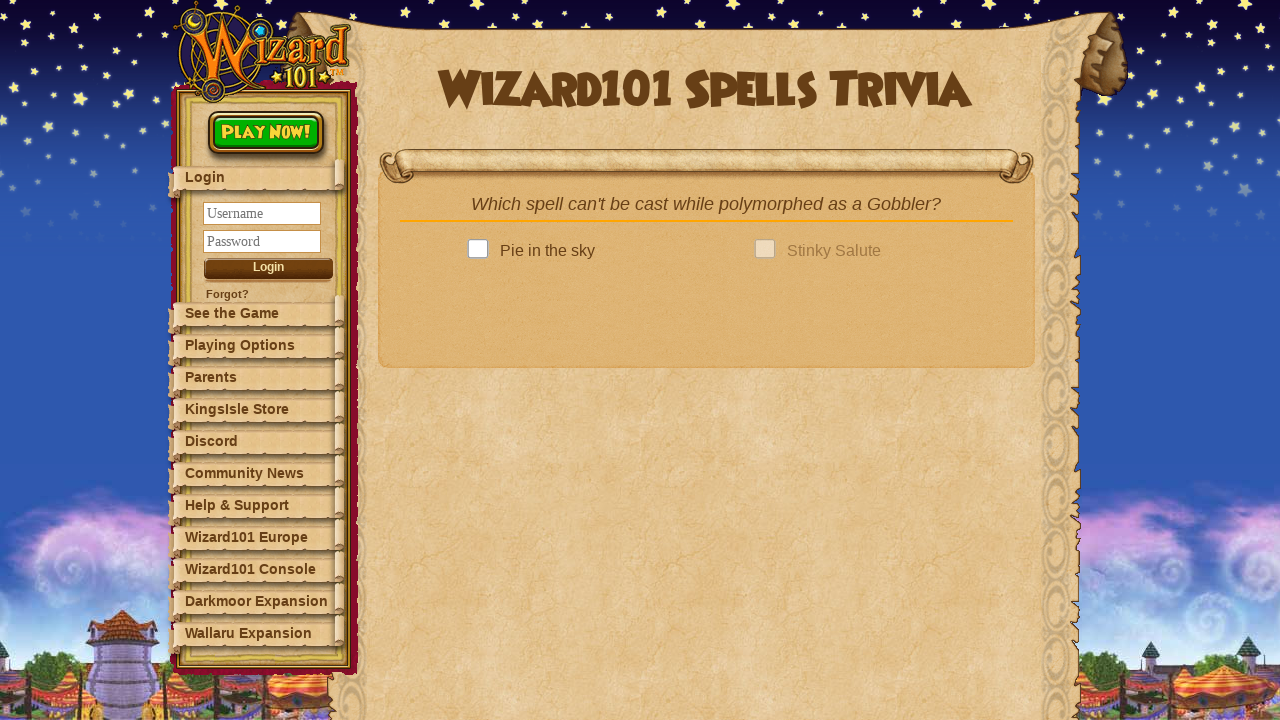

Looked up answer from dictionary: 'Pie in the sky'
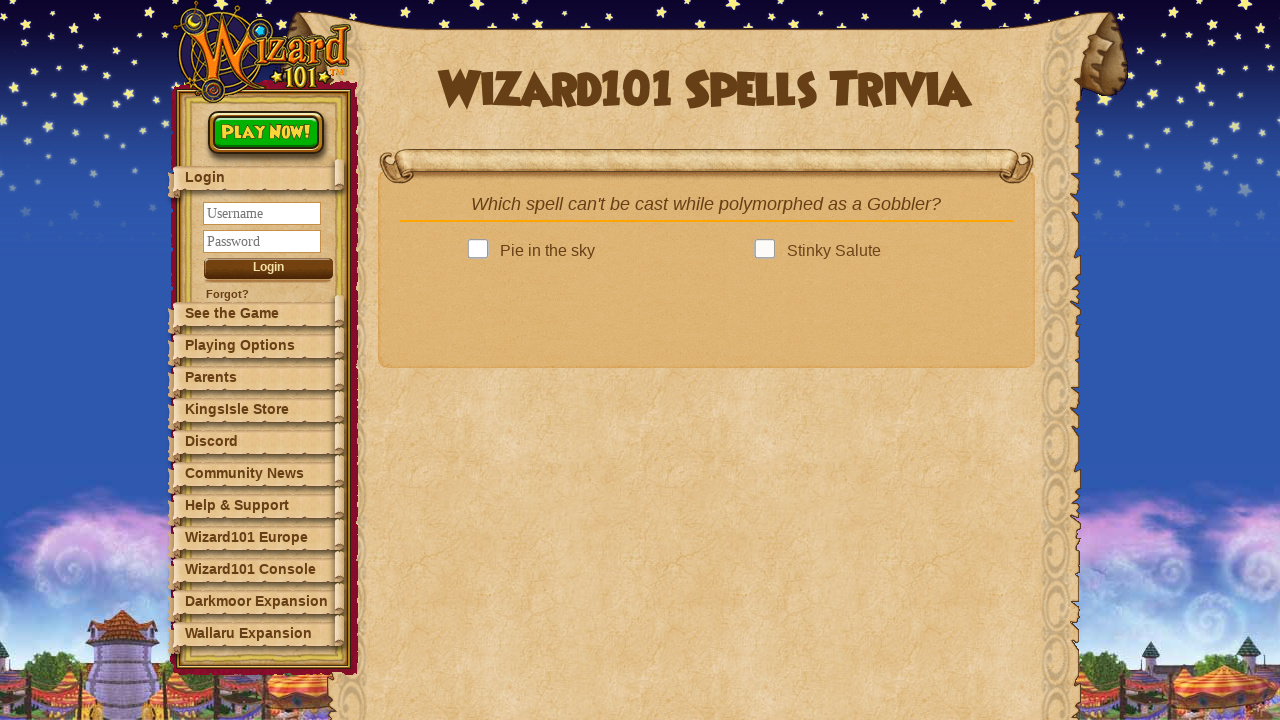

Found 4 answer options on the page
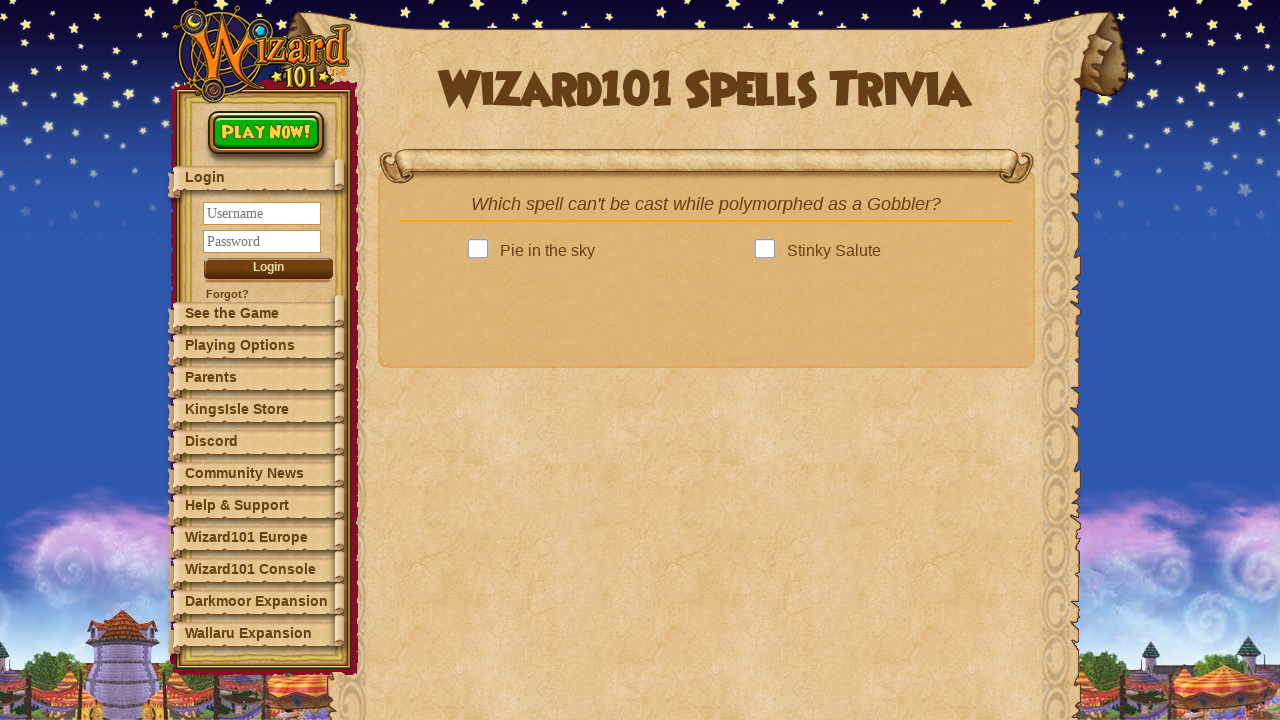

Checking option text: 'Pie in the sky'
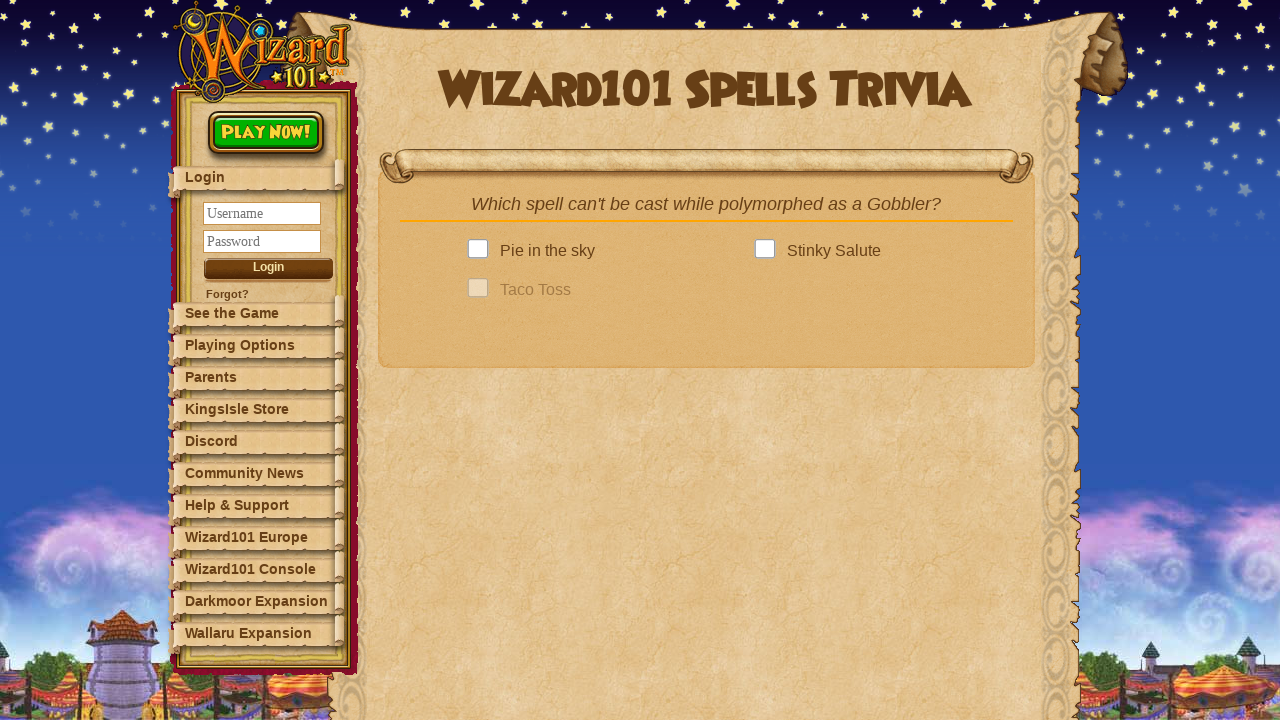

Next button became visible
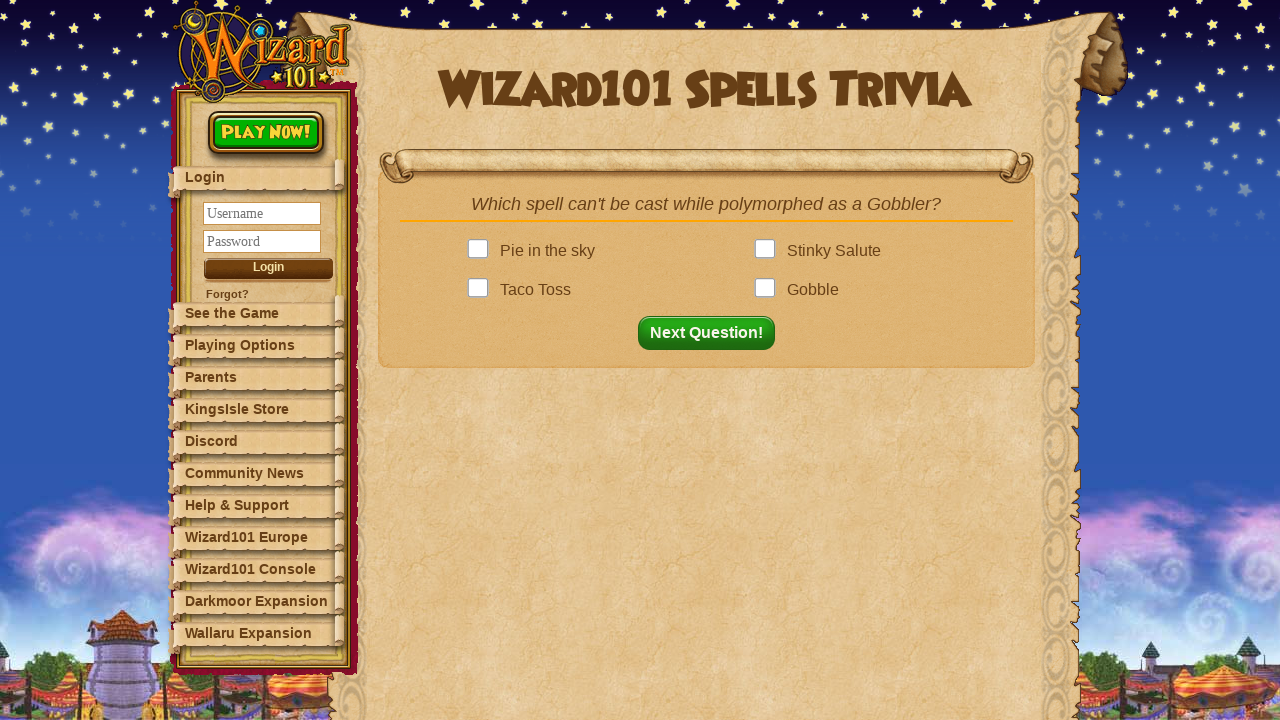

Clicked correct answer: 'Pie in the sky' at (482, 251) on .answer >> nth=0 >> .answerBox
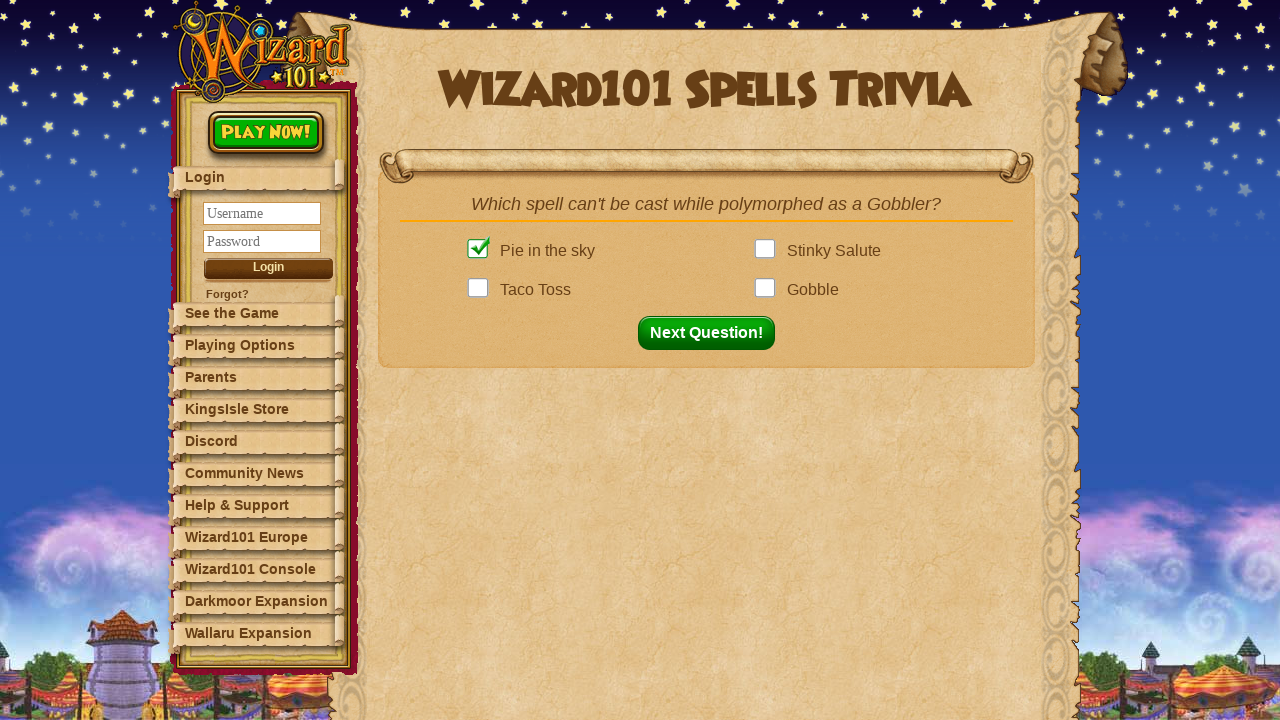

Clicked next question button to proceed to question 5 at (712, 333) on button#nextQuestion
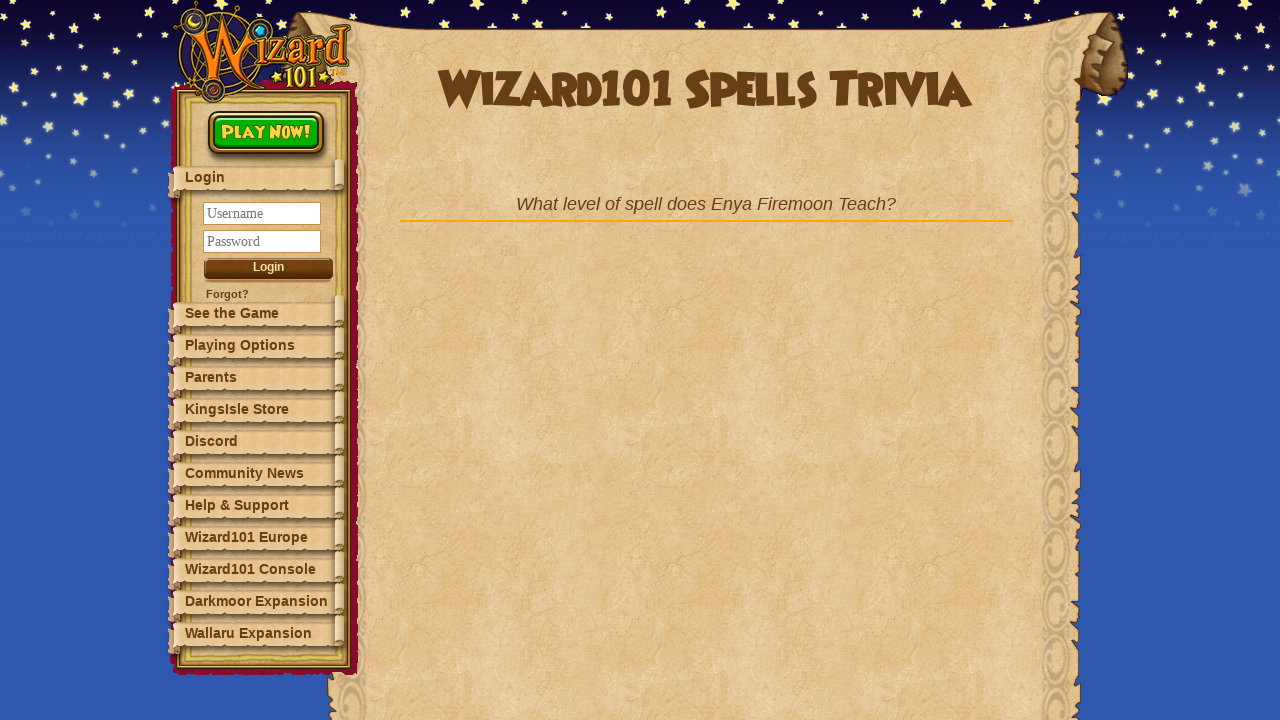

Waited for question 5 to appear
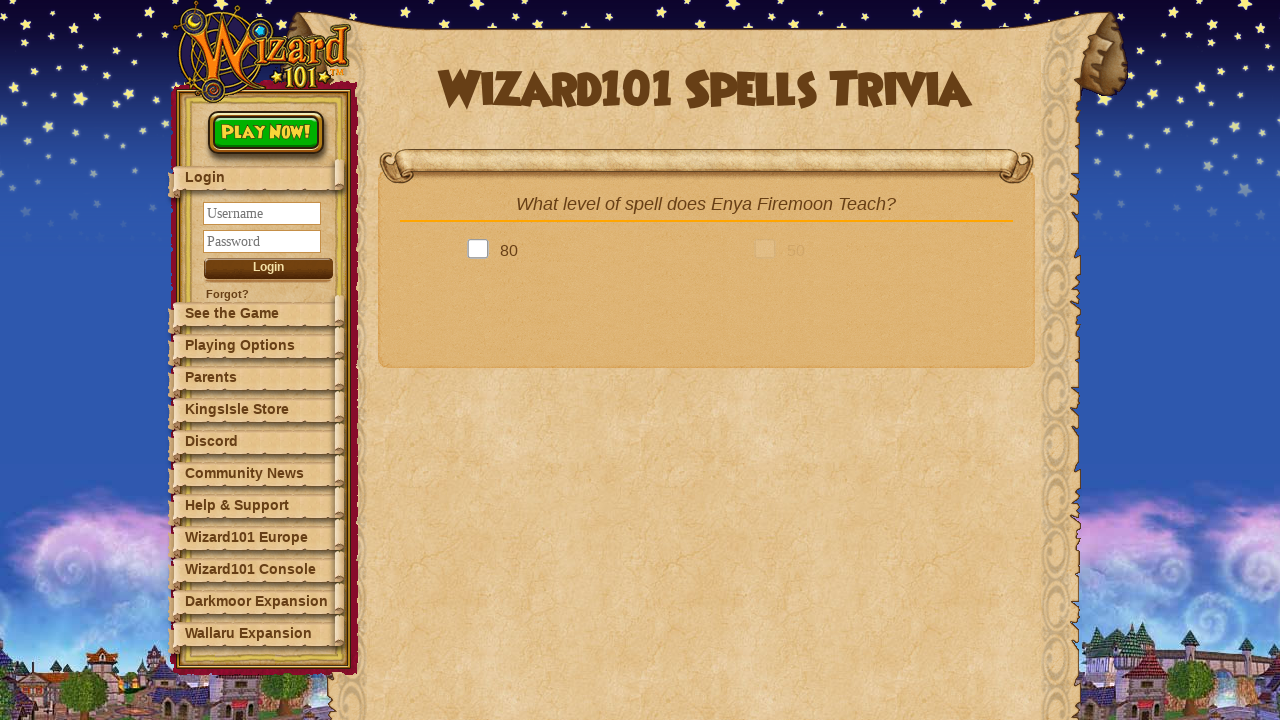

Retrieved question text: 'What level of spell does Enya Firemoon Teach?'
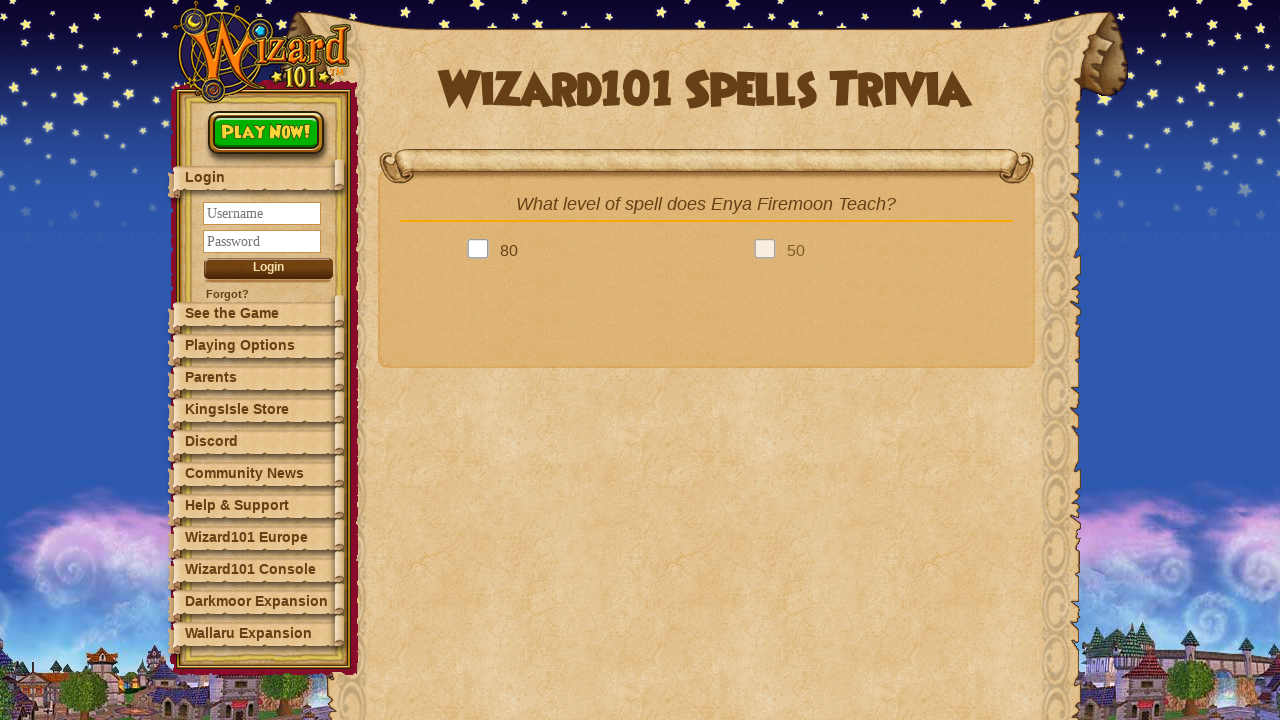

Looked up answer from dictionary: '80'
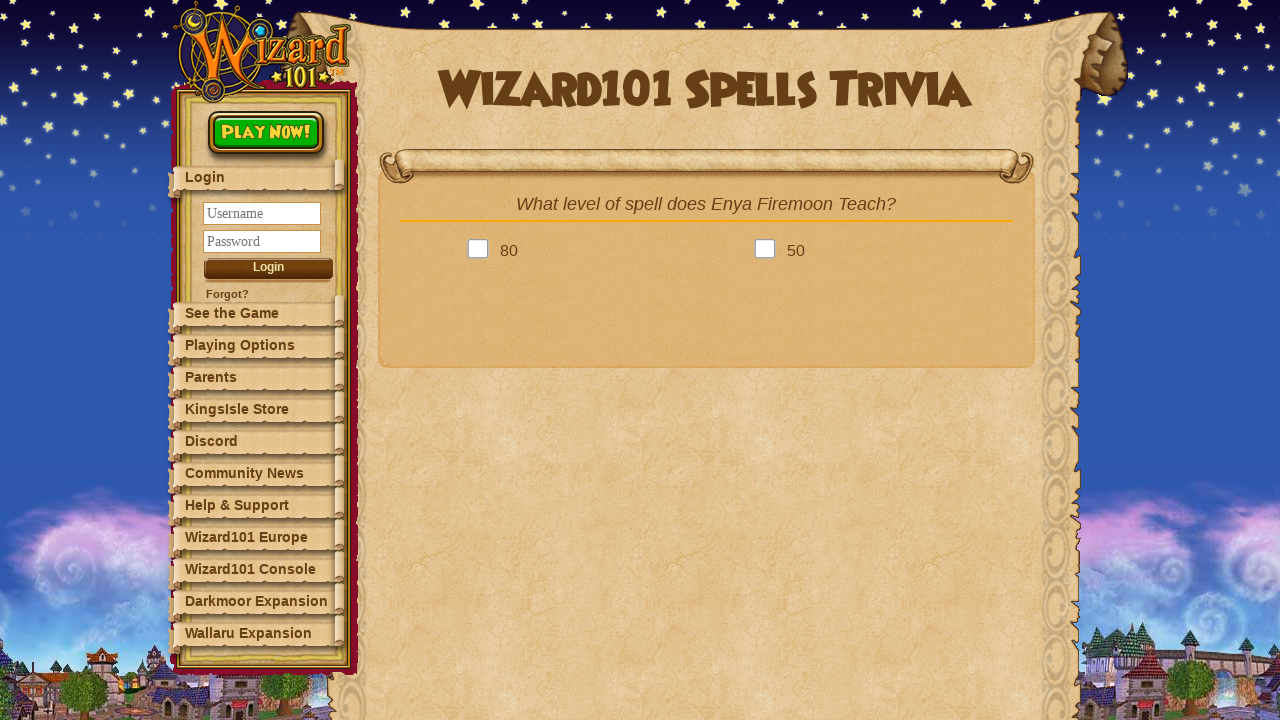

Found 4 answer options on the page
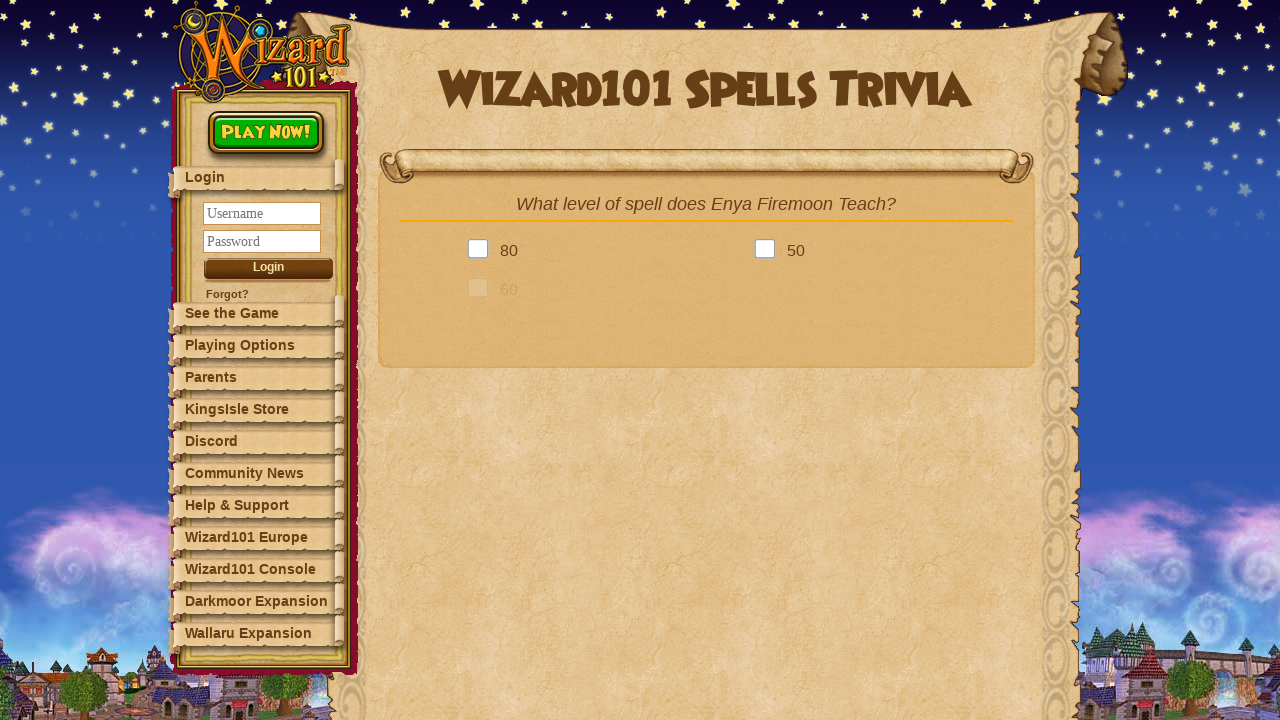

Checking option text: '80'
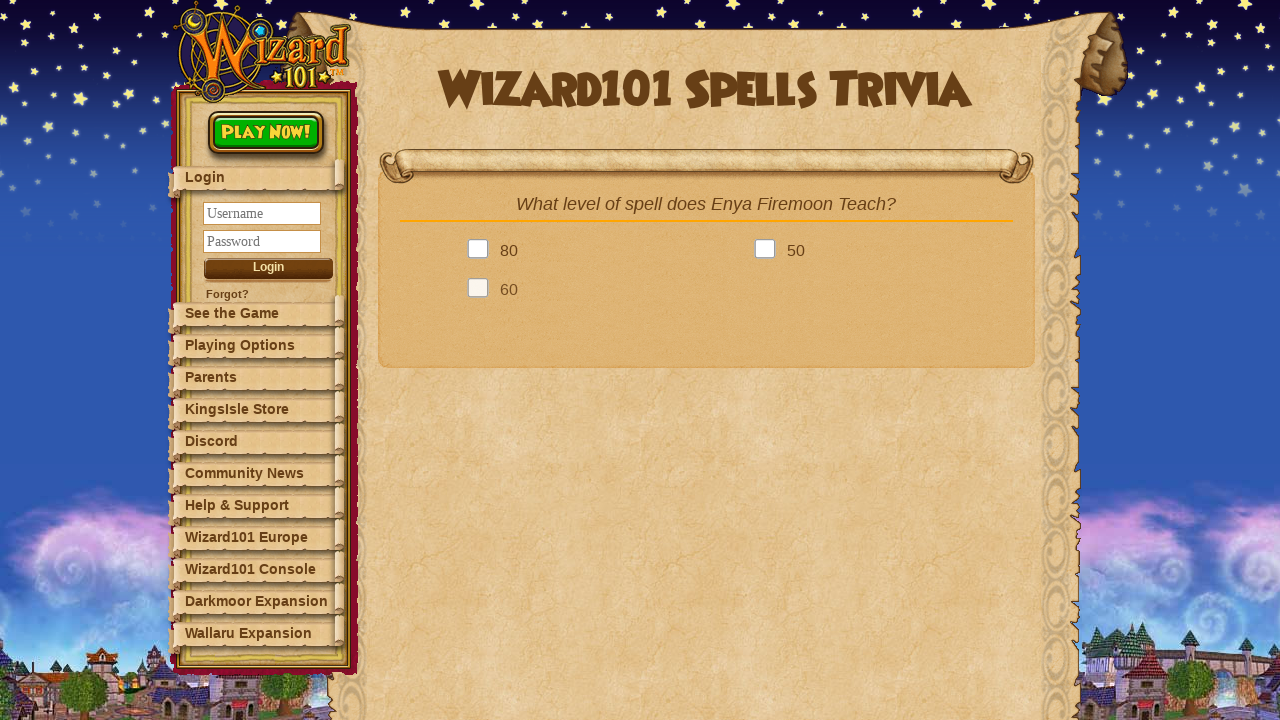

Next button became visible
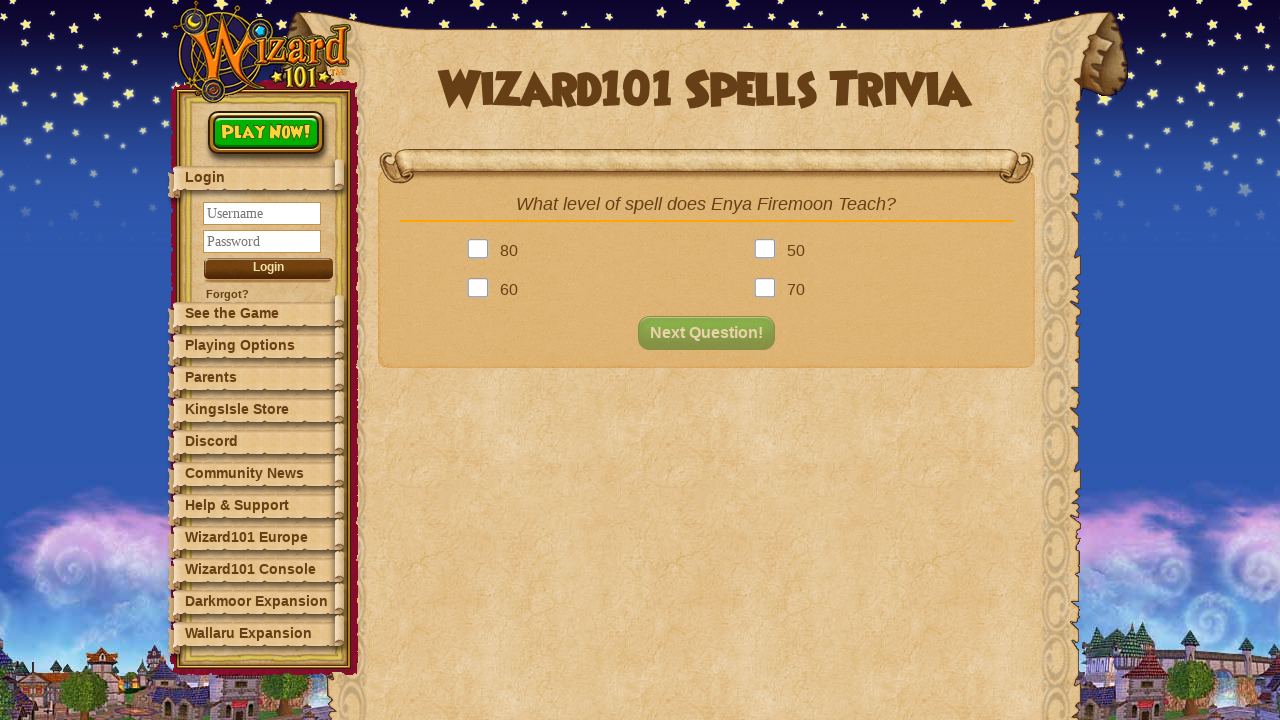

Clicked correct answer: '80' at (482, 251) on .answer >> nth=0 >> .answerBox
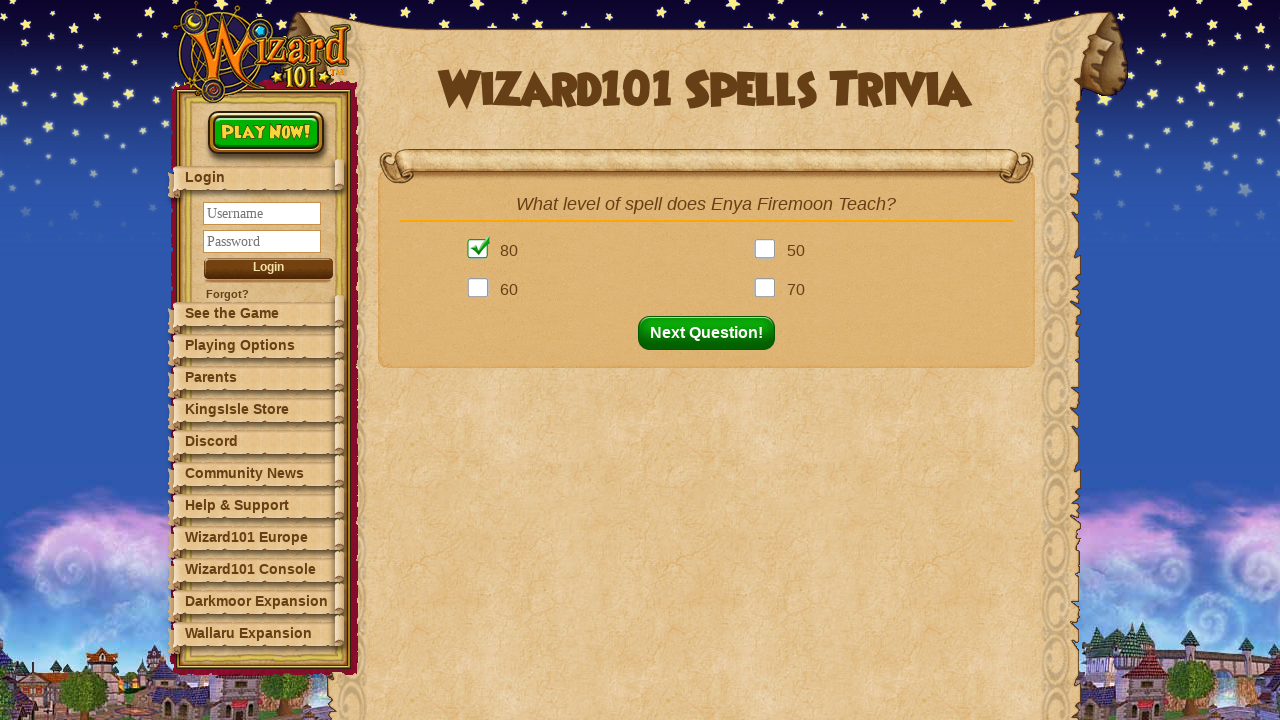

Clicked next question button to proceed to question 6 at (712, 333) on button#nextQuestion
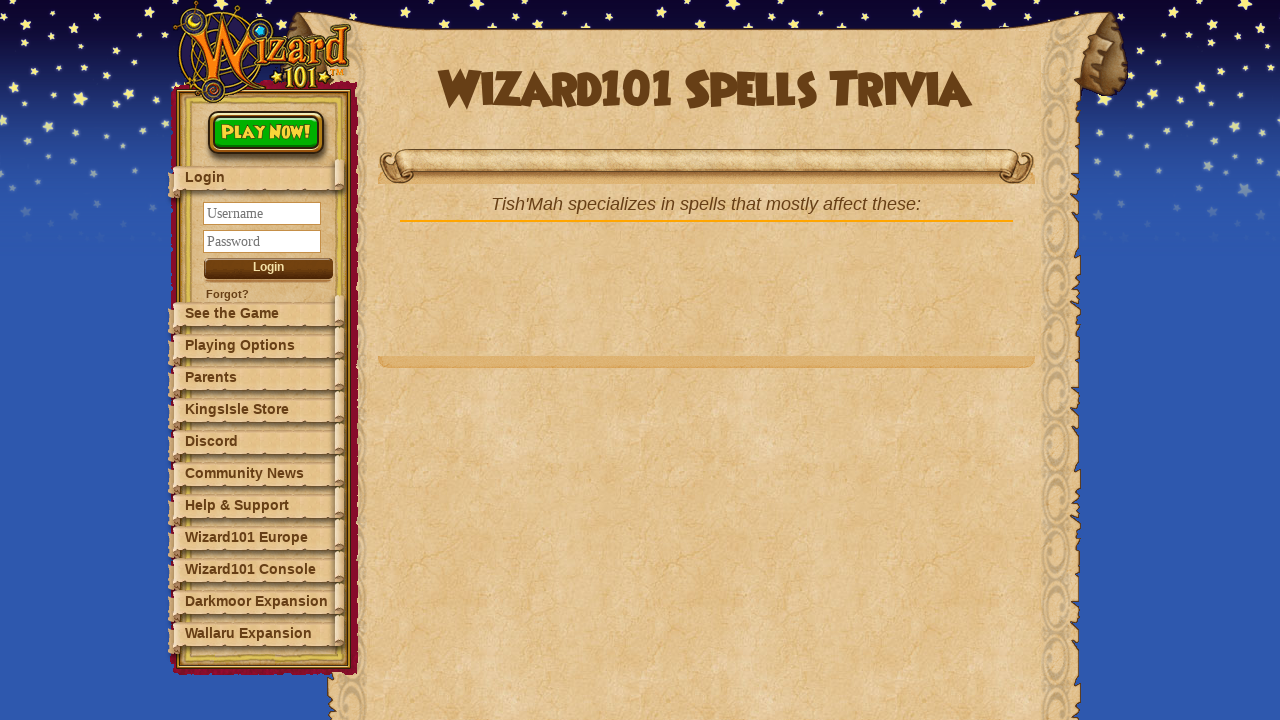

Waited for question 6 to appear
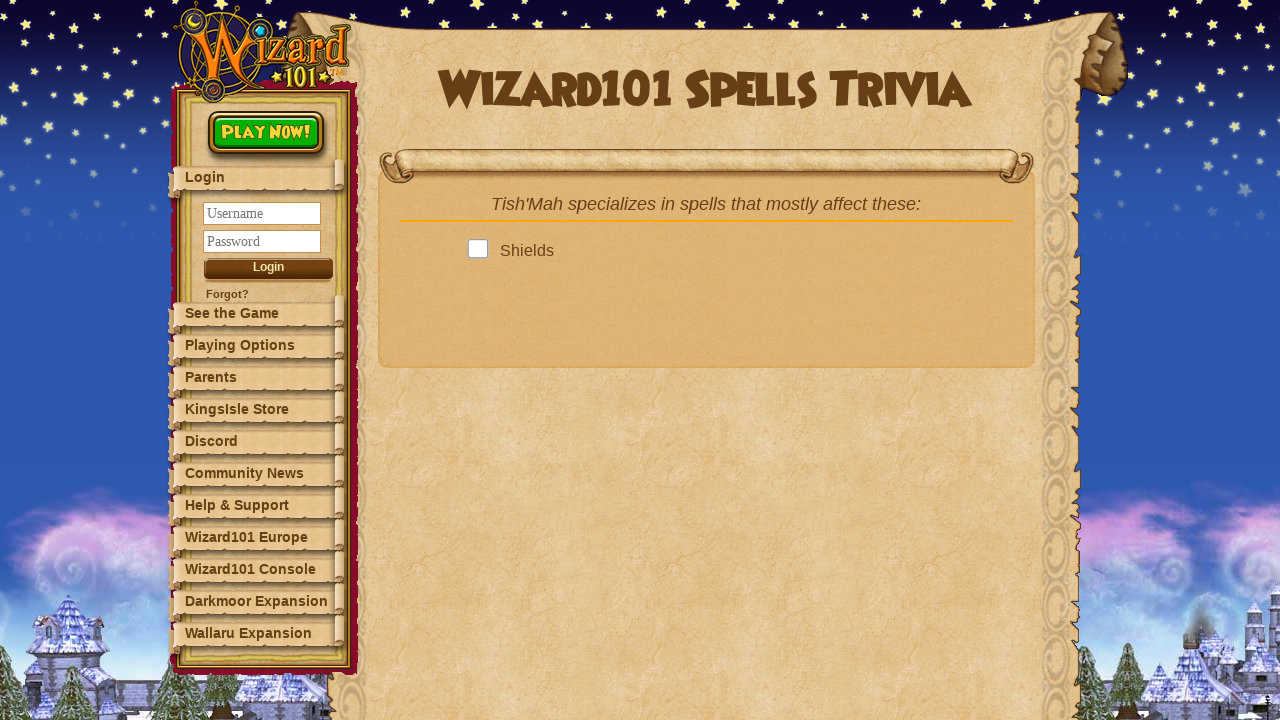

Retrieved question text: 'Tish'Mah specializes in spells that mostly affect these:'
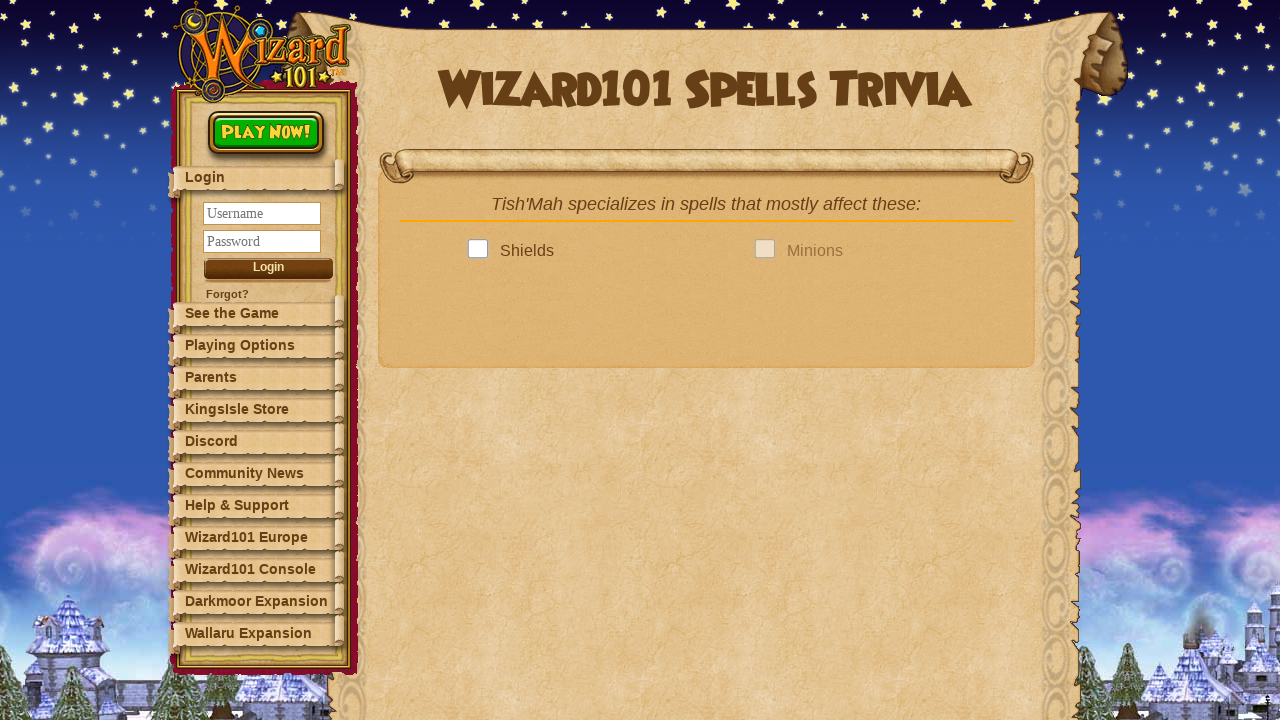

Looked up answer from dictionary: 'Minions'
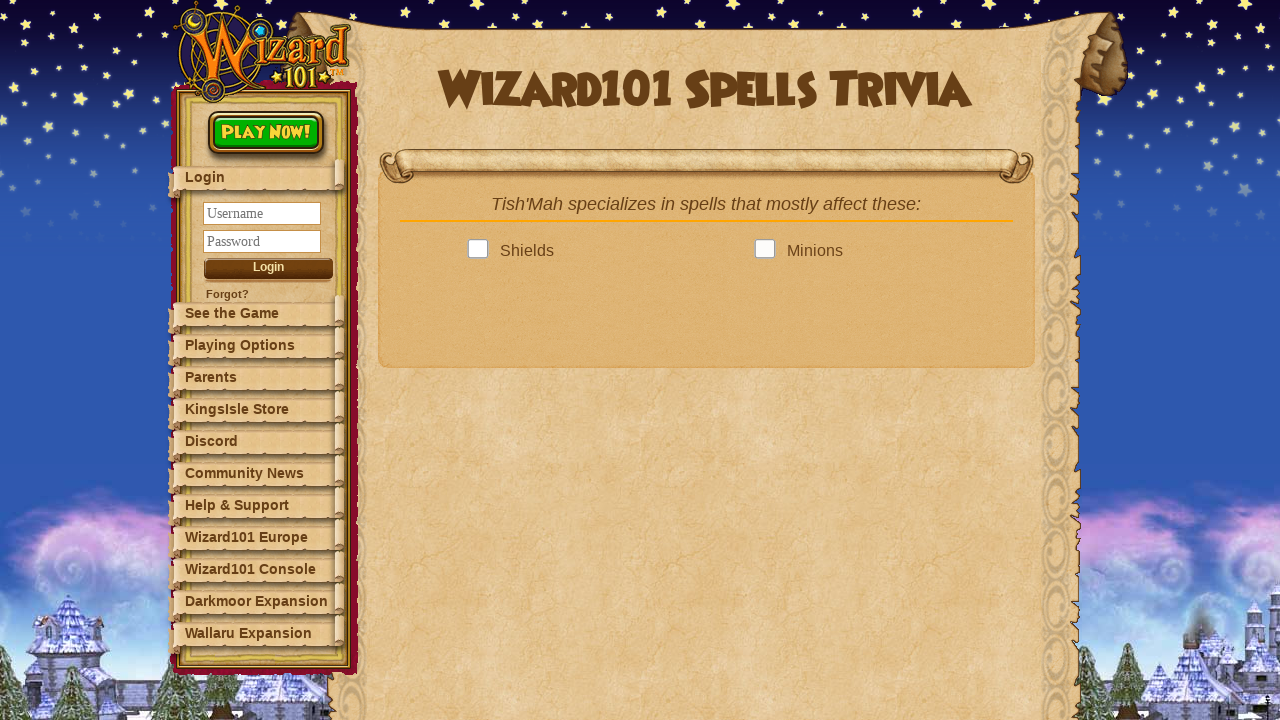

Found 4 answer options on the page
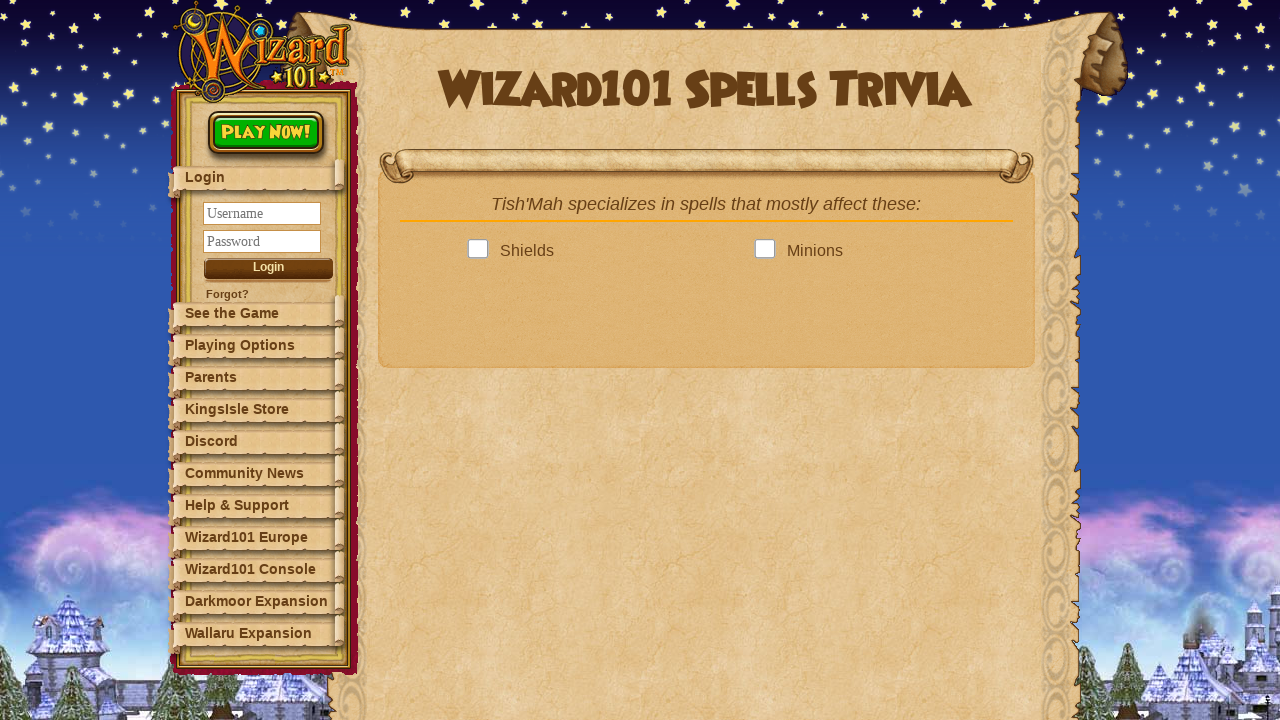

Checking option text: 'Shields'
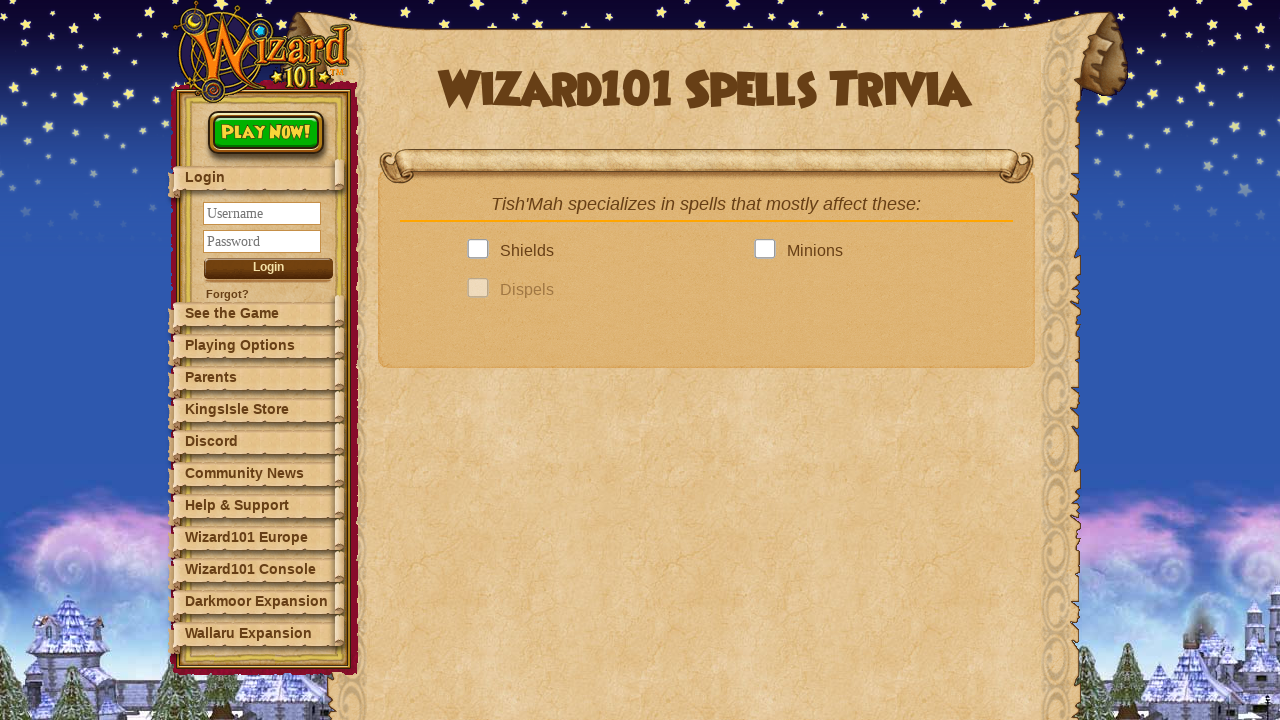

Checking option text: 'Minions'
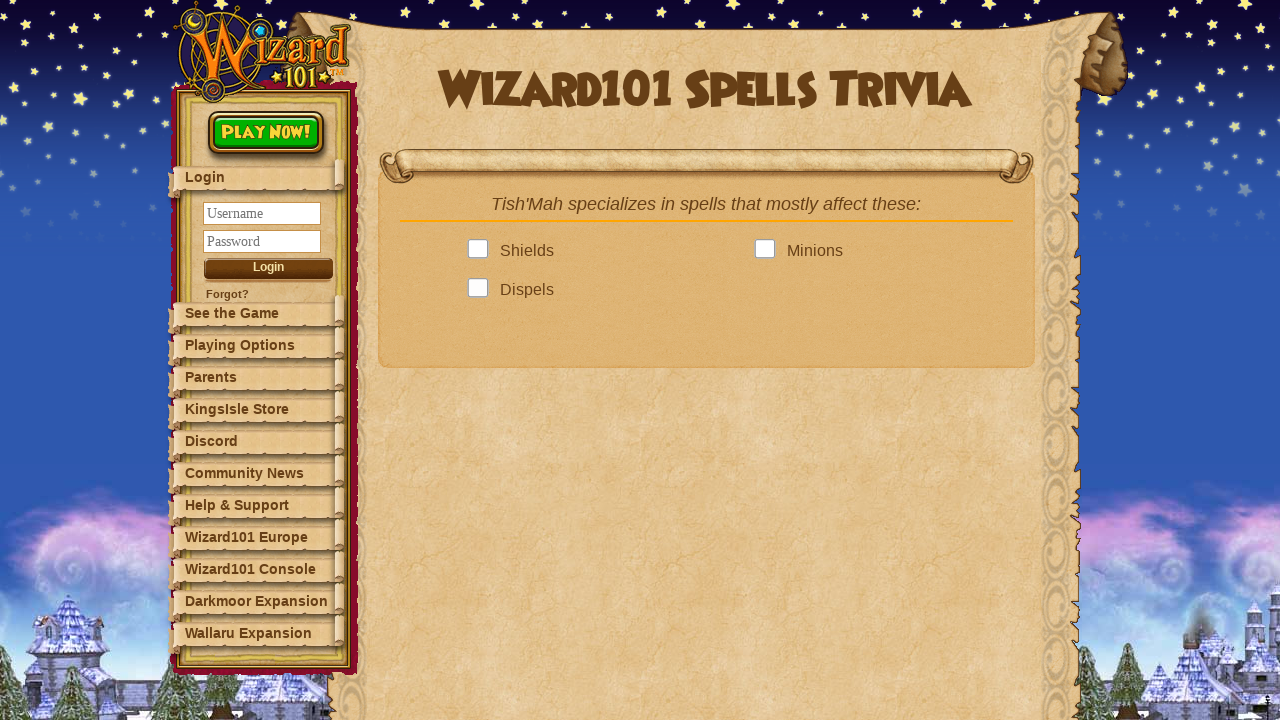

Next button became visible
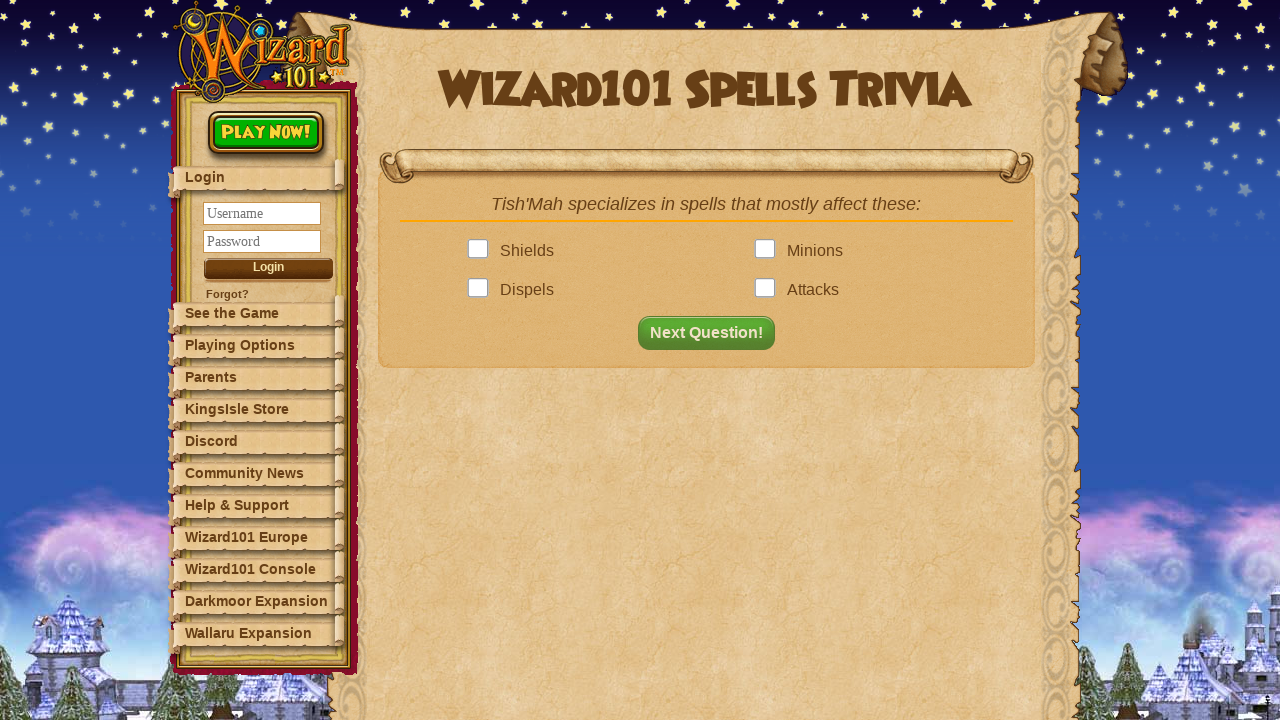

Clicked correct answer: 'Minions' at (769, 251) on .answer >> nth=1 >> .answerBox
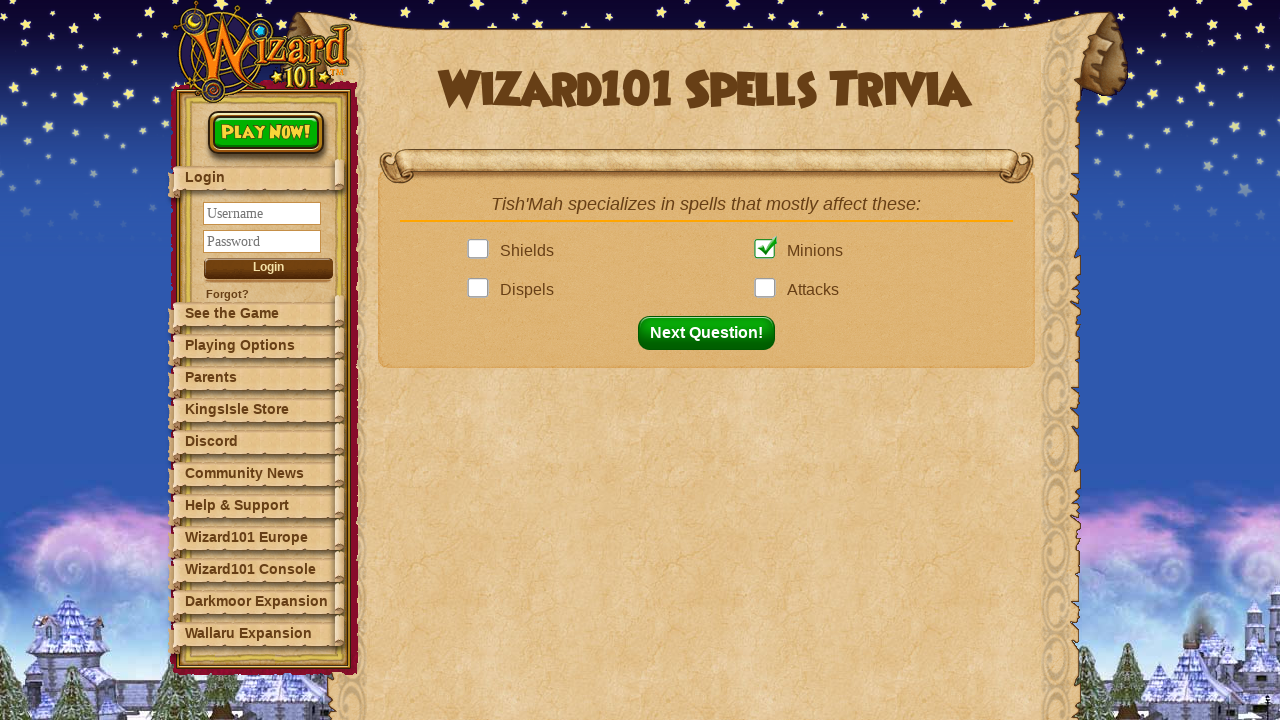

Clicked next question button to proceed to question 7 at (712, 333) on button#nextQuestion
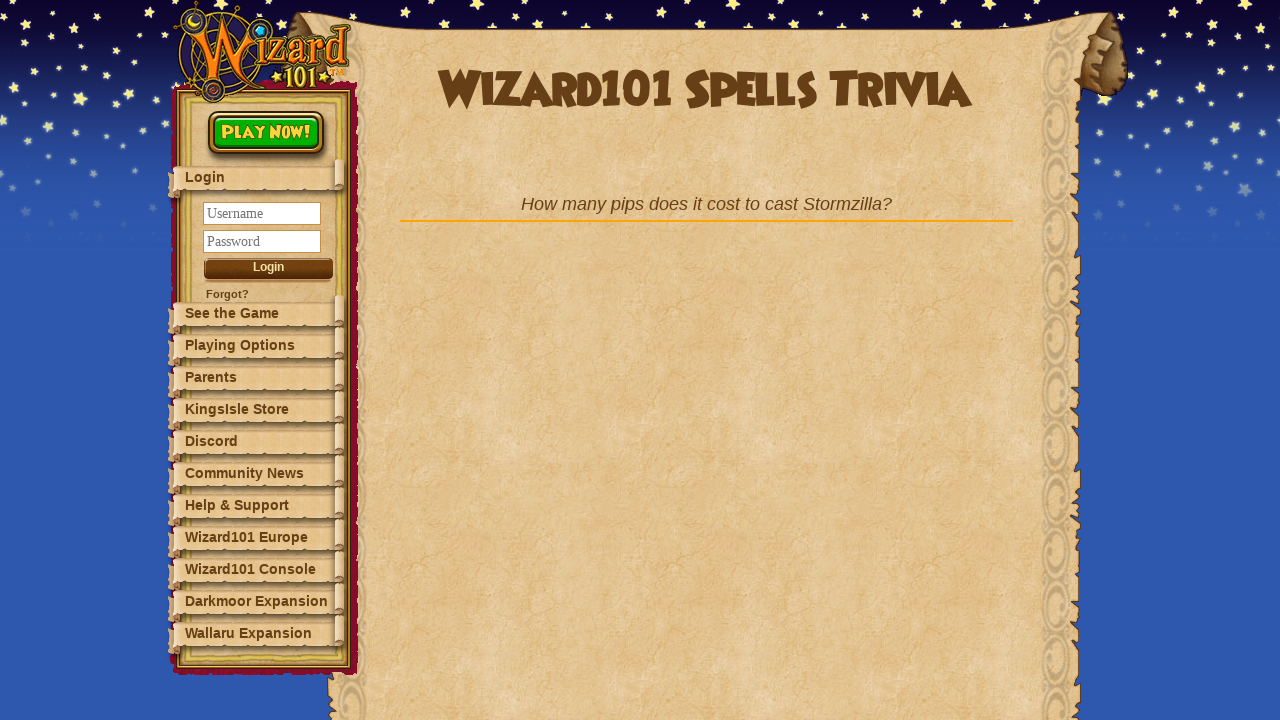

Waited for question 7 to appear
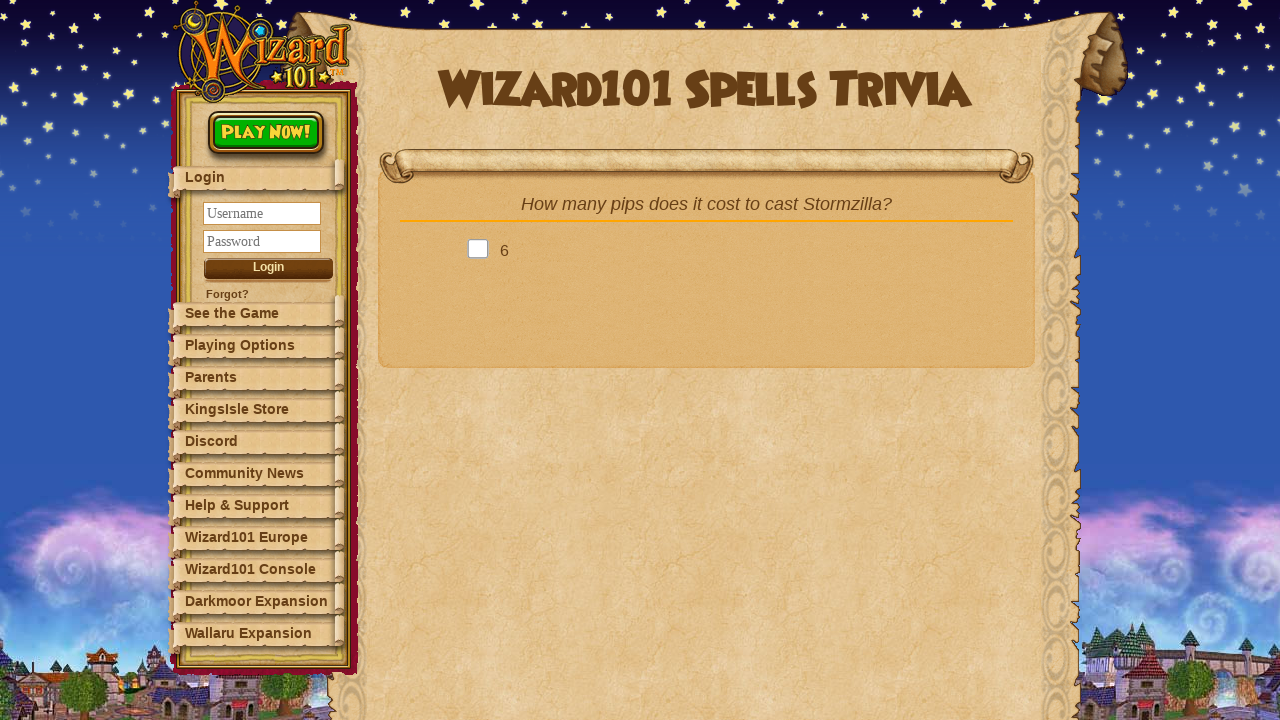

Retrieved question text: 'How many pips does it cost to cast Stormzilla?'
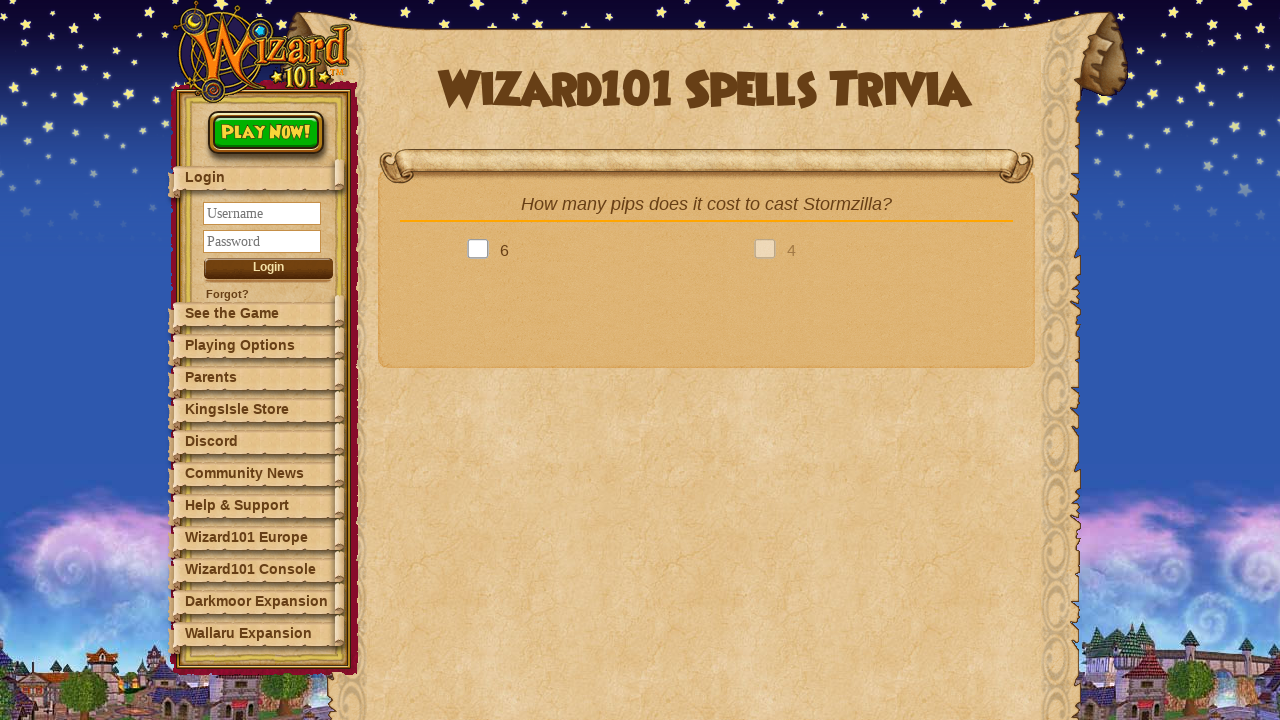

Looked up answer from dictionary: '5'
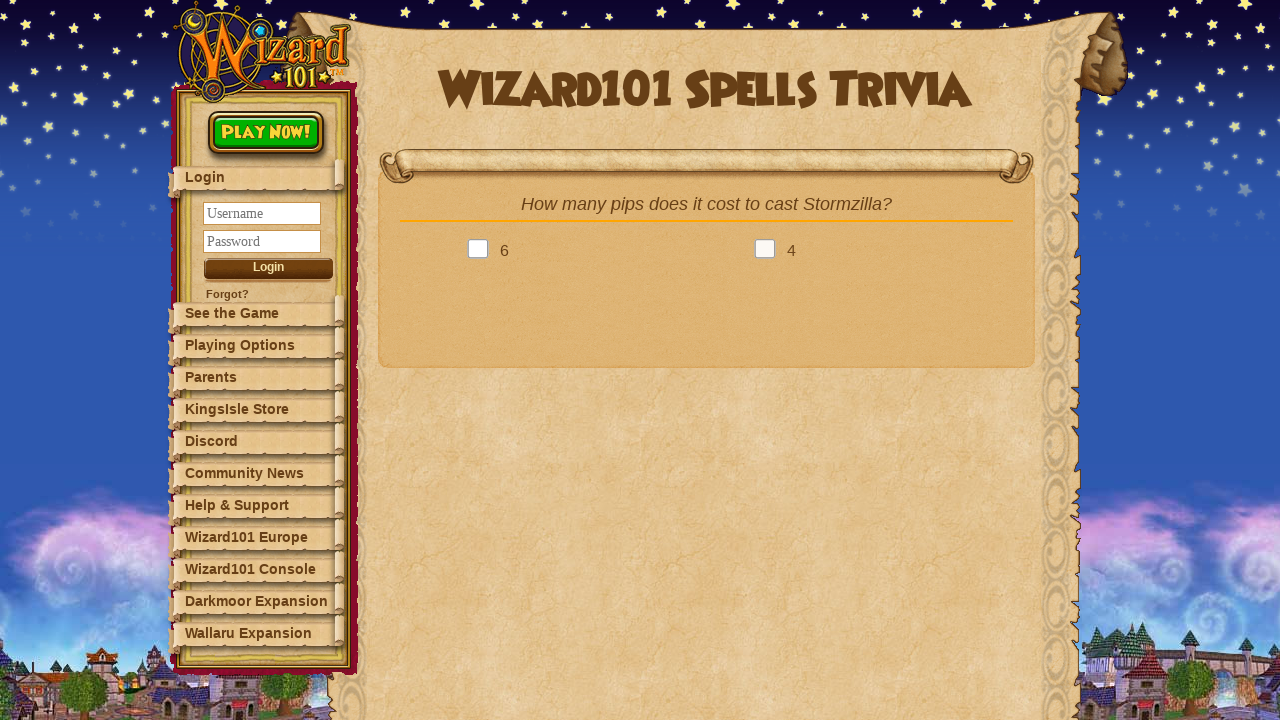

Found 4 answer options on the page
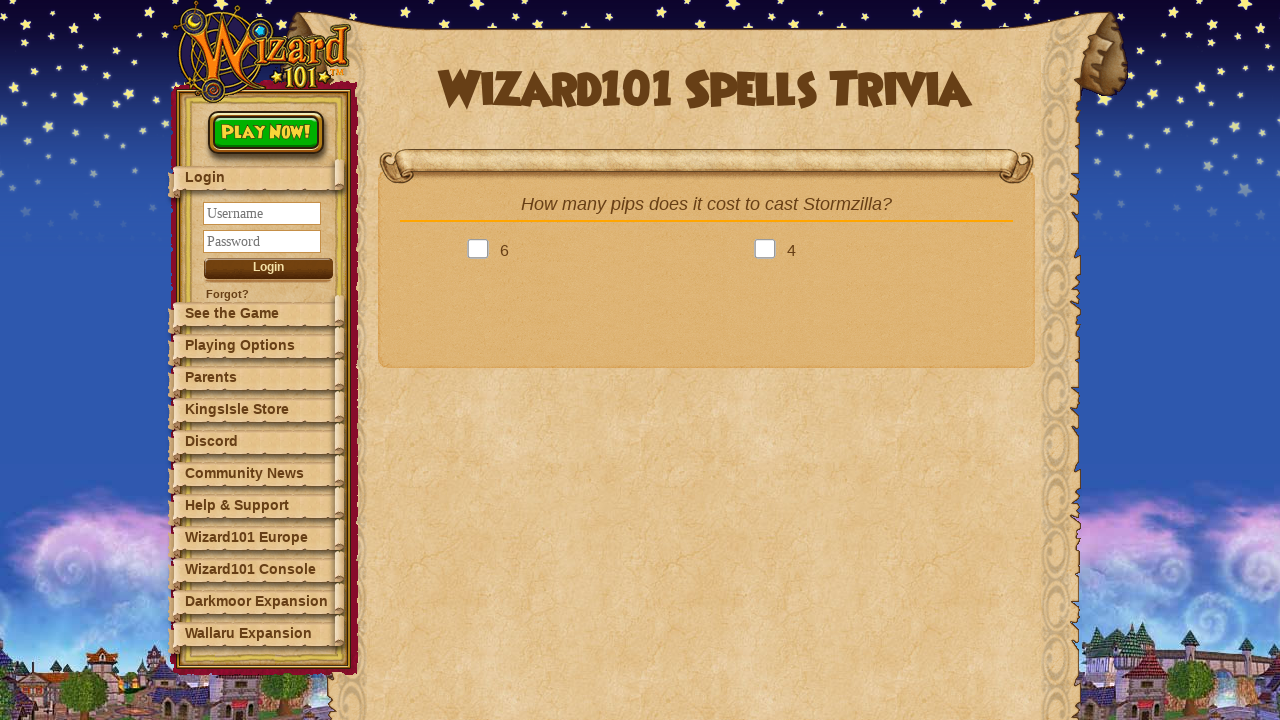

Checking option text: '6'
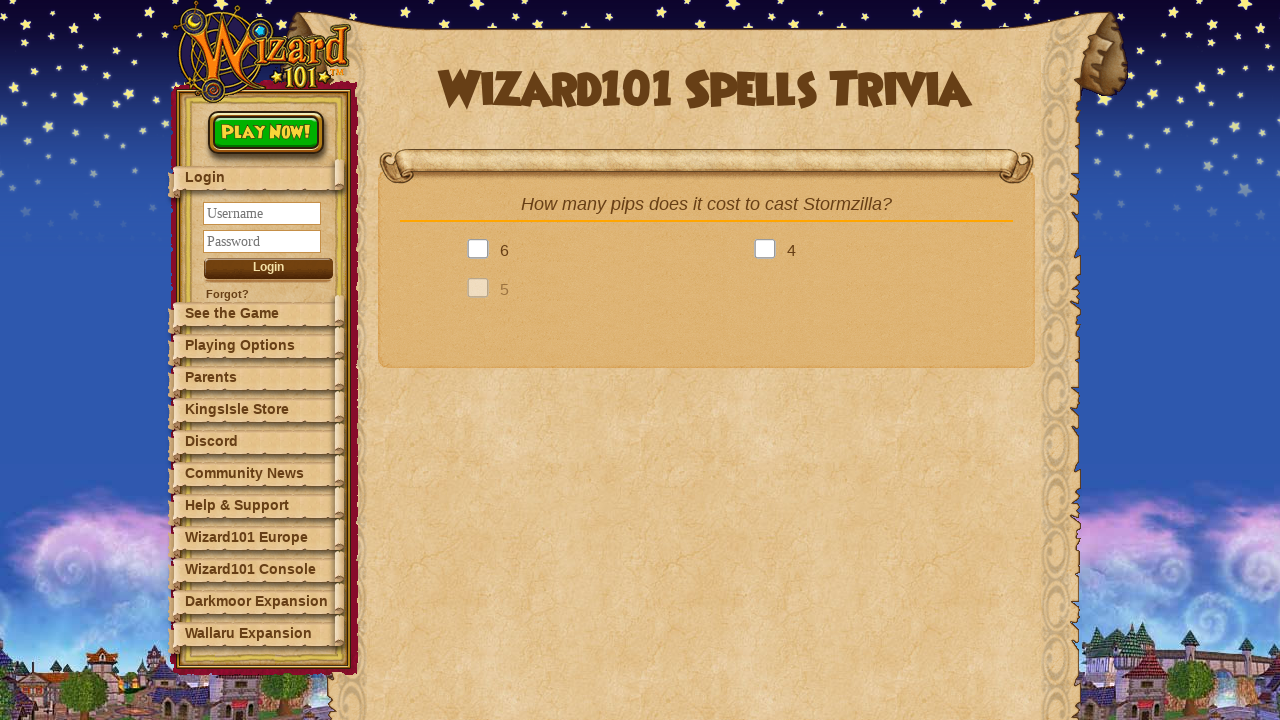

Checking option text: '4'
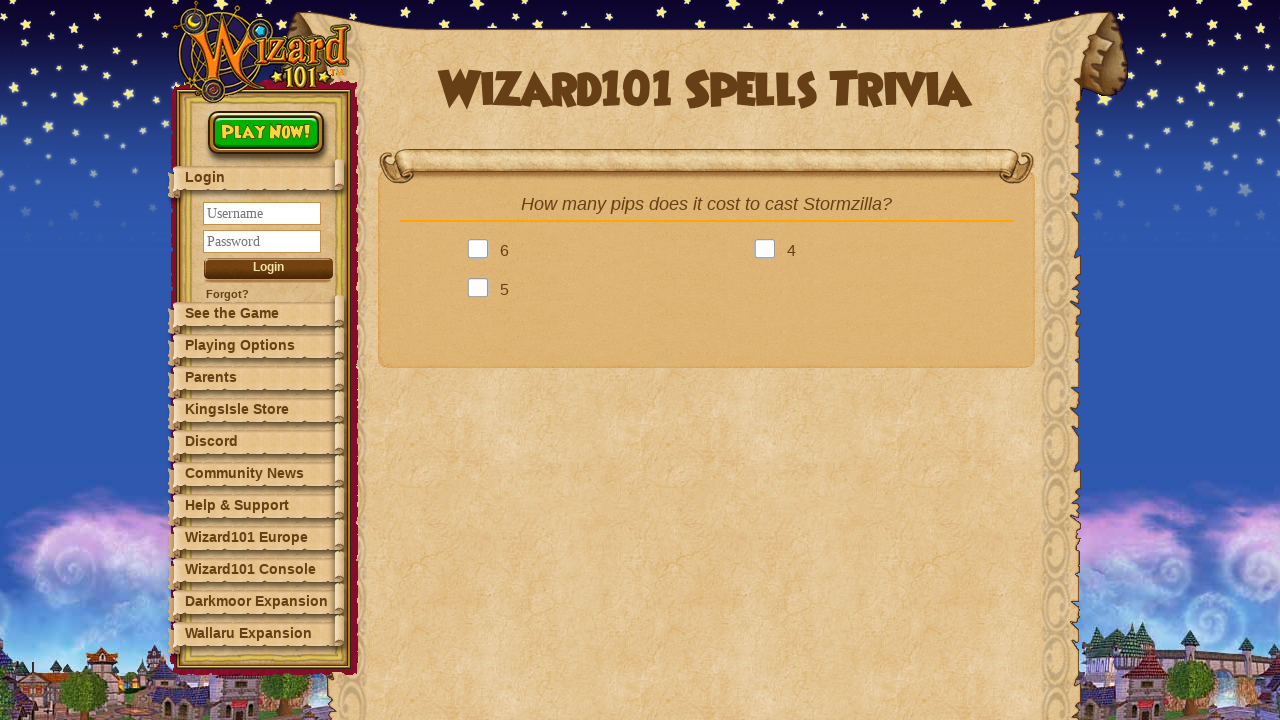

Checking option text: '5'
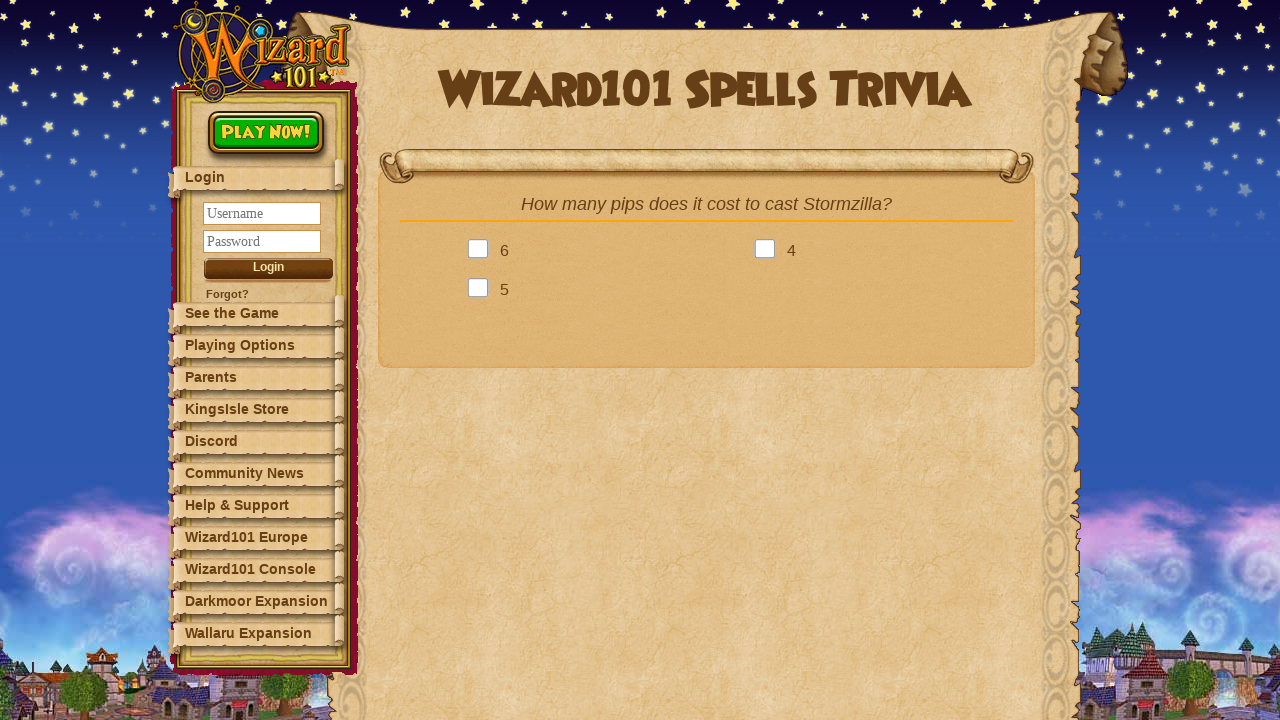

Next button became visible
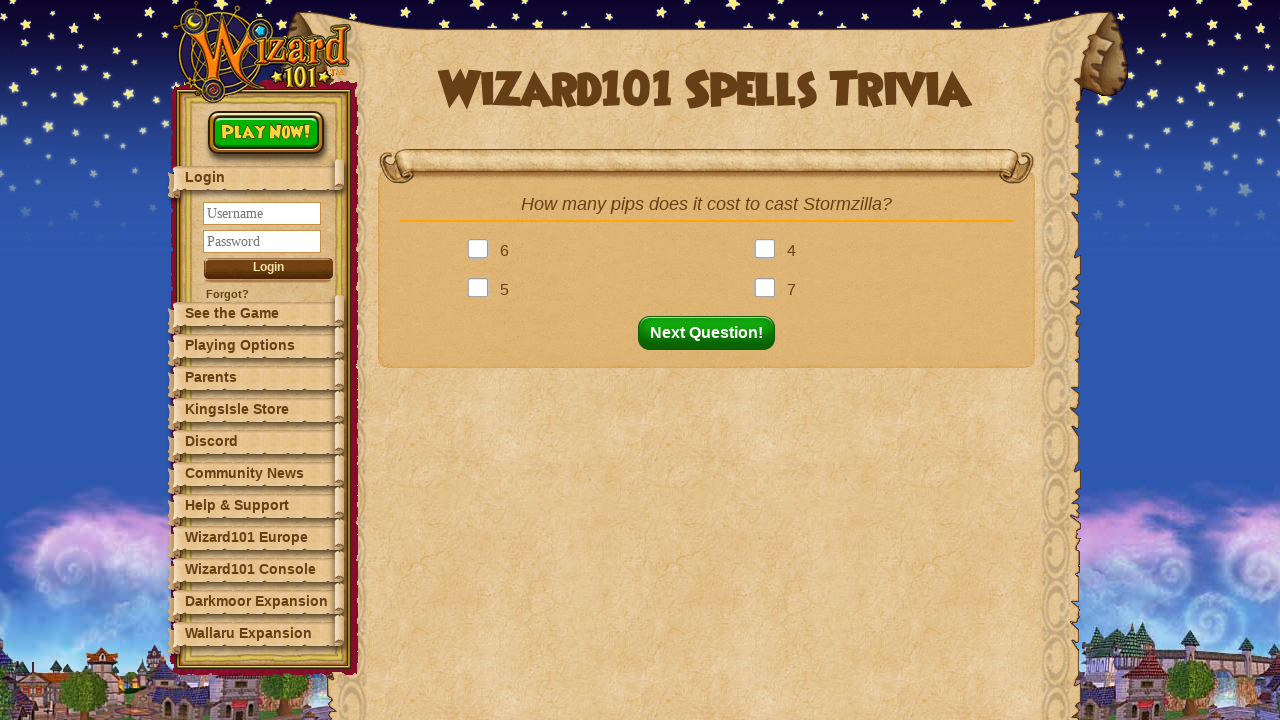

Clicked correct answer: '5' at (482, 290) on .answer >> nth=2 >> .answerBox
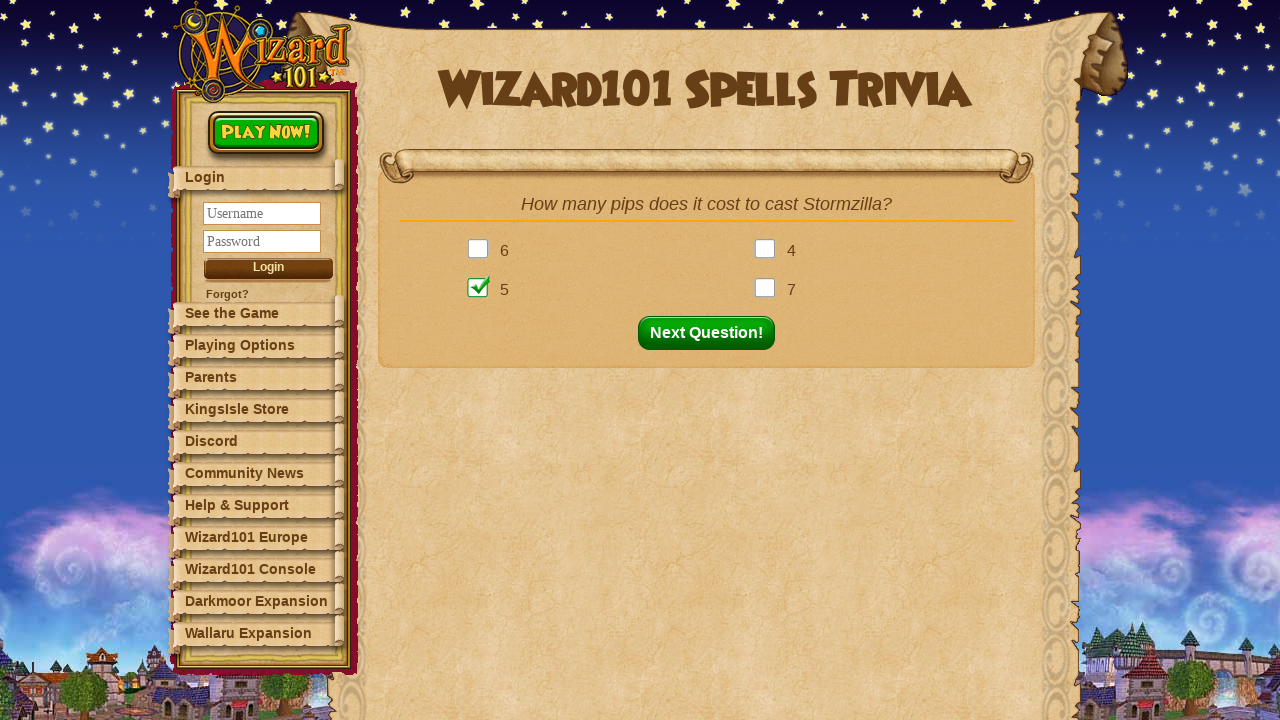

Clicked next question button to proceed to question 8 at (712, 333) on button#nextQuestion
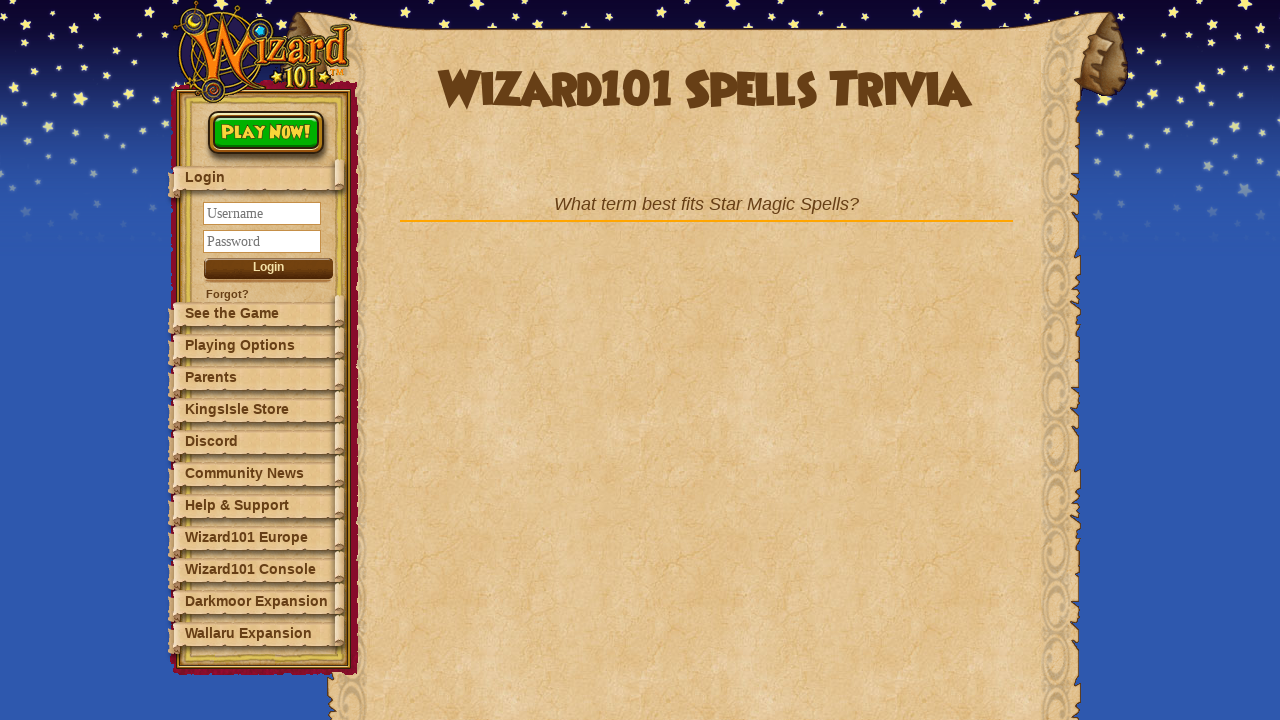

Waited for question 8 to appear
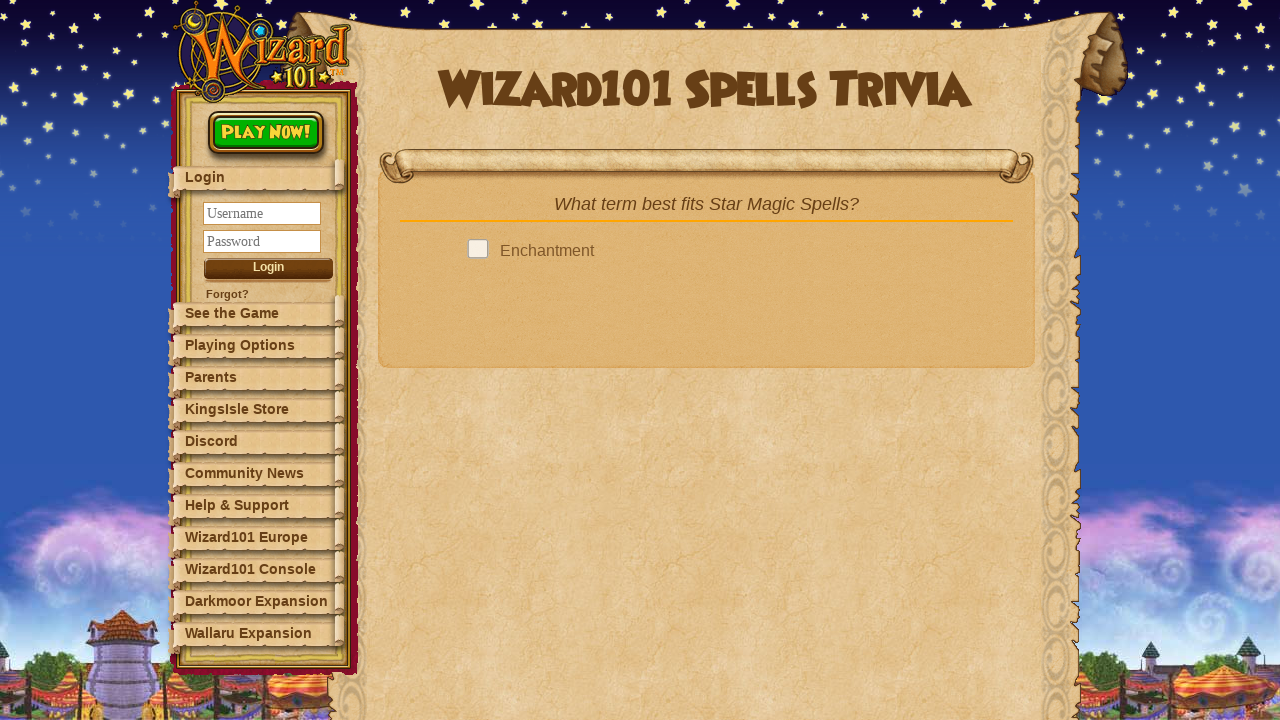

Retrieved question text: 'What term best fits Star Magic Spells?'
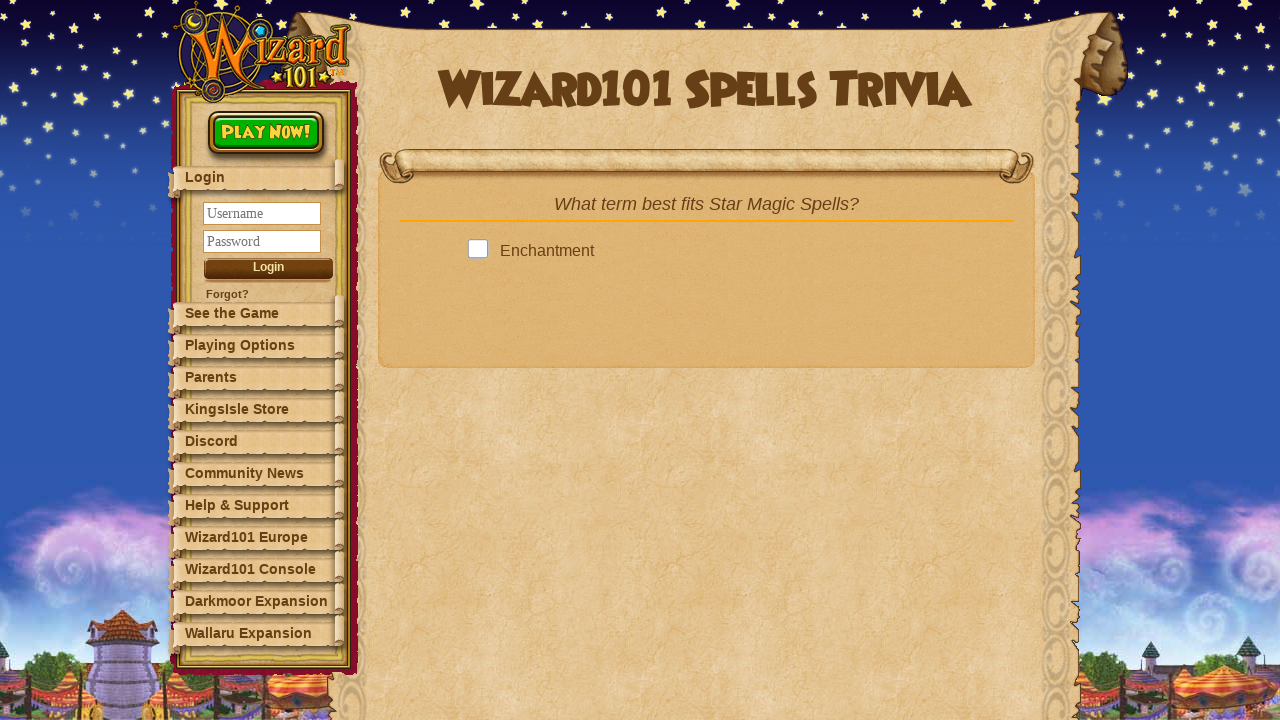

Looked up answer from dictionary: 'Auras'
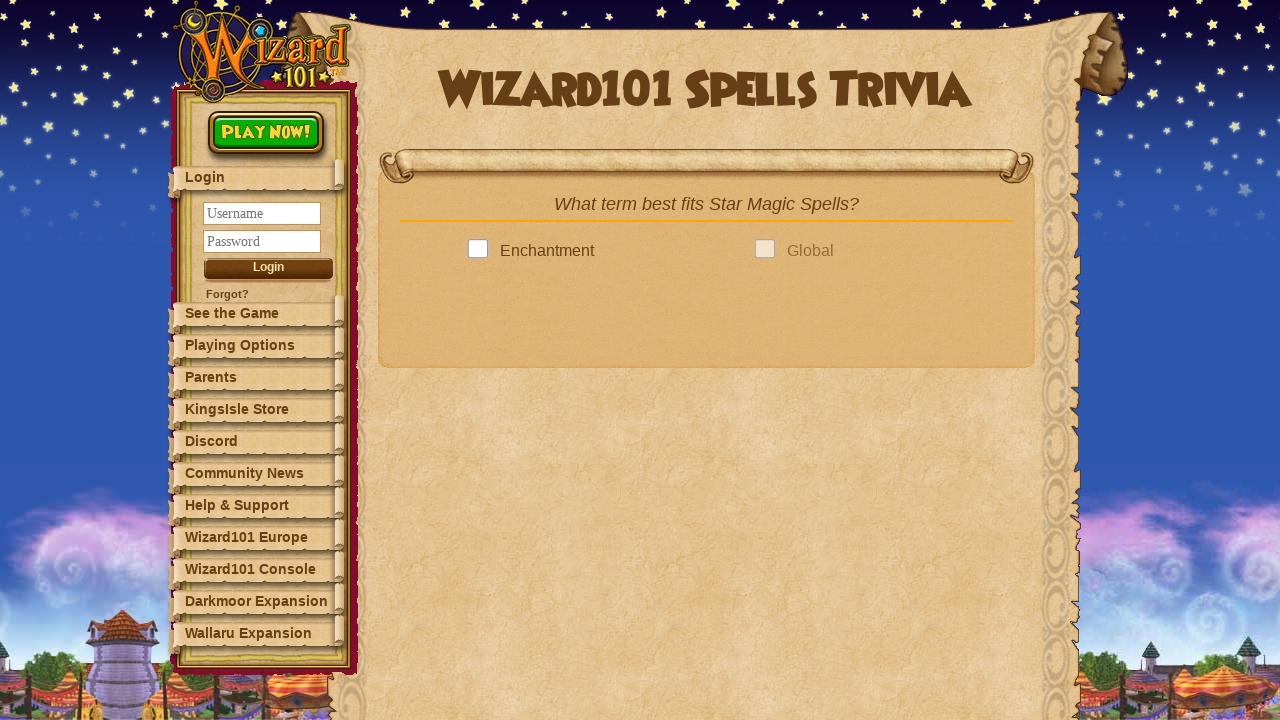

Found 4 answer options on the page
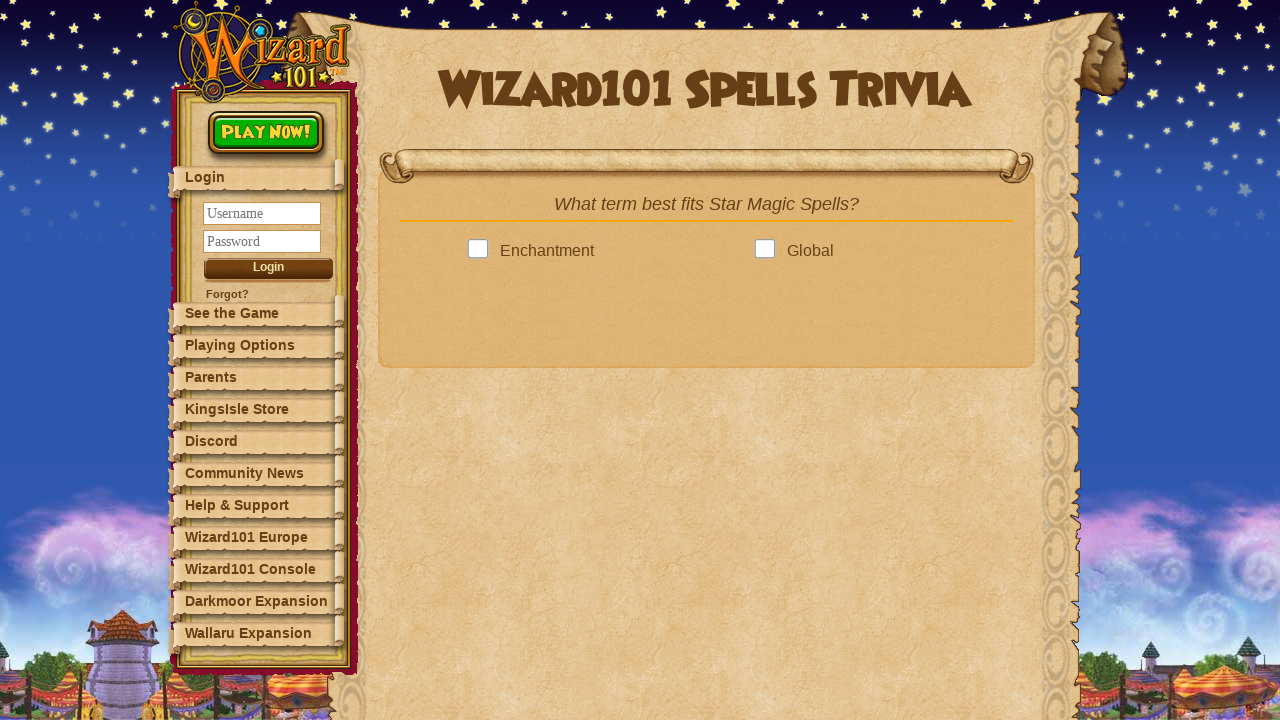

Checking option text: 'Enchantment'
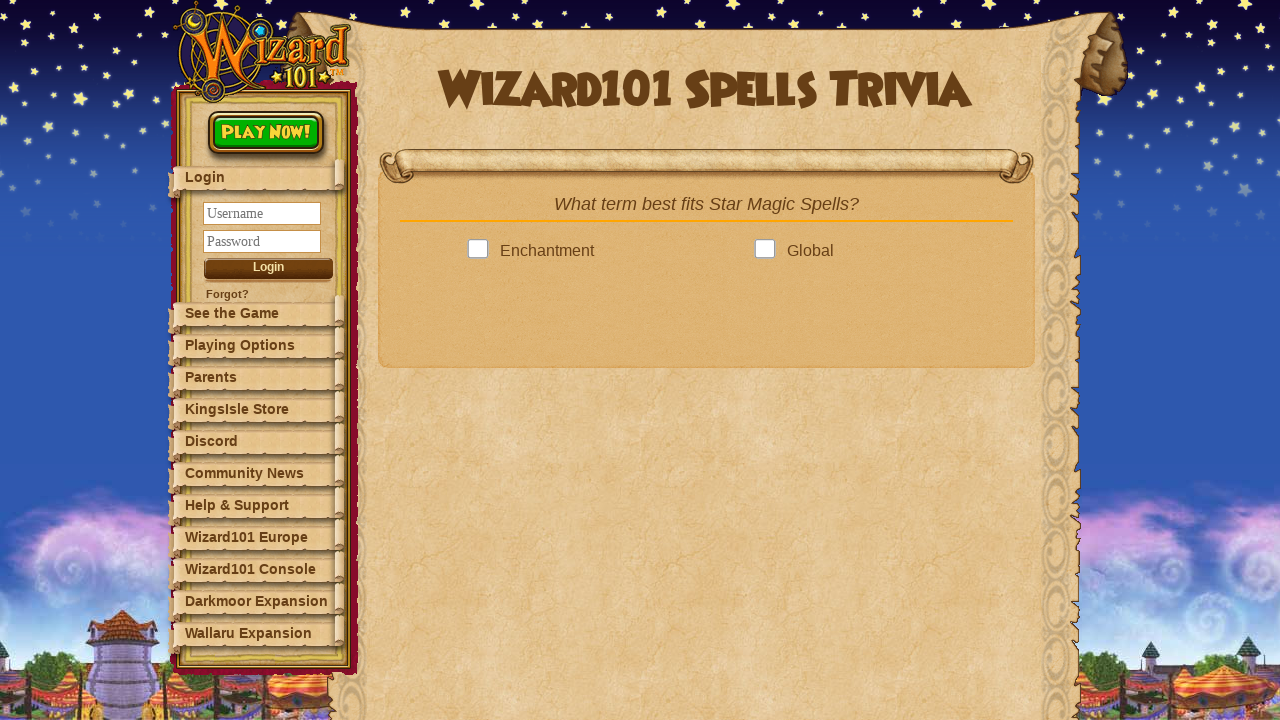

Checking option text: 'Global'
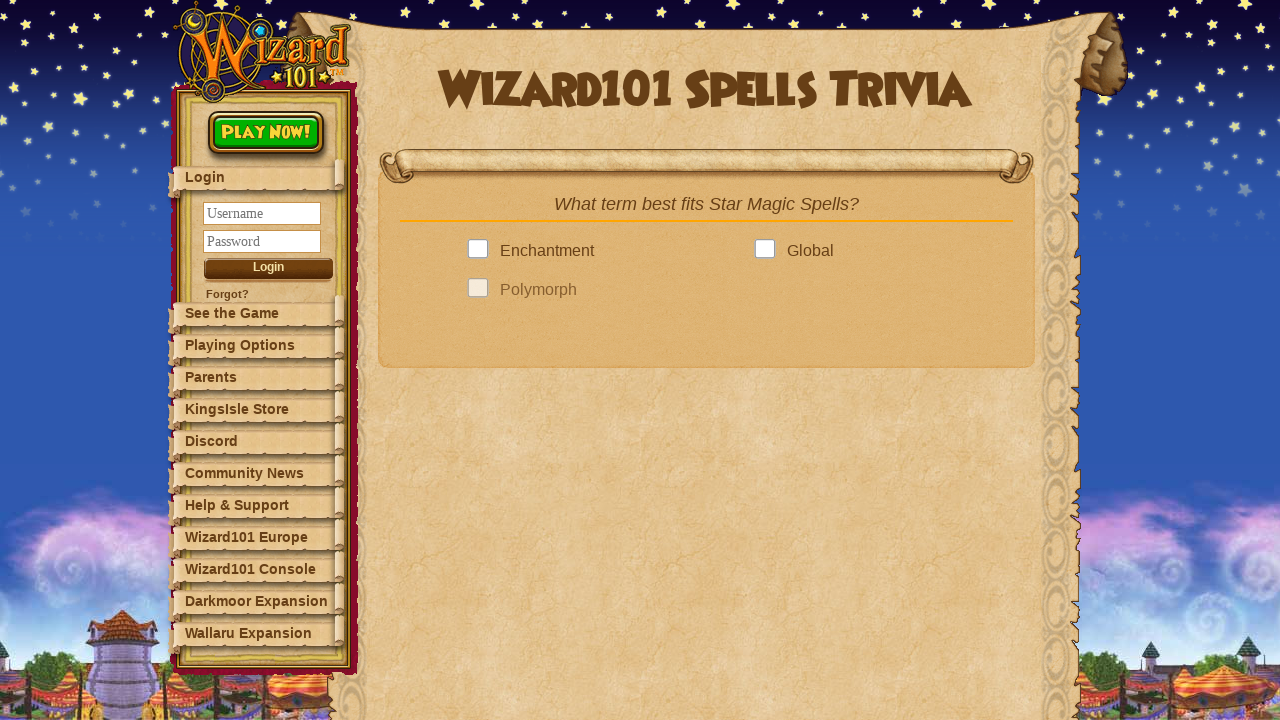

Checking option text: 'Polymorph'
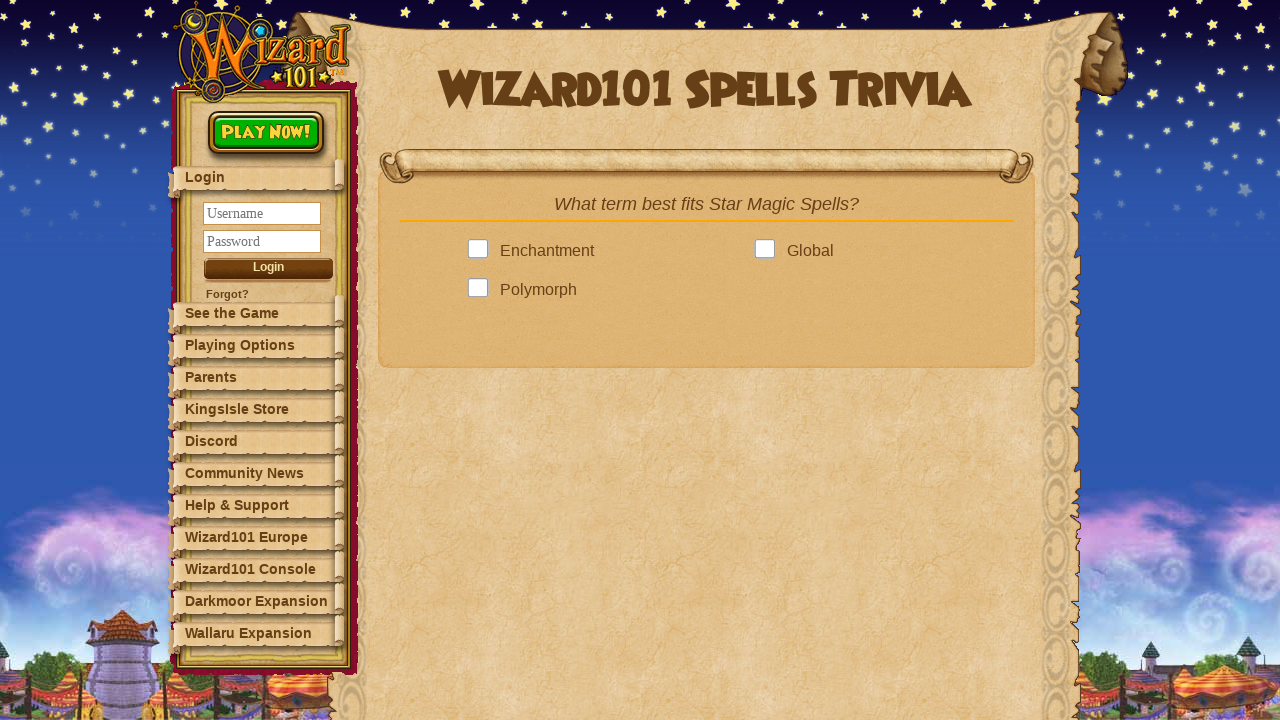

Checking option text: 'Auras'
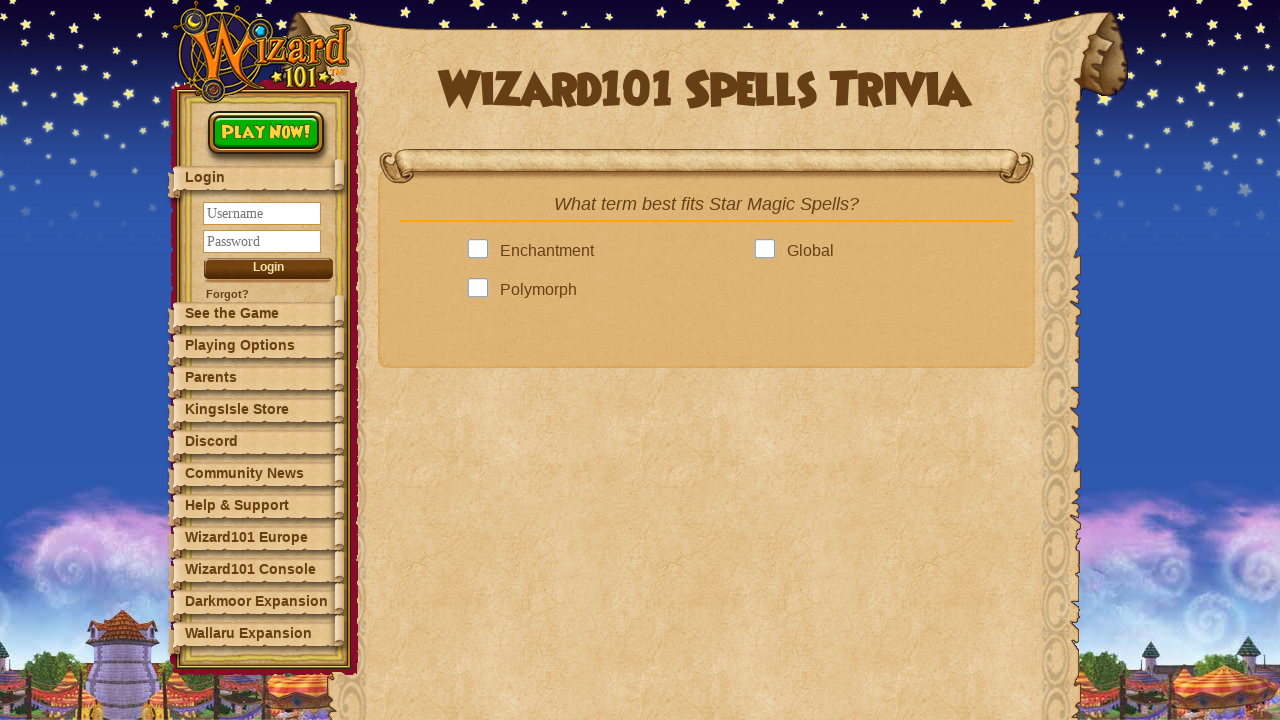

Next button became visible
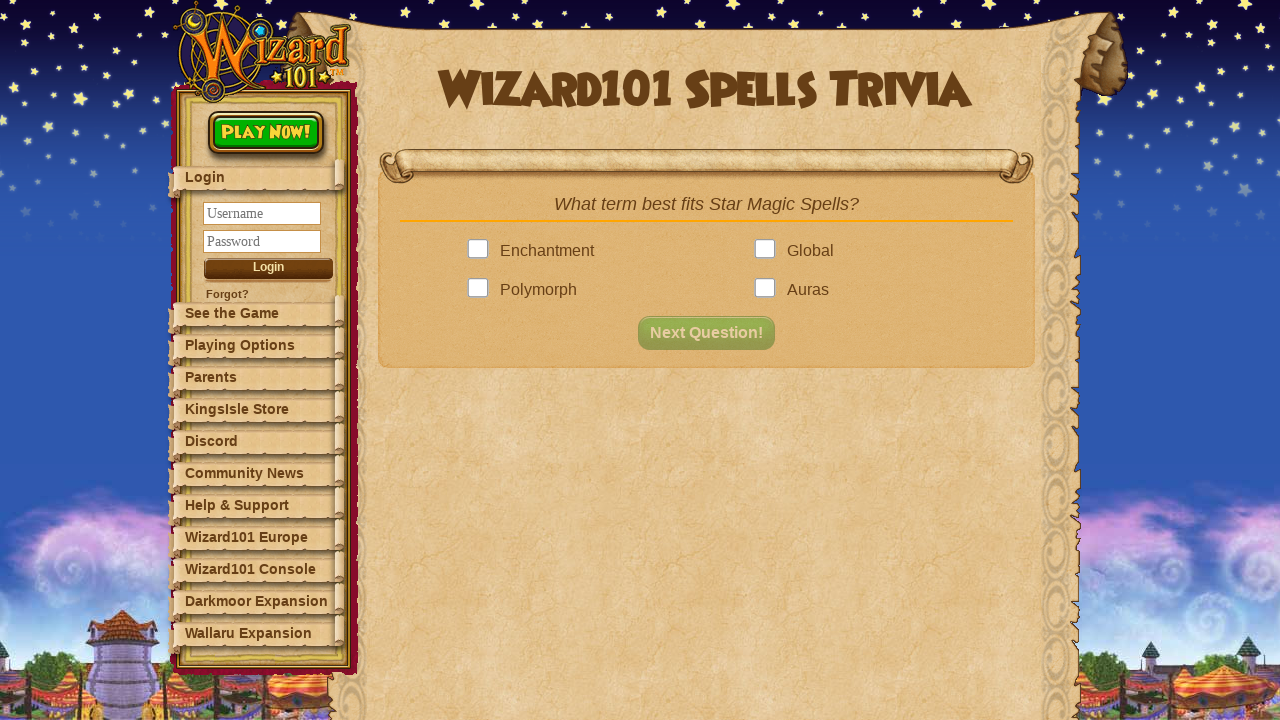

Clicked correct answer: 'Auras' at (769, 290) on .answer >> nth=3 >> .answerBox
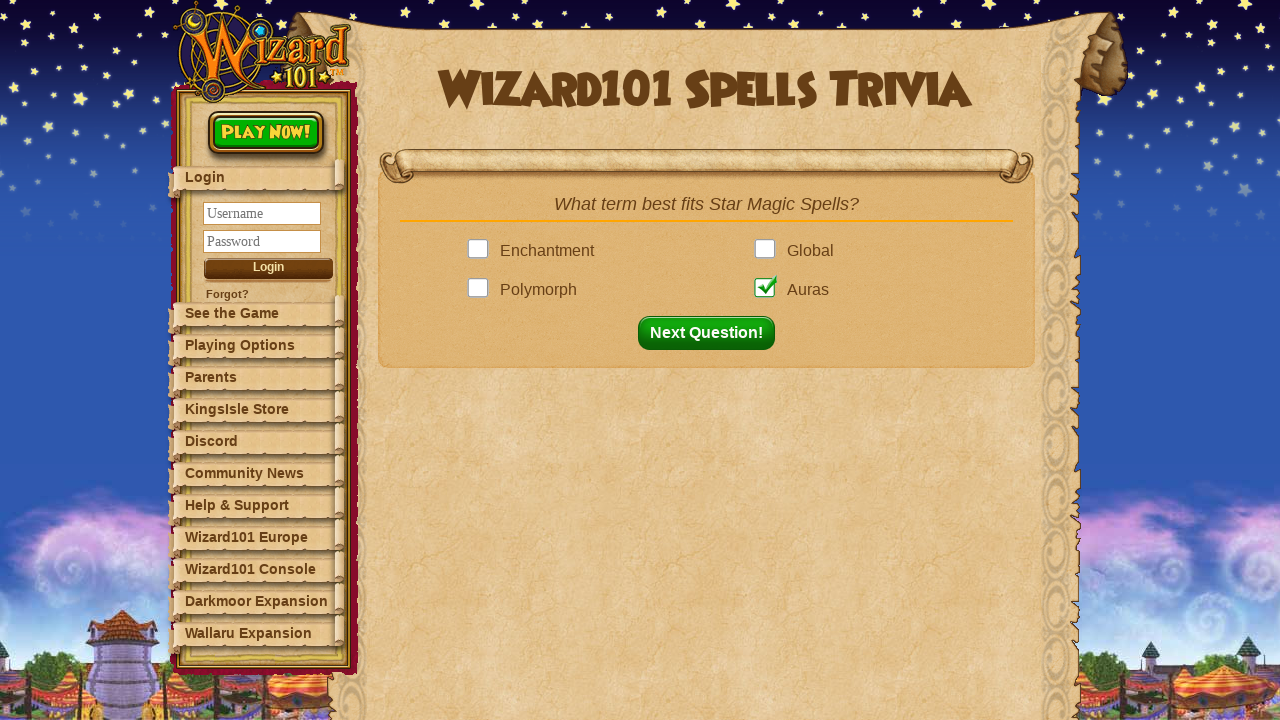

Clicked next question button to proceed to question 9 at (712, 333) on button#nextQuestion
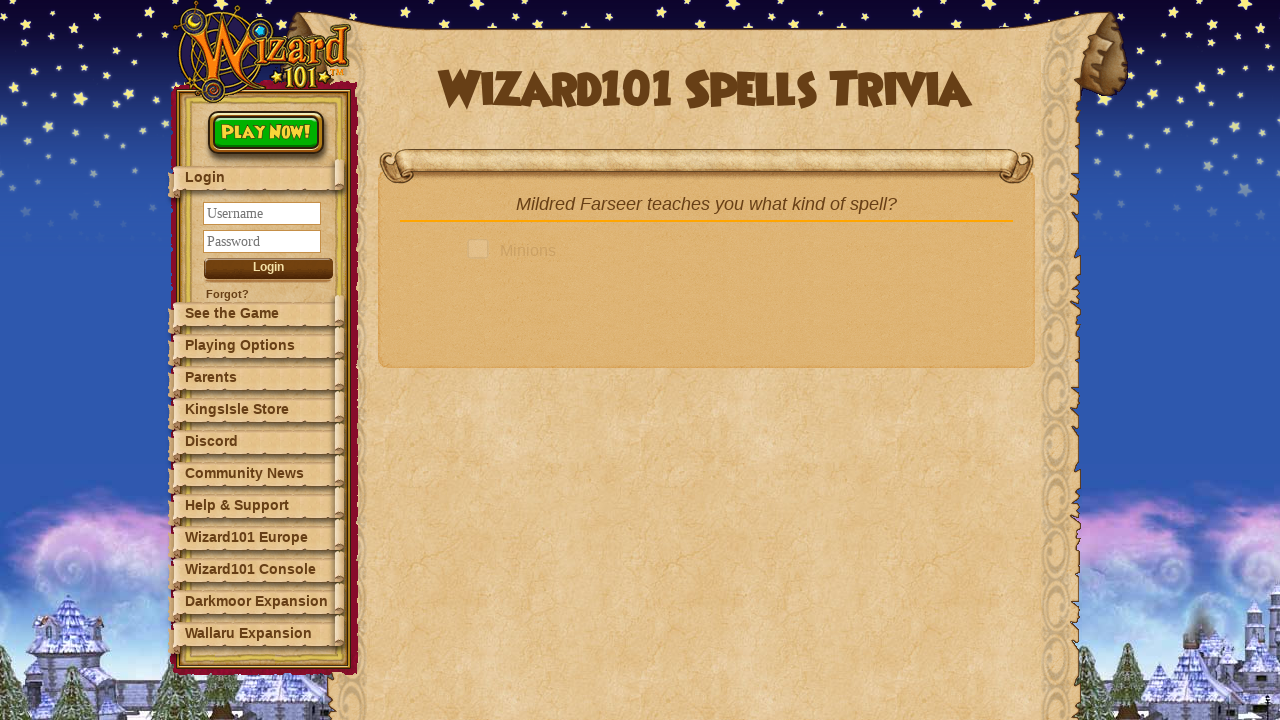

Waited for question 9 to appear
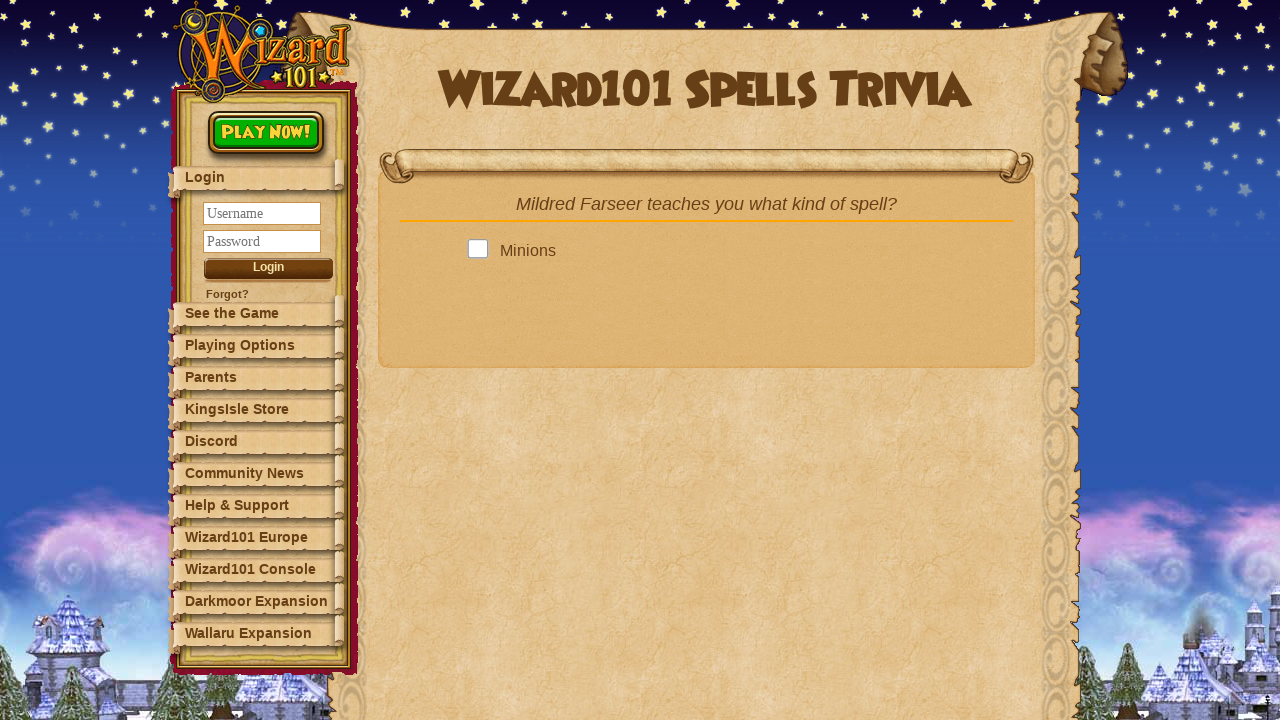

Retrieved question text: 'Mildred Farseer teaches you what kind of spell?'
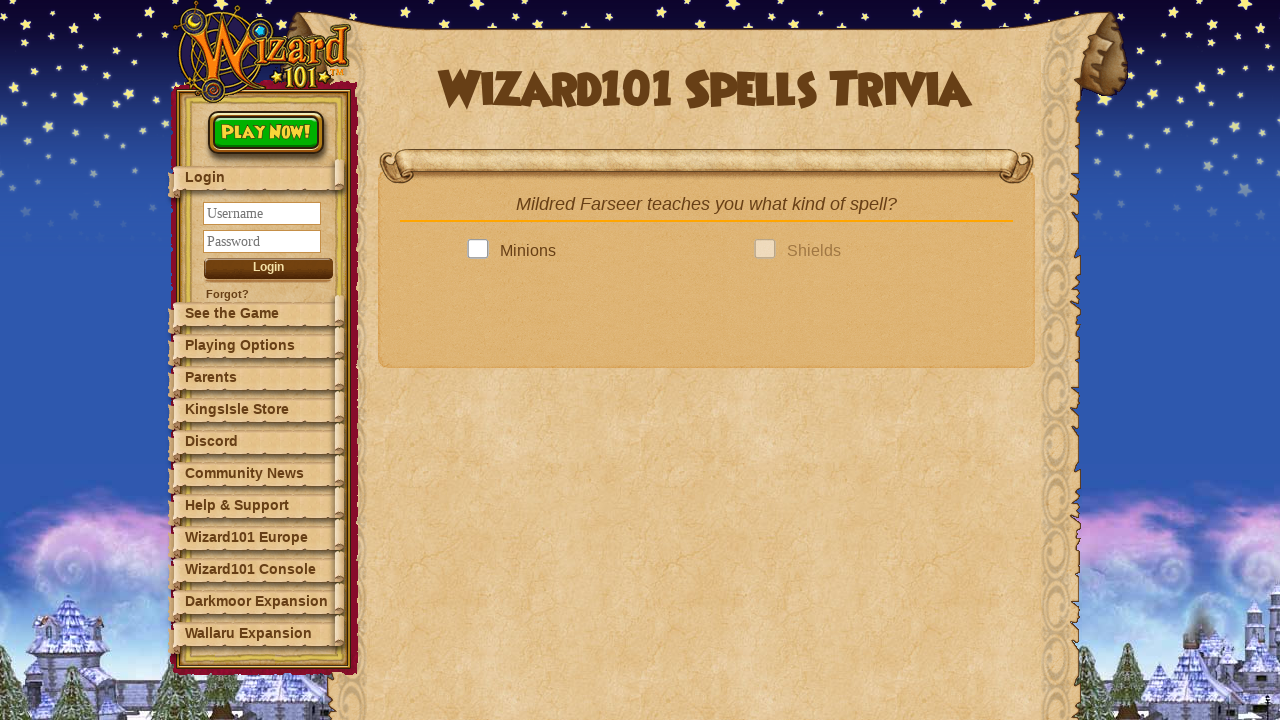

Looked up answer from dictionary: 'Dispels'
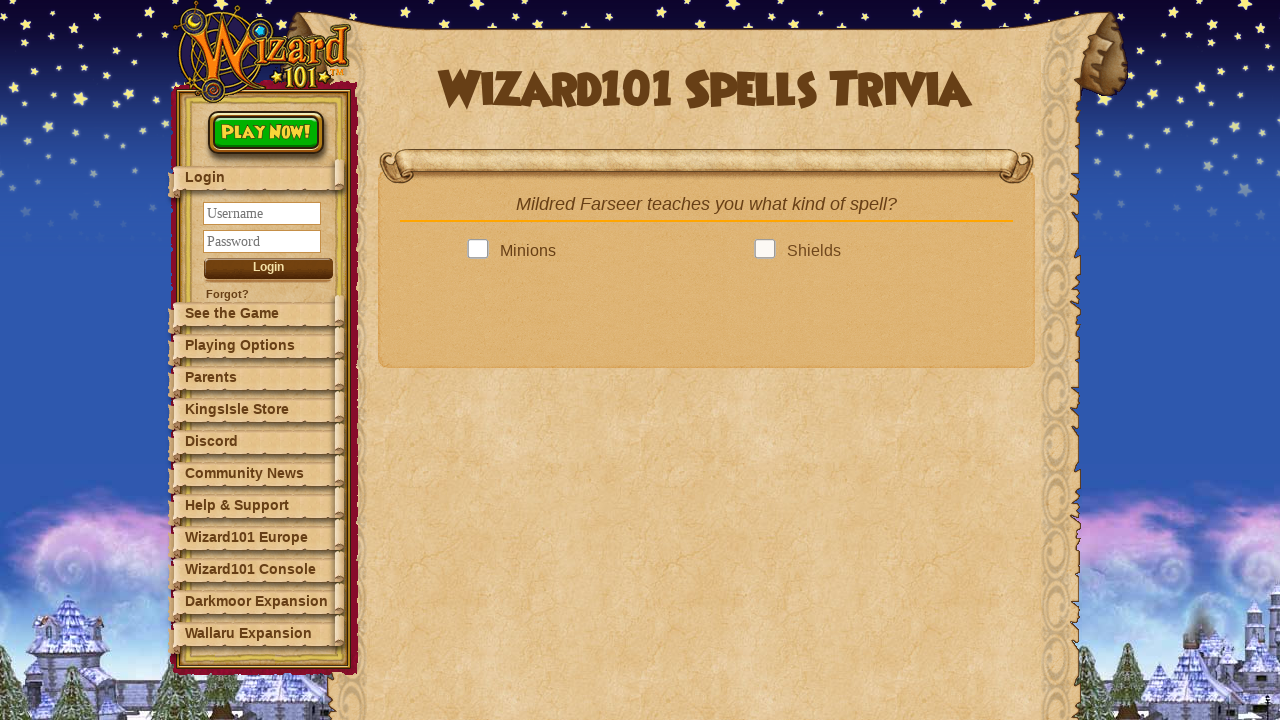

Found 4 answer options on the page
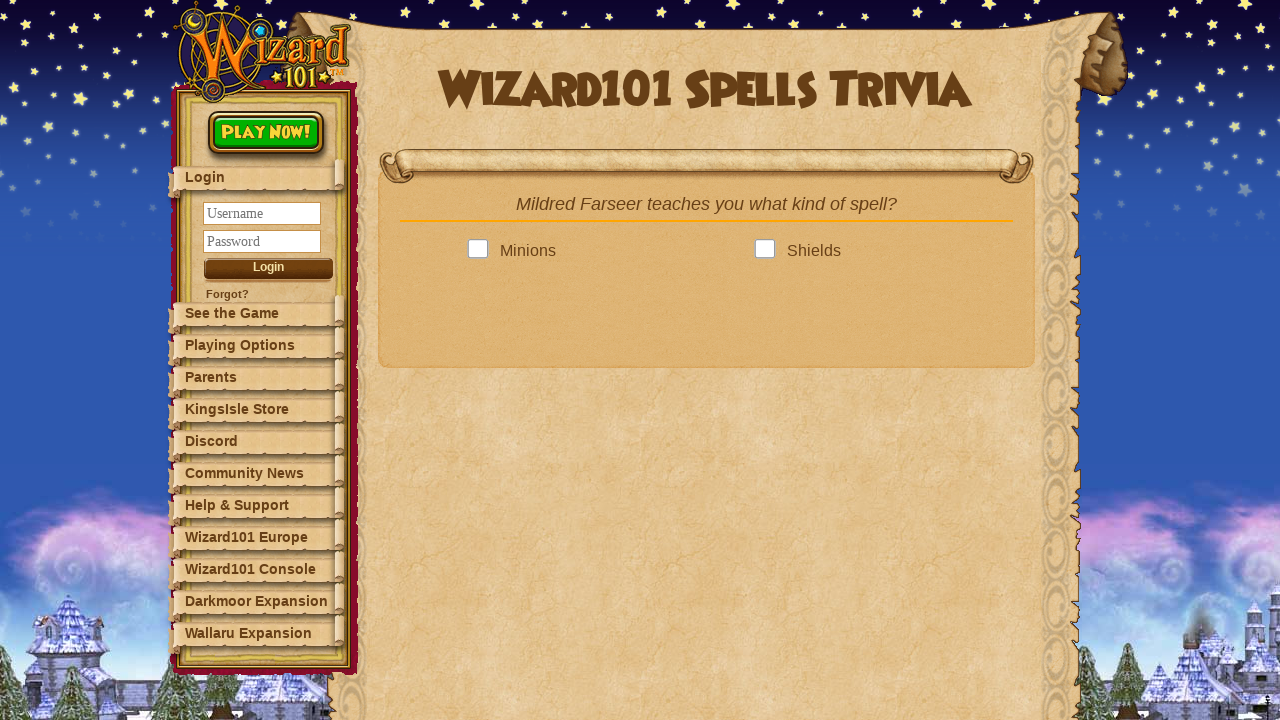

Checking option text: 'Minions'
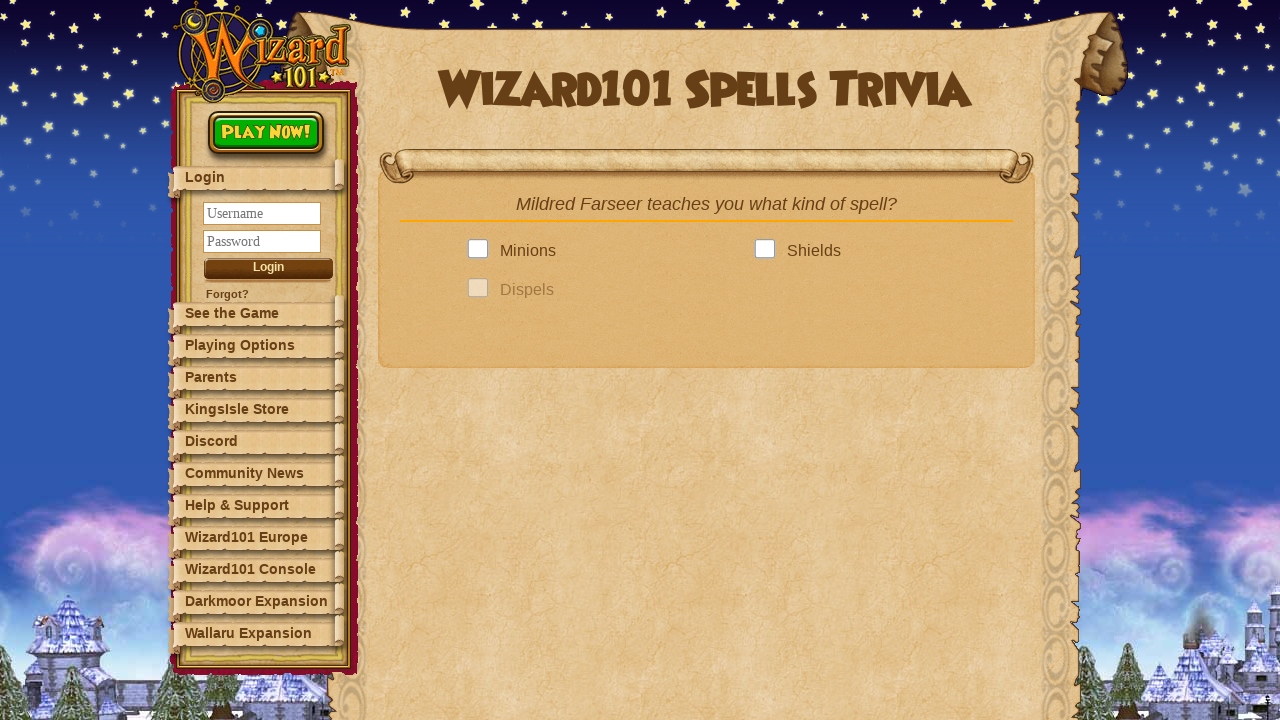

Checking option text: 'Shields'
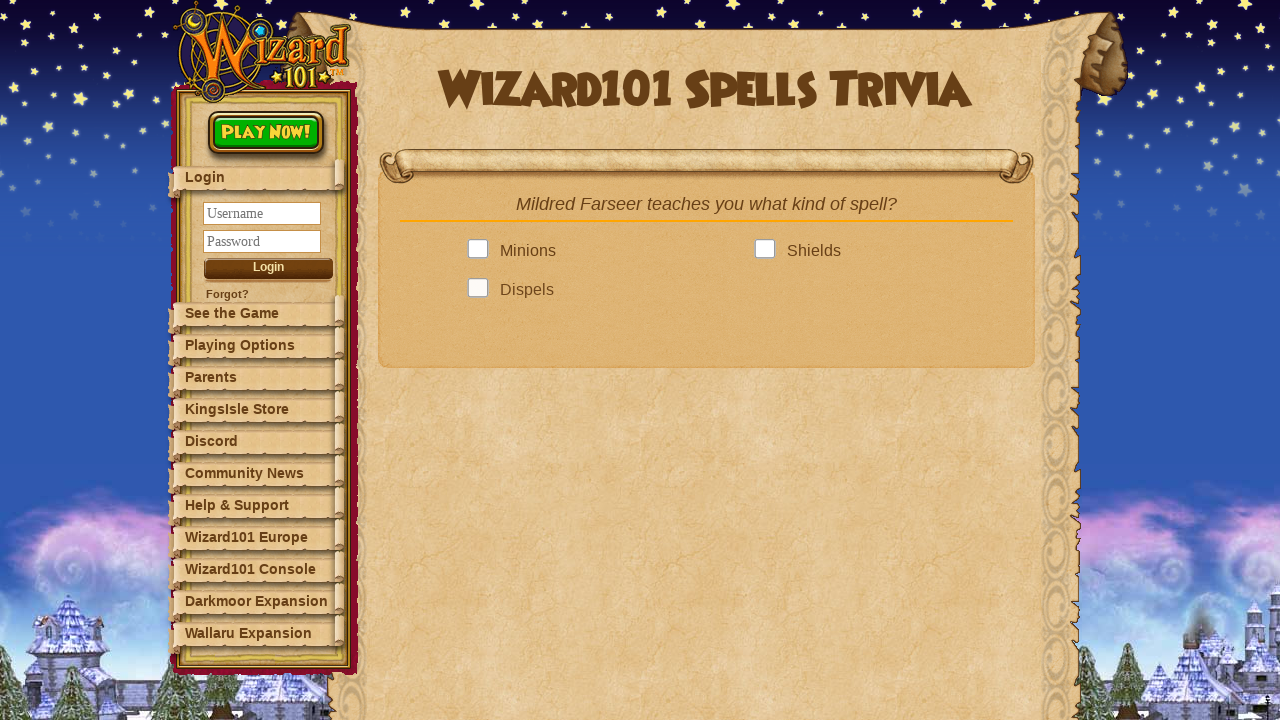

Checking option text: 'Dispels'
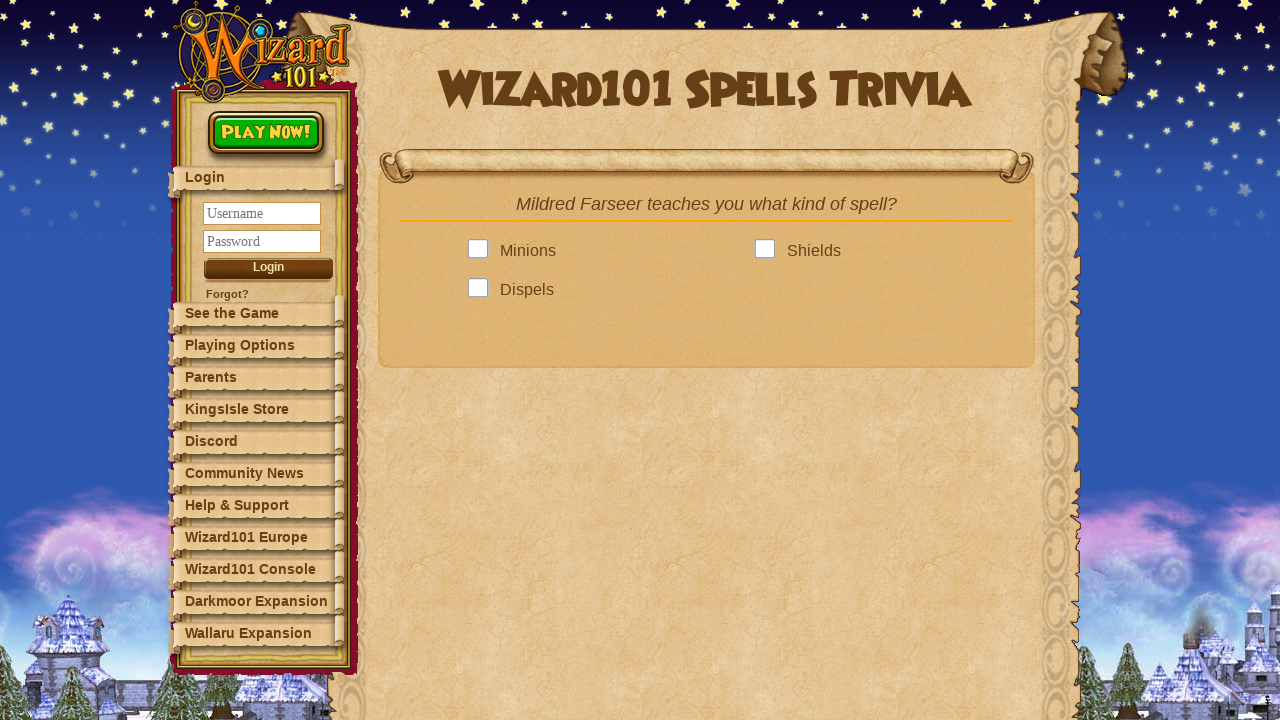

Next button became visible
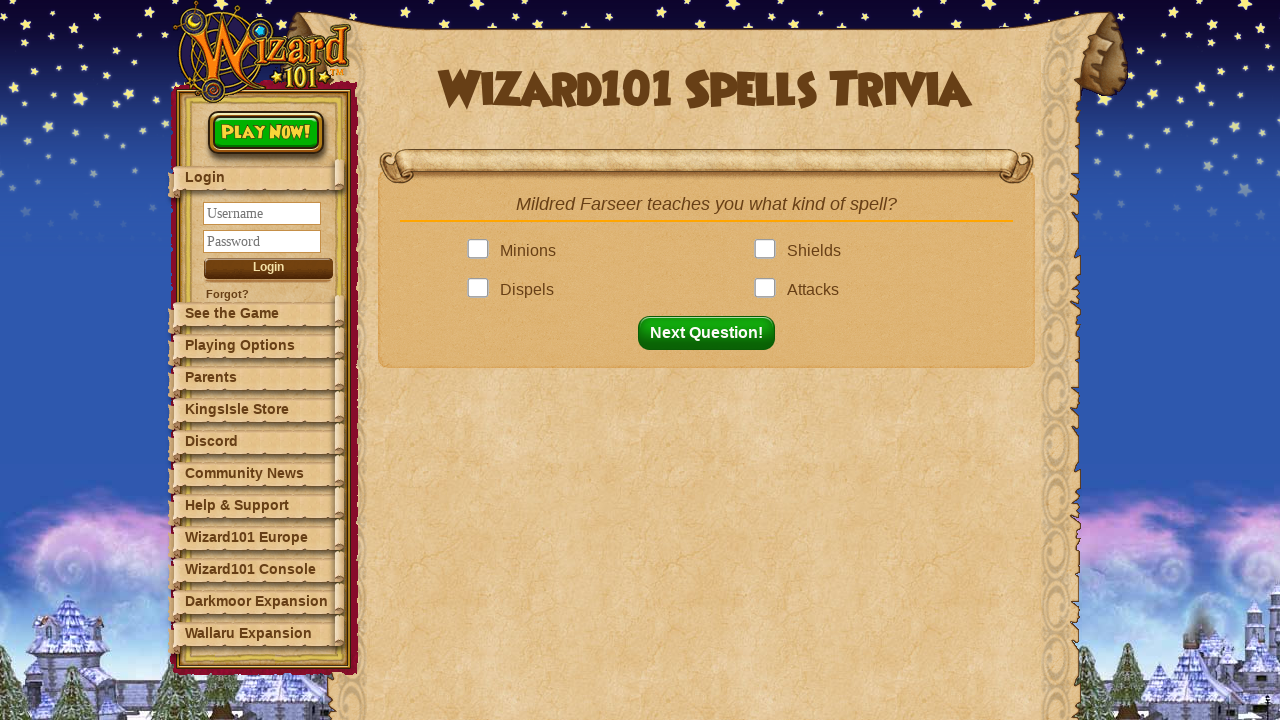

Clicked correct answer: 'Dispels' at (482, 290) on .answer >> nth=2 >> .answerBox
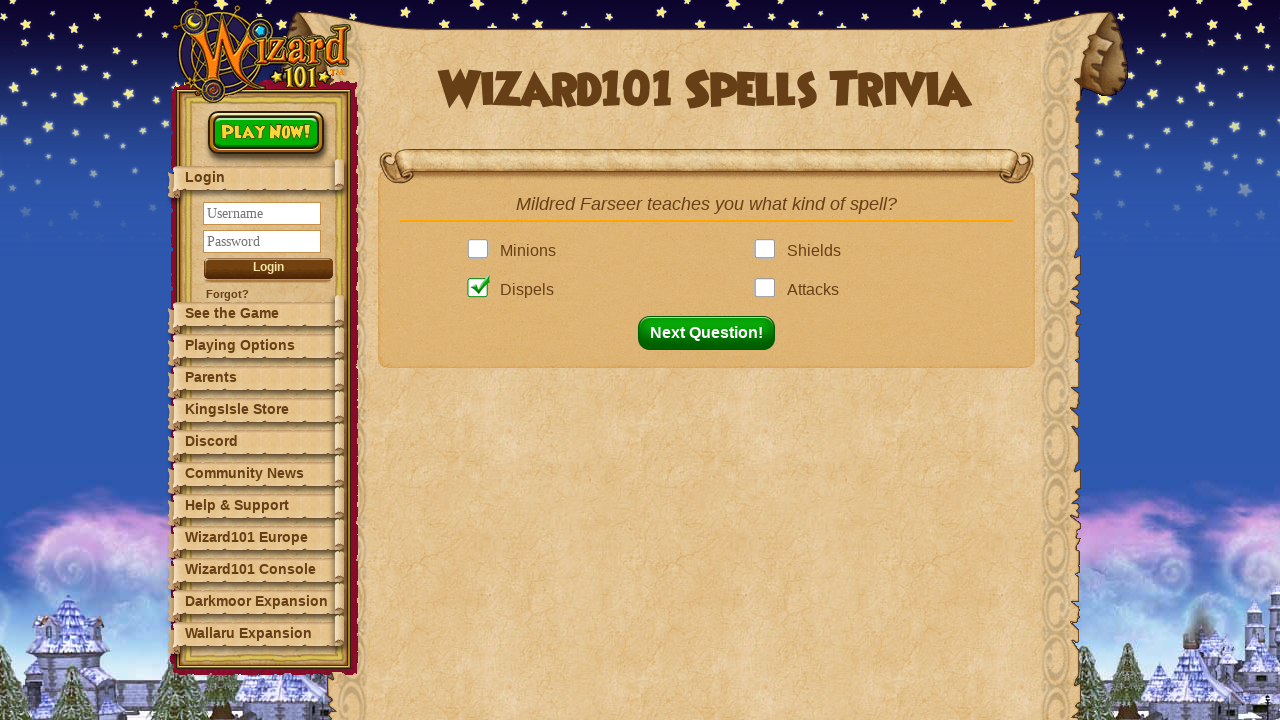

Clicked next question button to proceed to question 10 at (712, 333) on button#nextQuestion
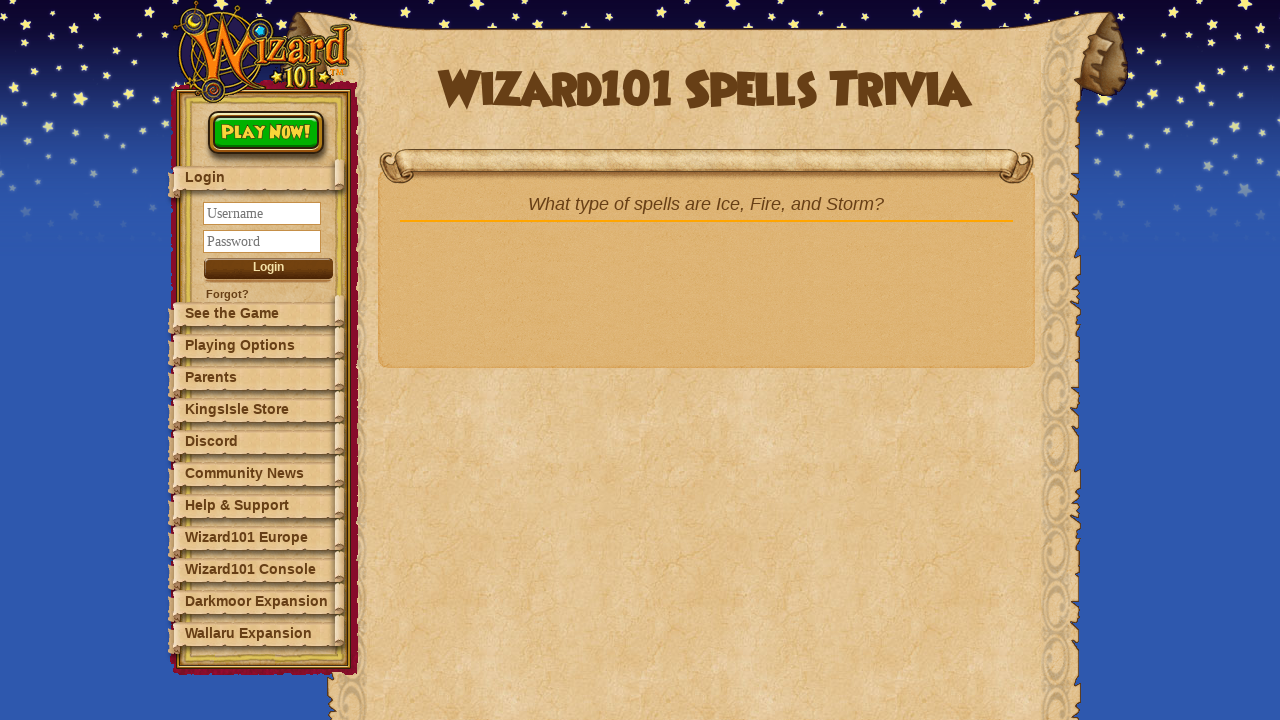

Waited for question 10 to appear
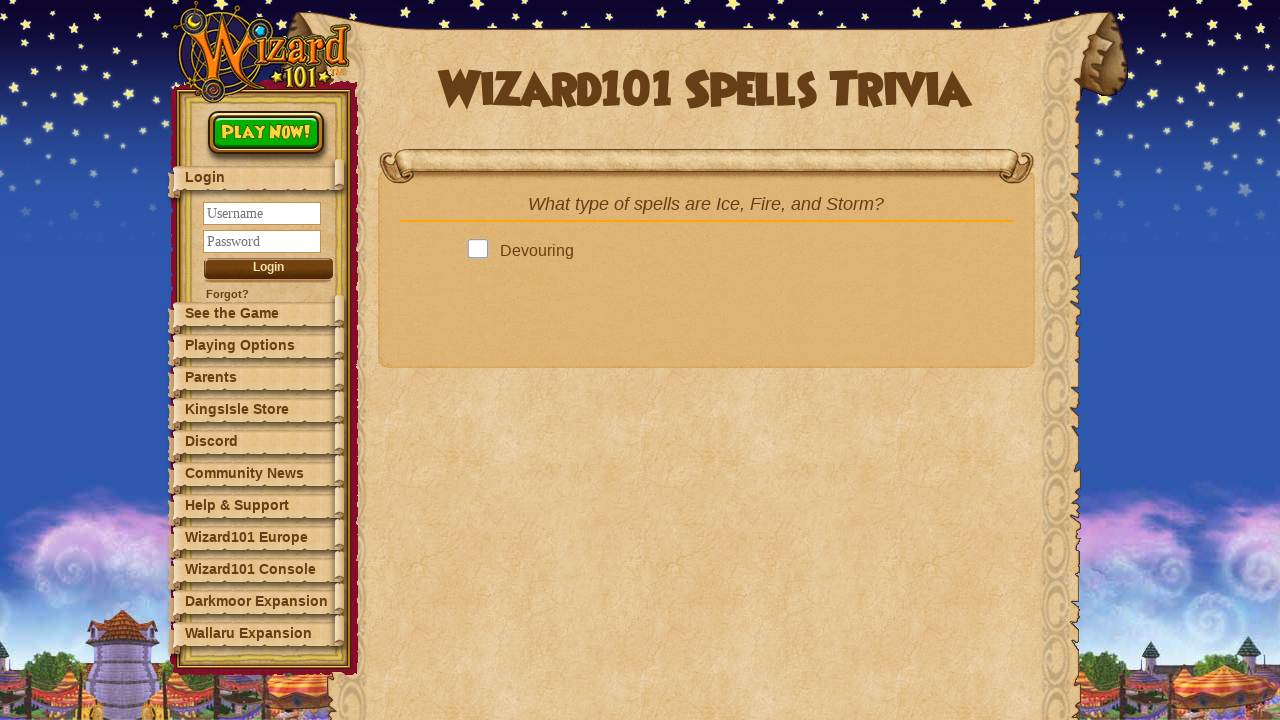

Retrieved question text: 'What type of spells are Ice, Fire, and Storm?'
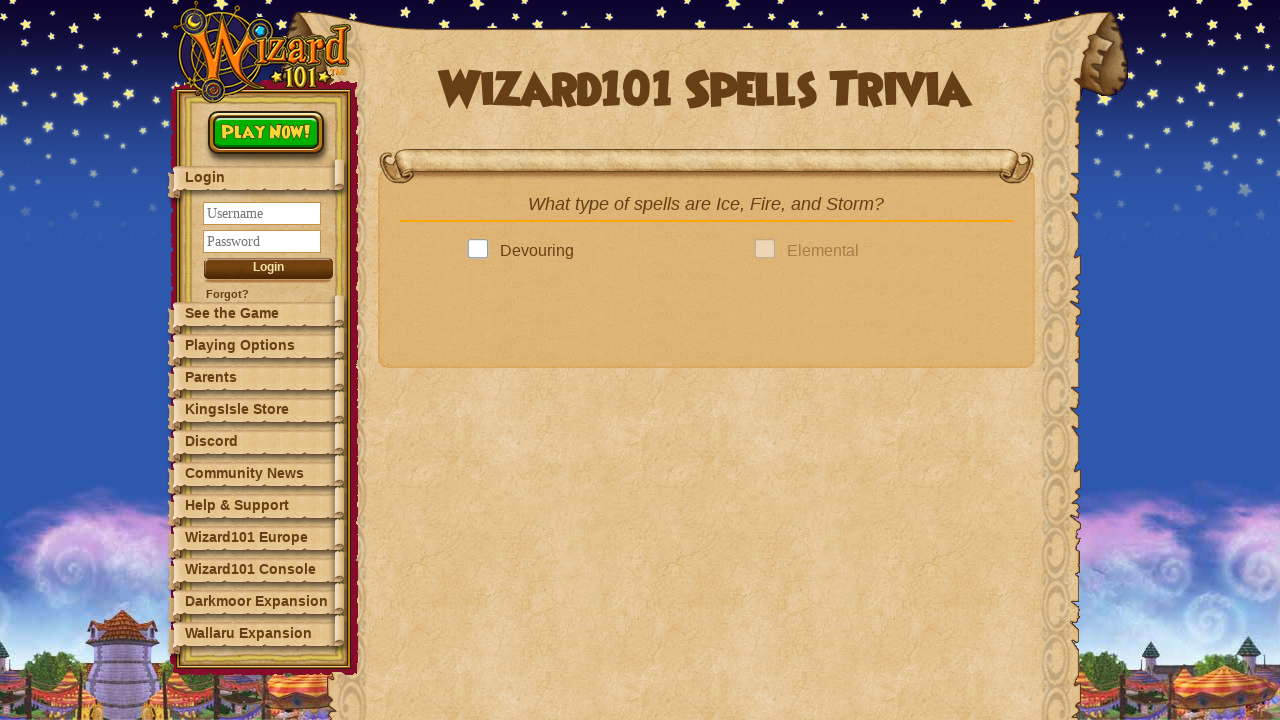

Looked up answer from dictionary: 'Elemental'
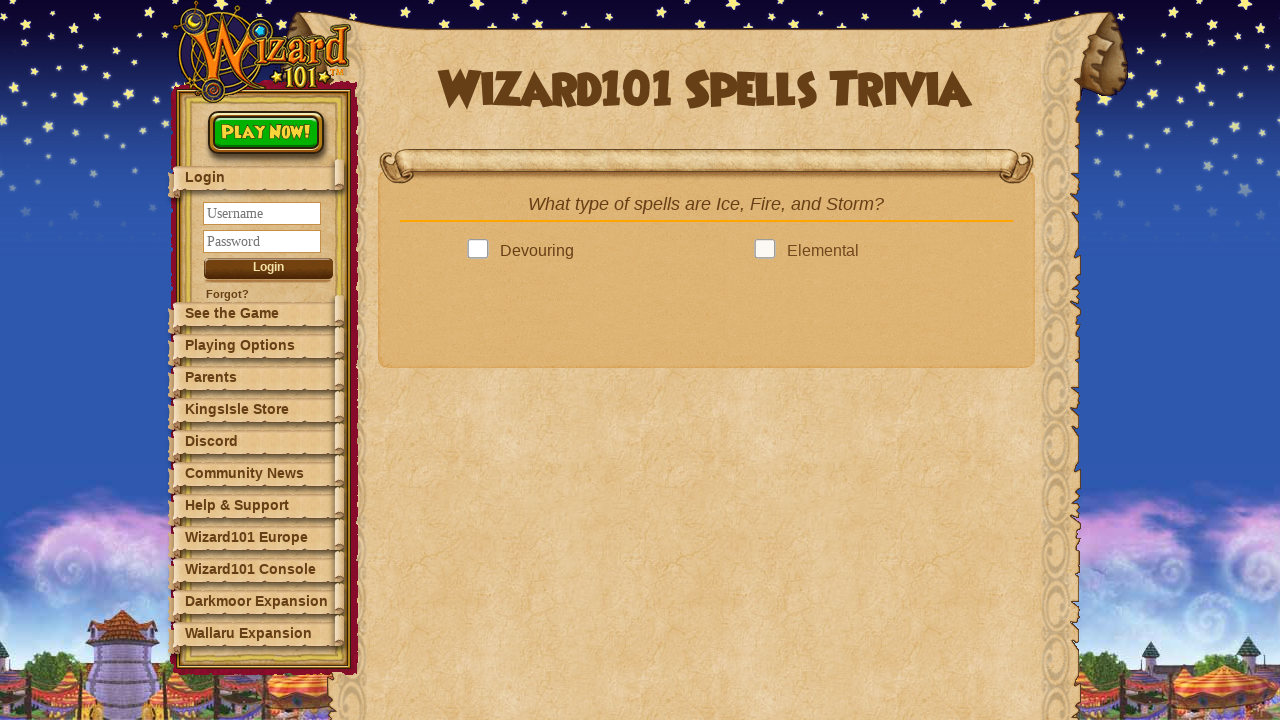

Found 4 answer options on the page
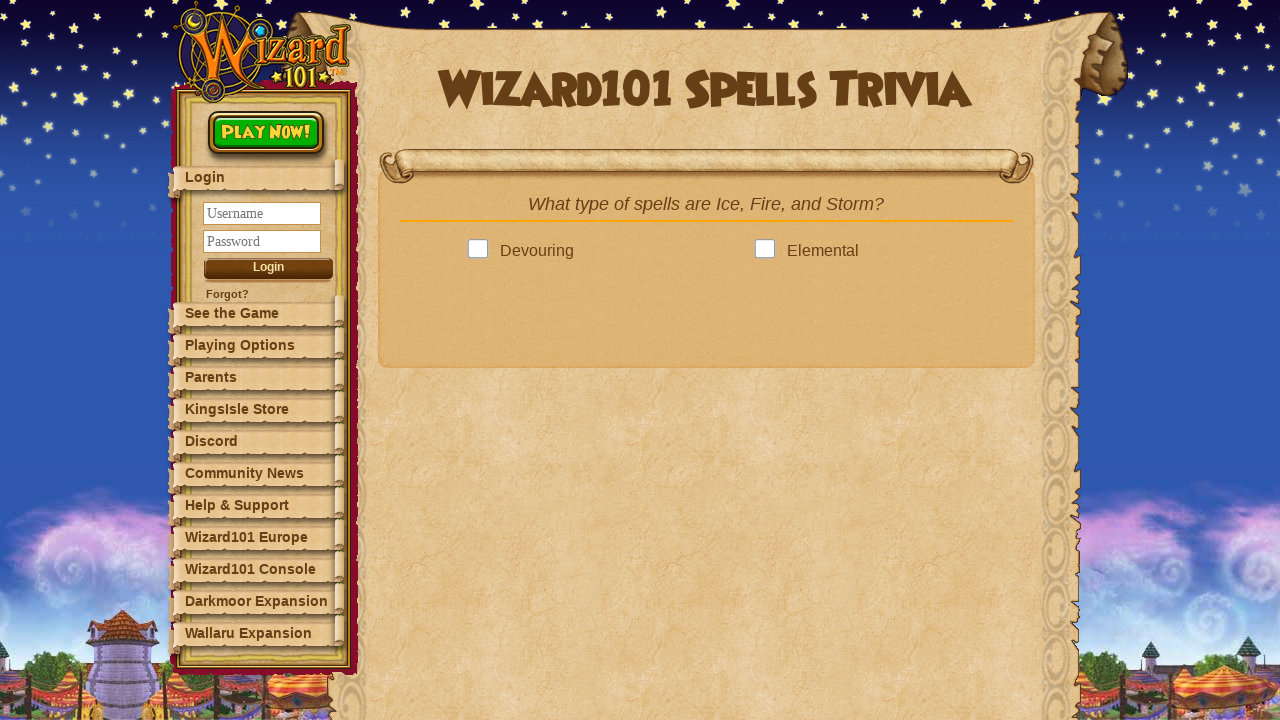

Checking option text: 'Devouring'
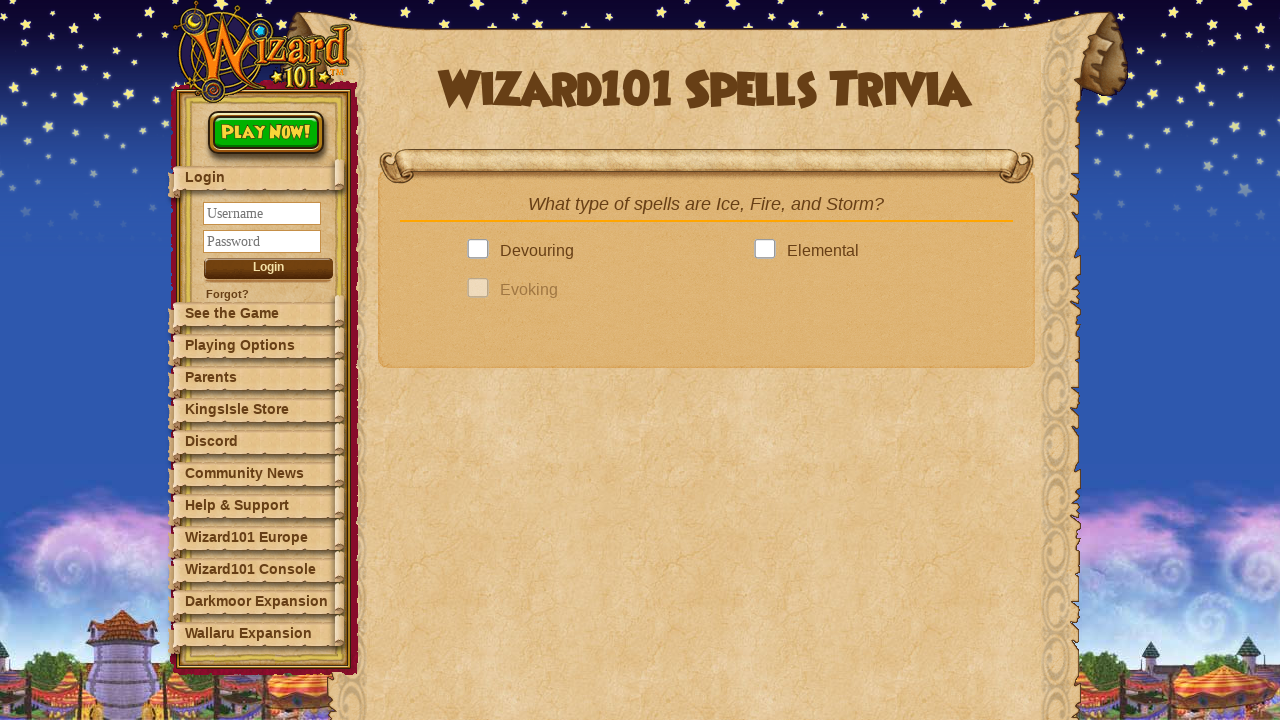

Checking option text: 'Elemental'
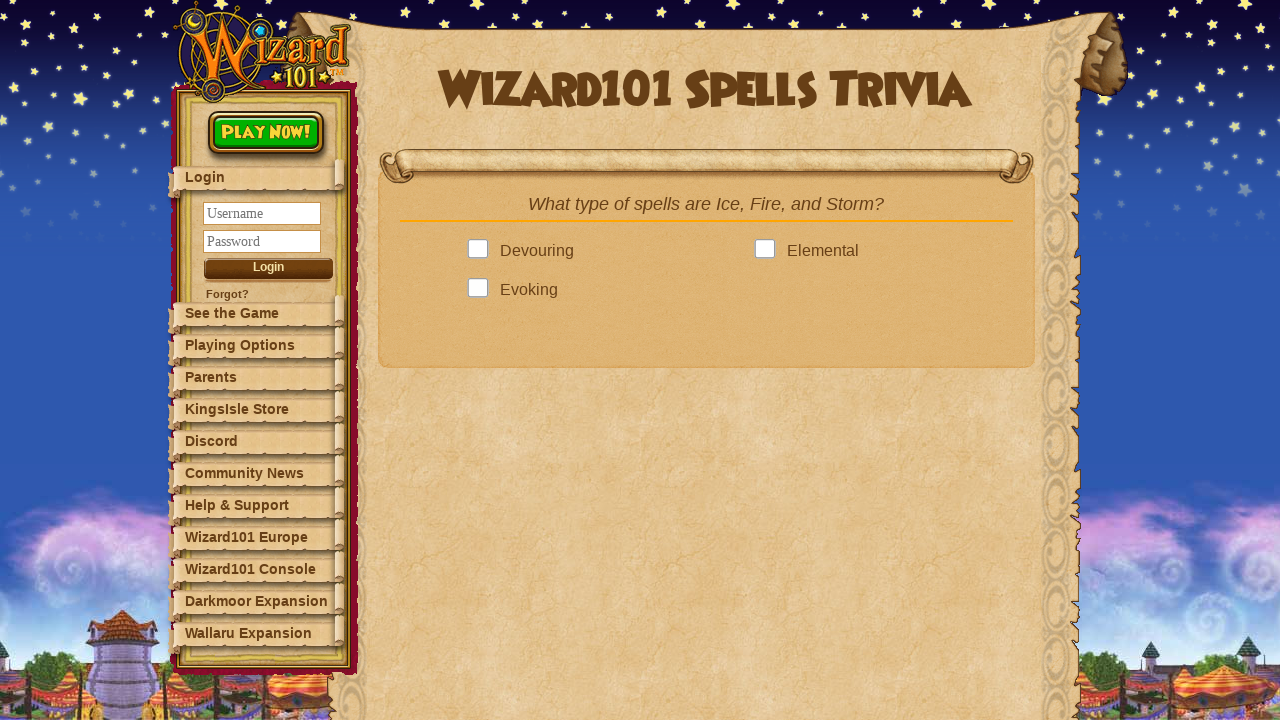

Next button became visible
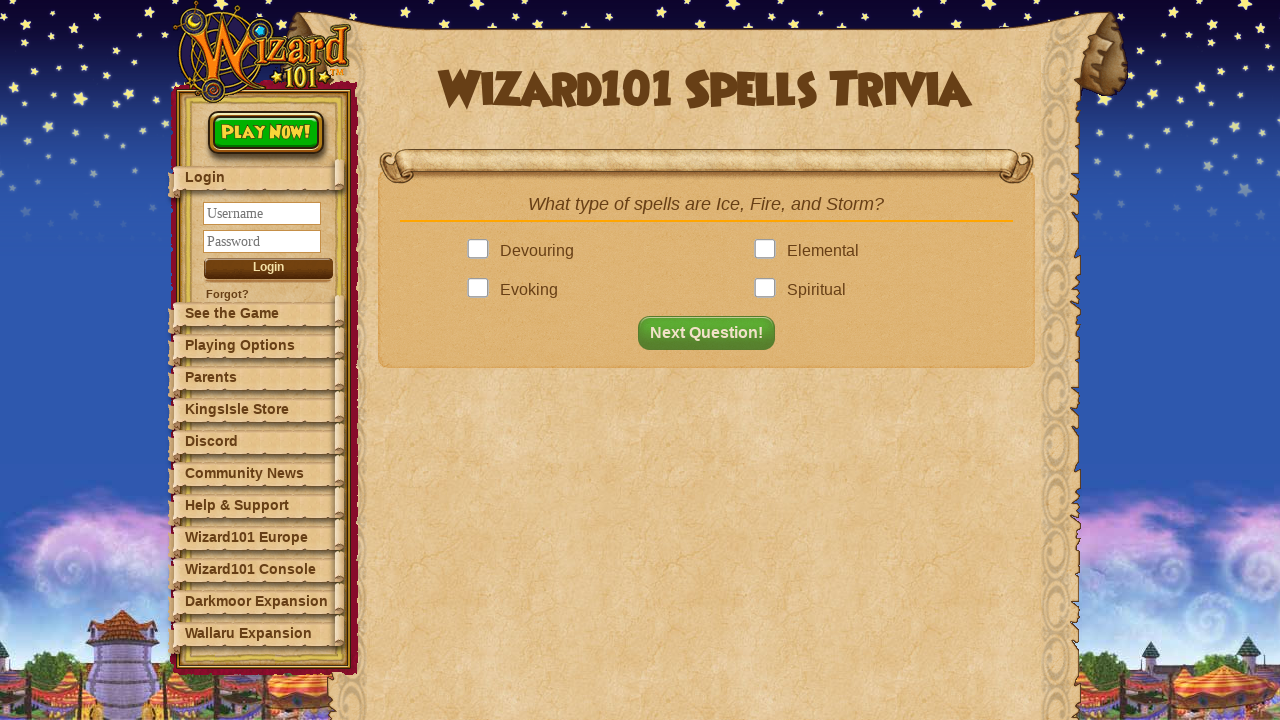

Clicked correct answer: 'Elemental' at (769, 251) on .answer >> nth=1 >> .answerBox
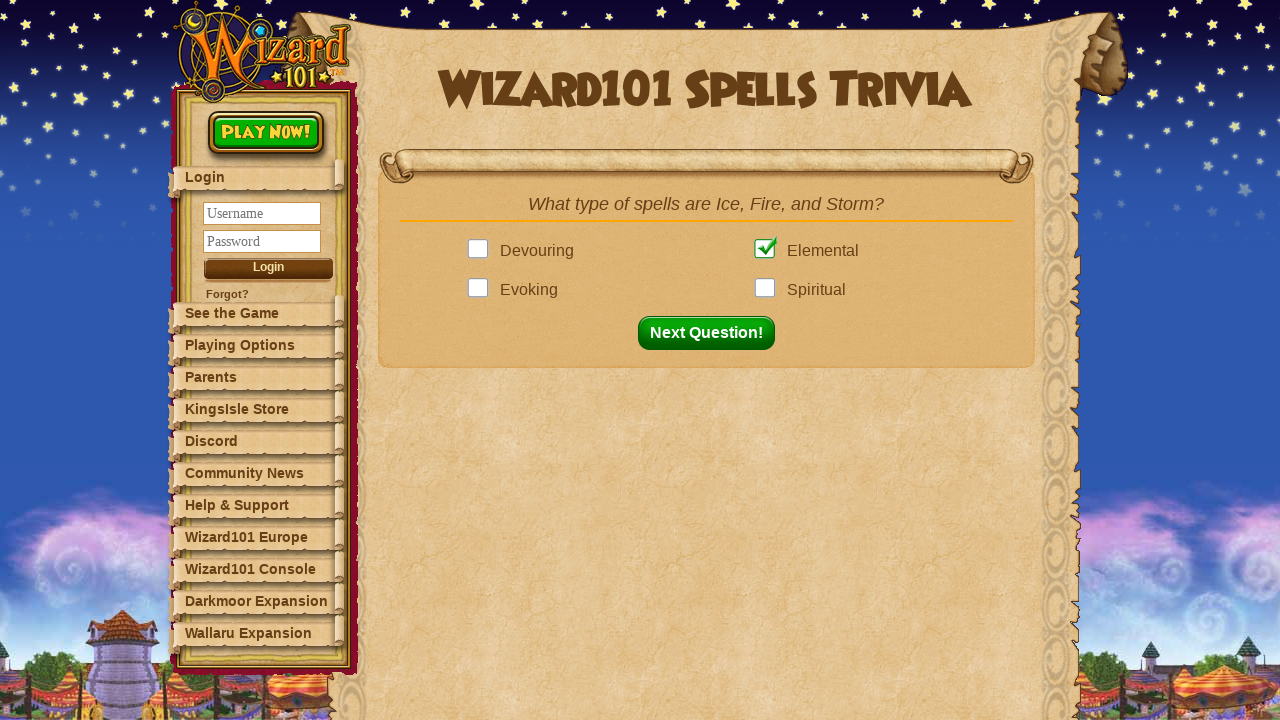

Clicked next question button to proceed to question 11 at (712, 333) on button#nextQuestion
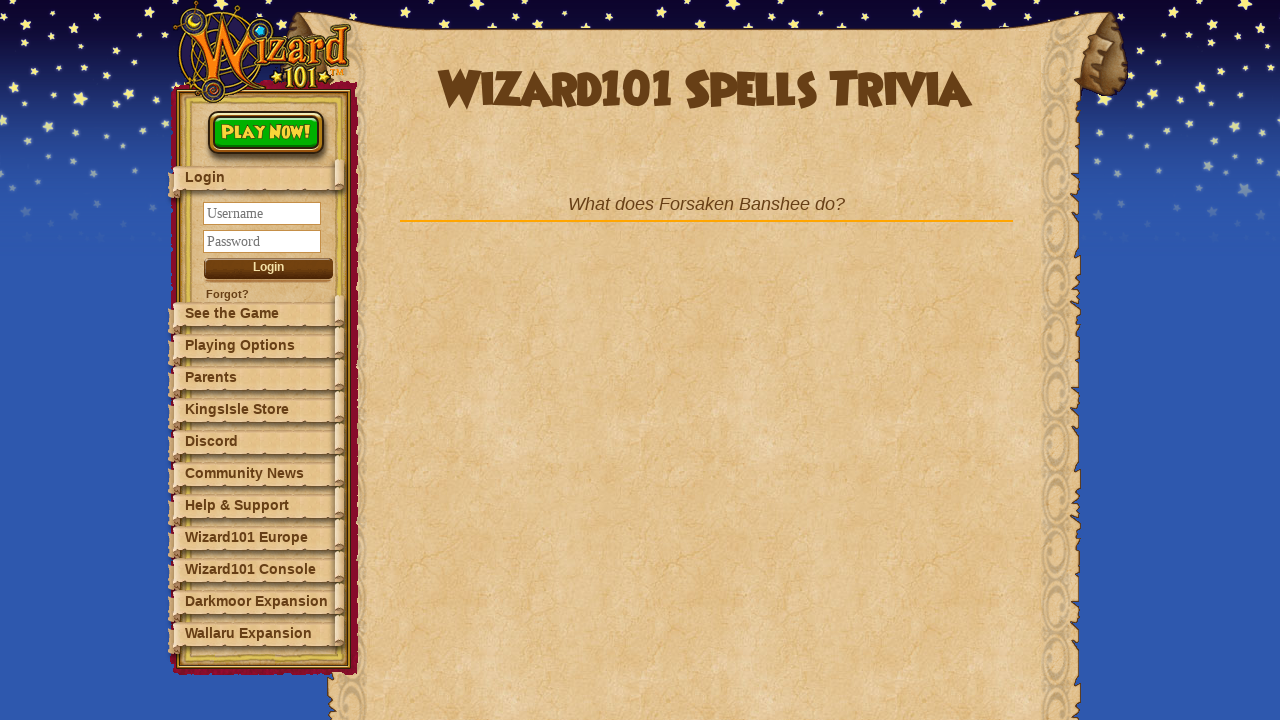

Waited for question 11 to appear
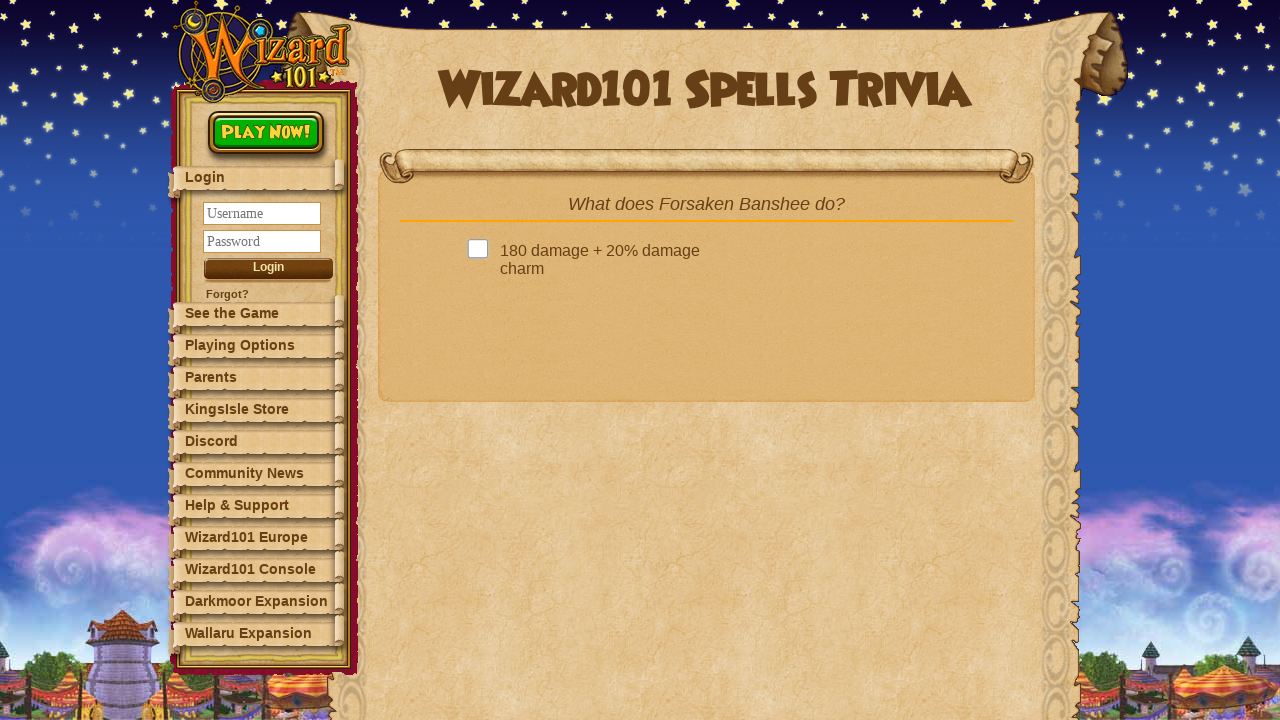

Retrieved question text: 'What does Forsaken Banshee do?'
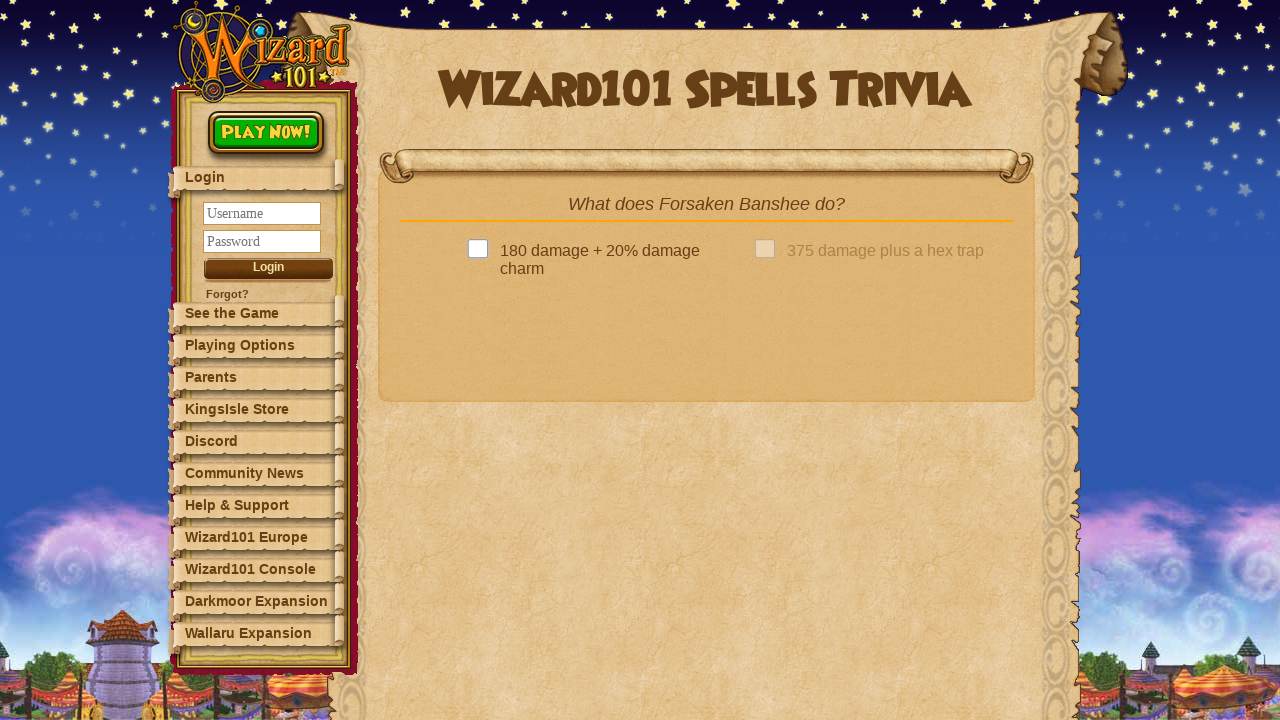

Looked up answer from dictionary: '375 damage plus a hex trap'
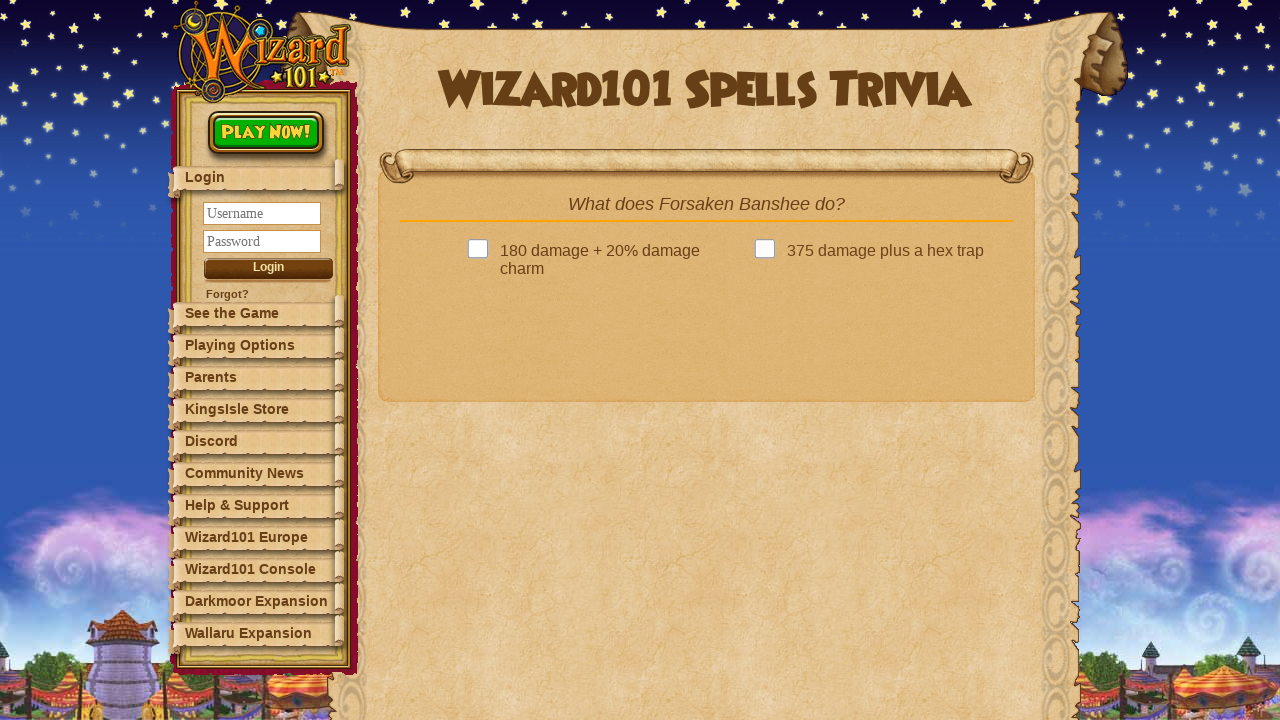

Found 4 answer options on the page
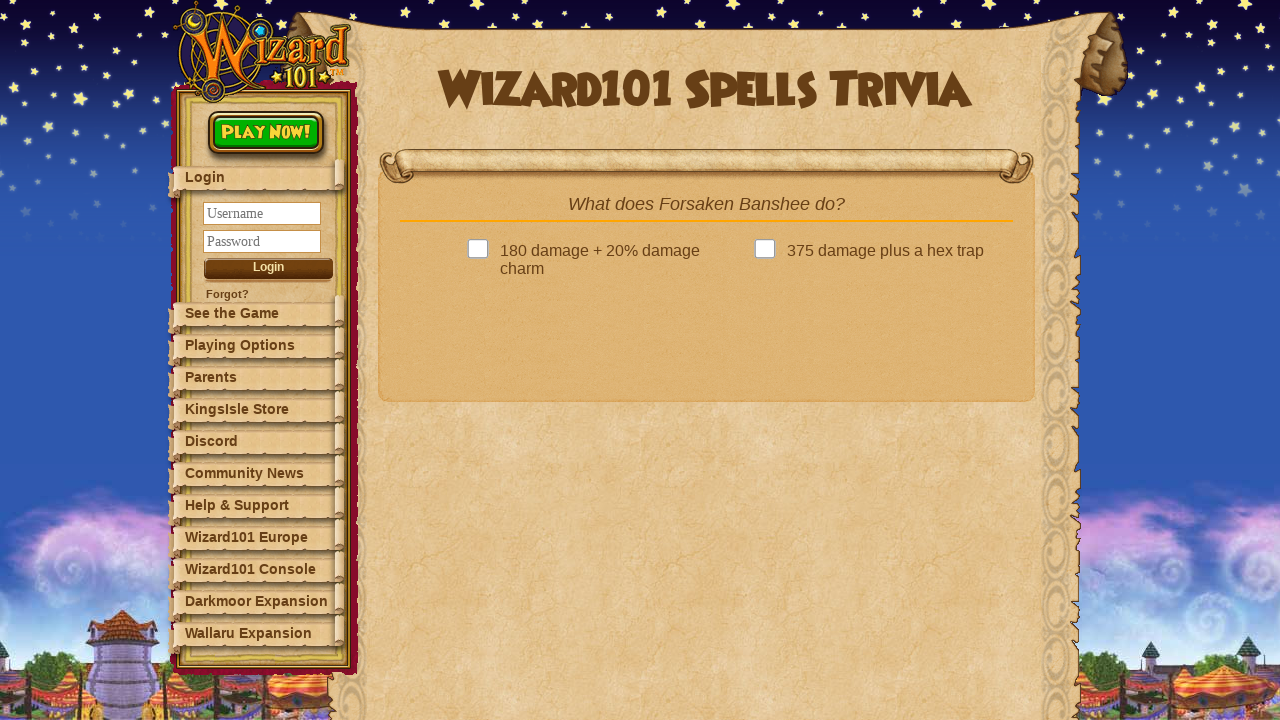

Checking option text: '180 damage + 20% damage charm'
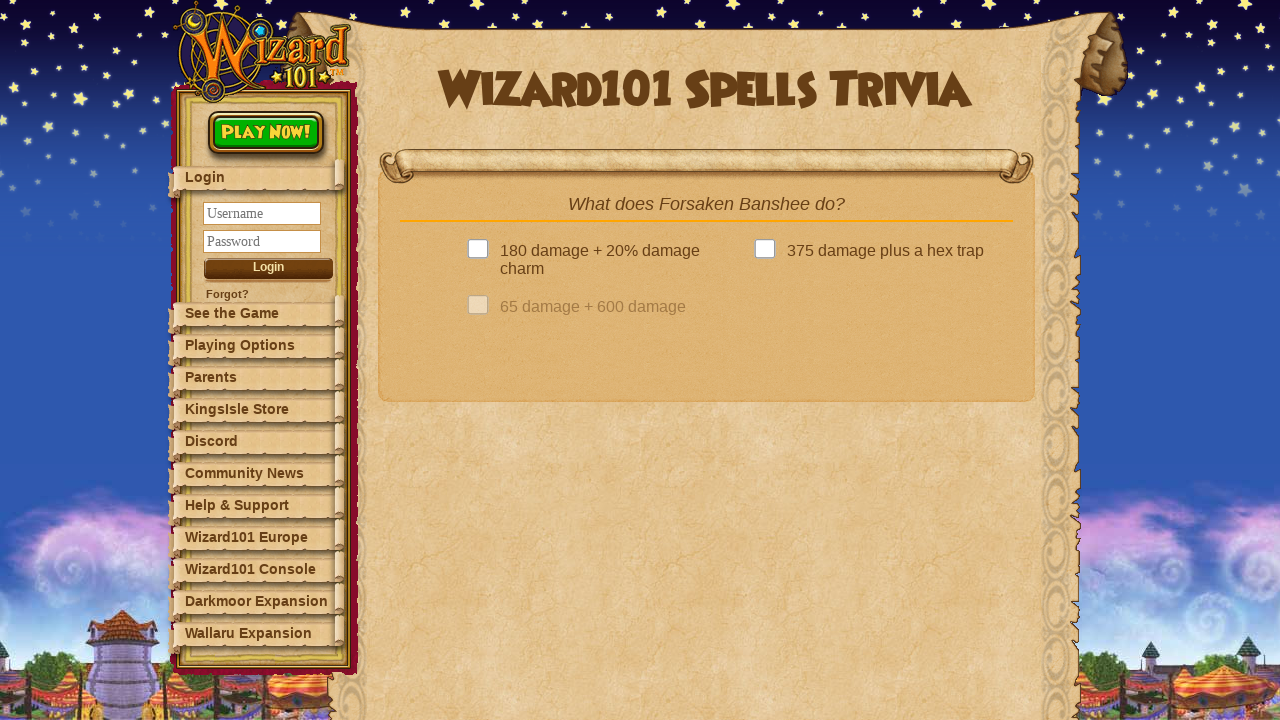

Checking option text: '375 damage plus a hex trap'
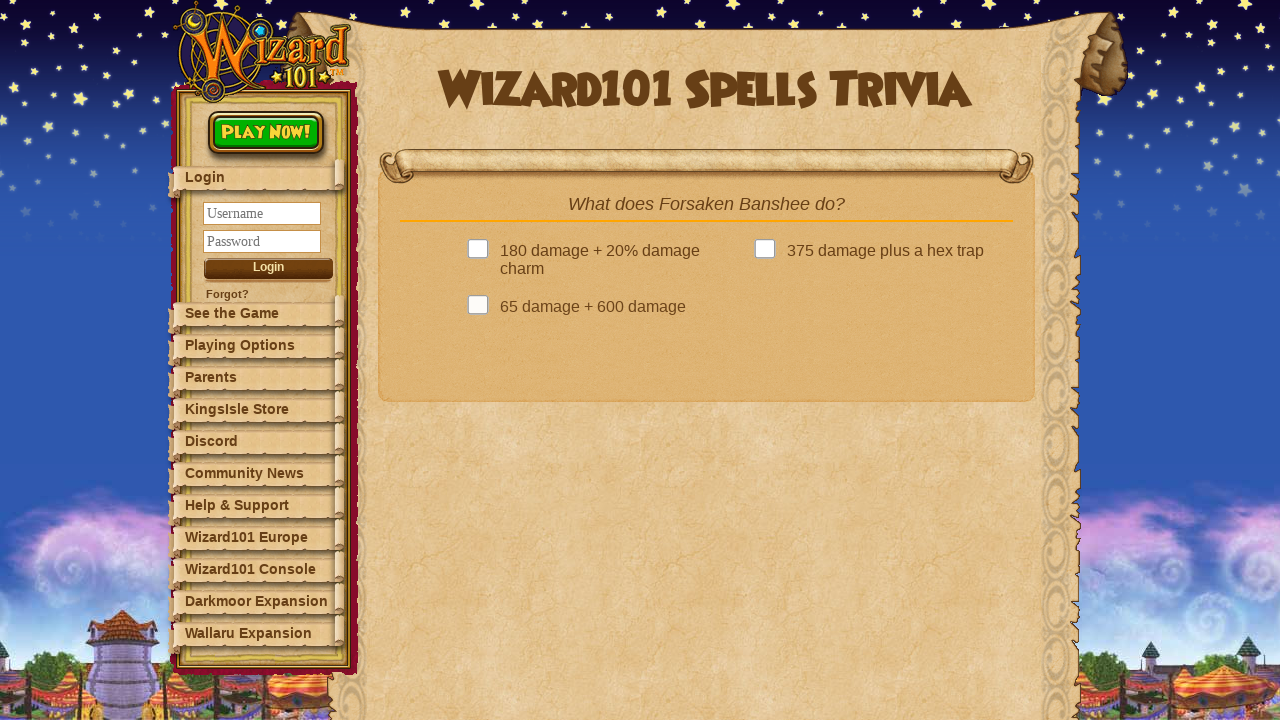

Next button became visible
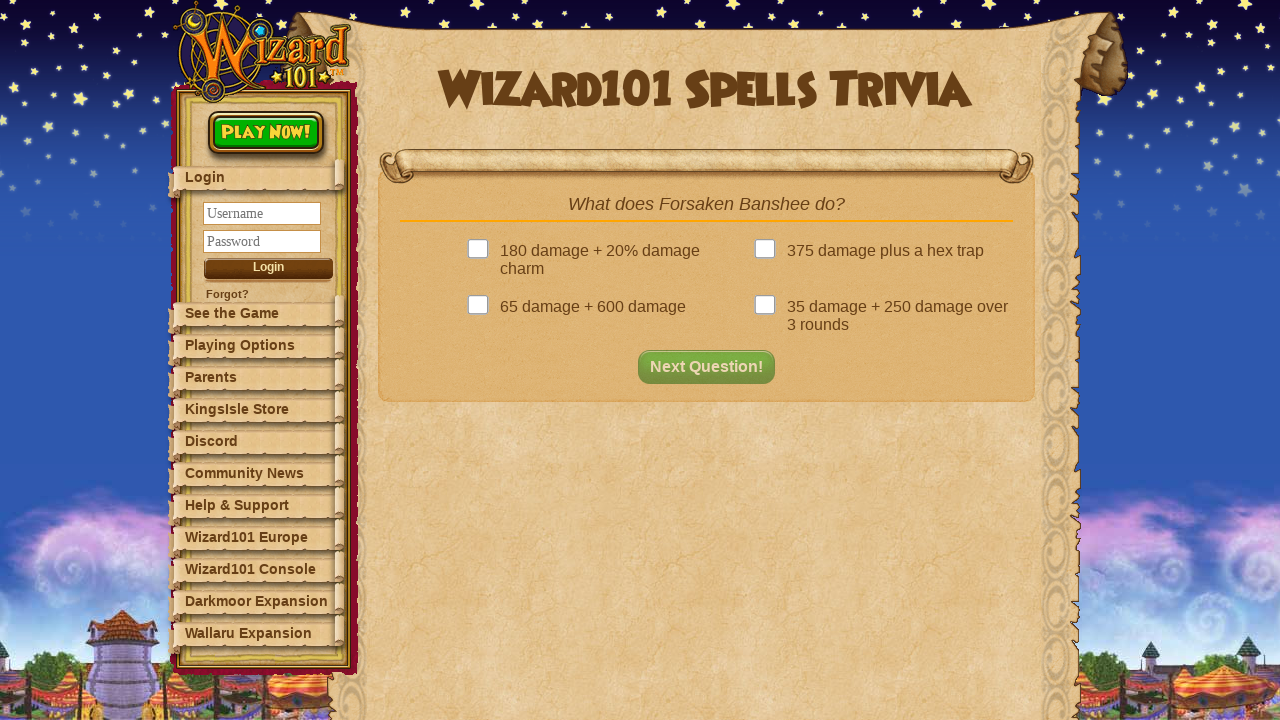

Clicked correct answer: '375 damage plus a hex trap' at (769, 251) on .answer >> nth=1 >> .answerBox
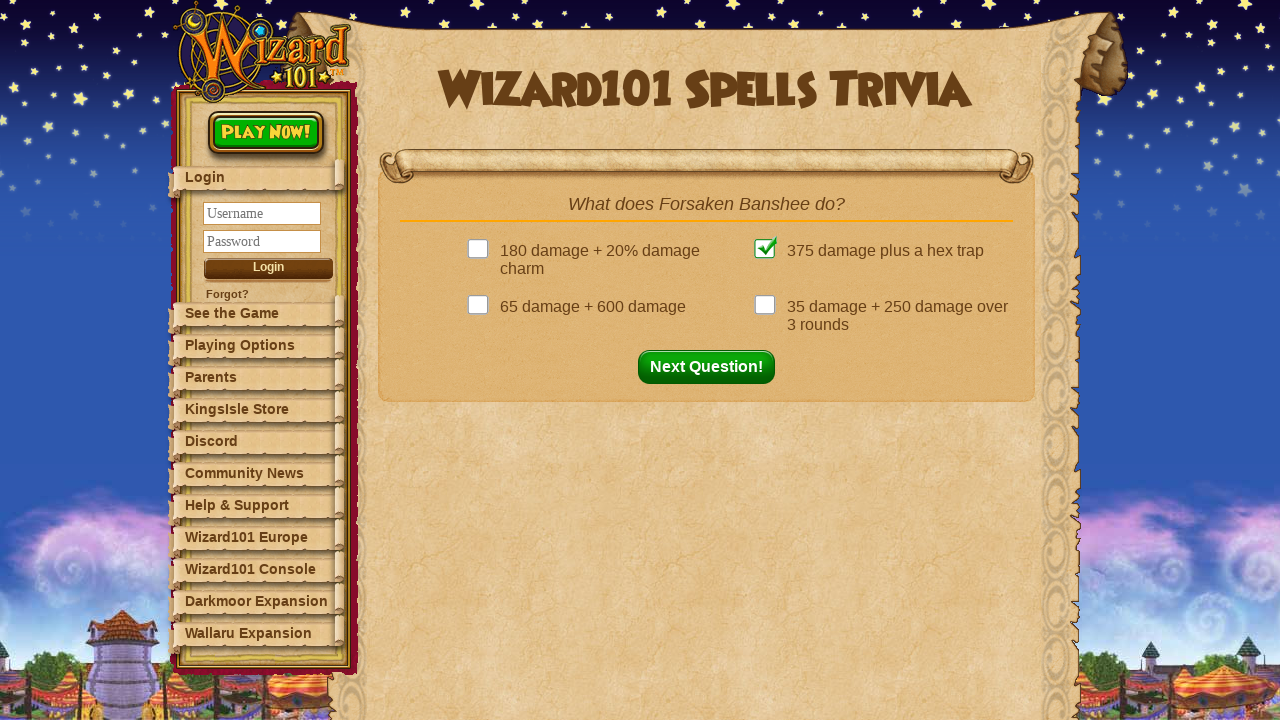

Clicked next question button to proceed to question 12 at (712, 367) on button#nextQuestion
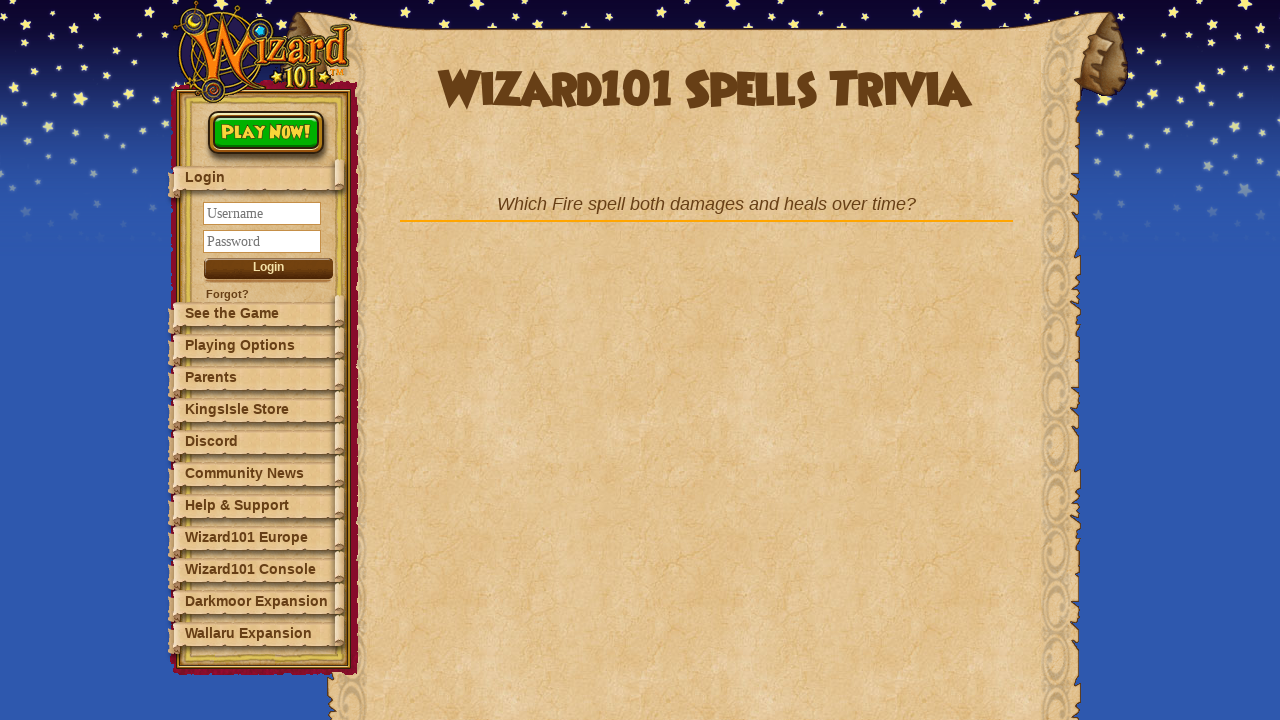

Waited for question 12 to appear
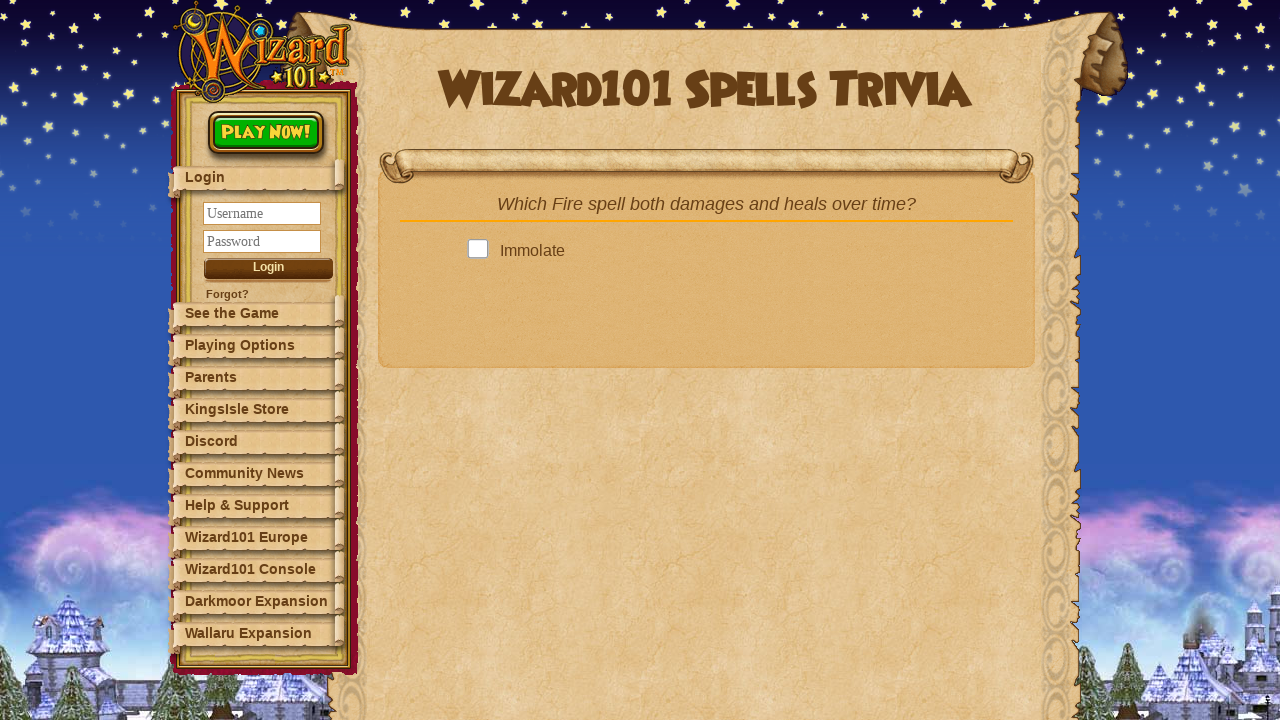

Retrieved question text: 'Which Fire spell both damages and heals over time?'
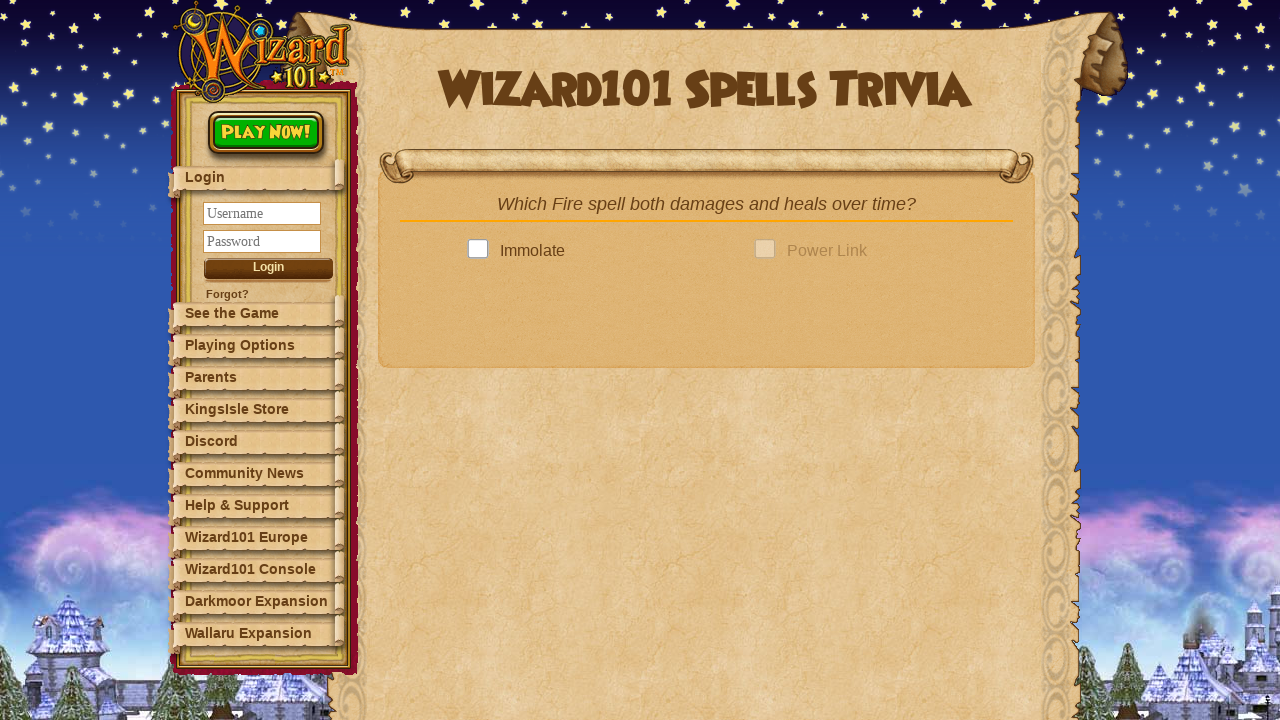

Looked up answer from dictionary: 'Power Link'
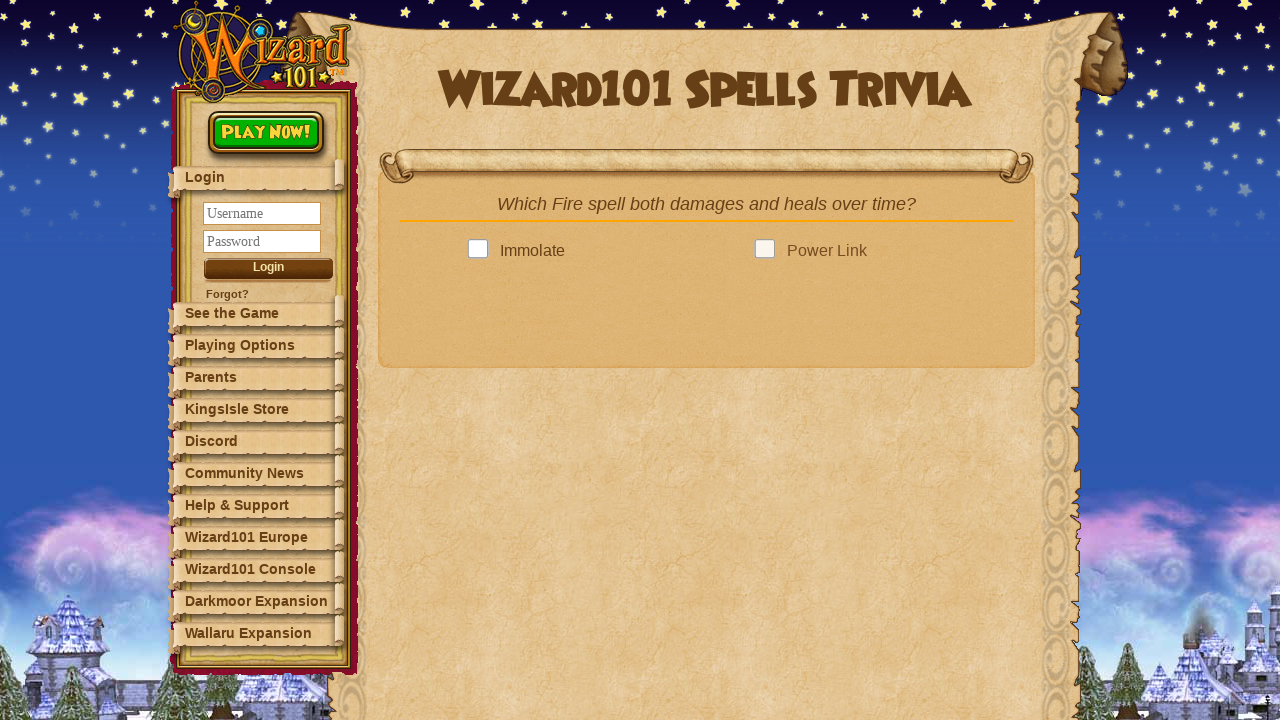

Found 4 answer options on the page
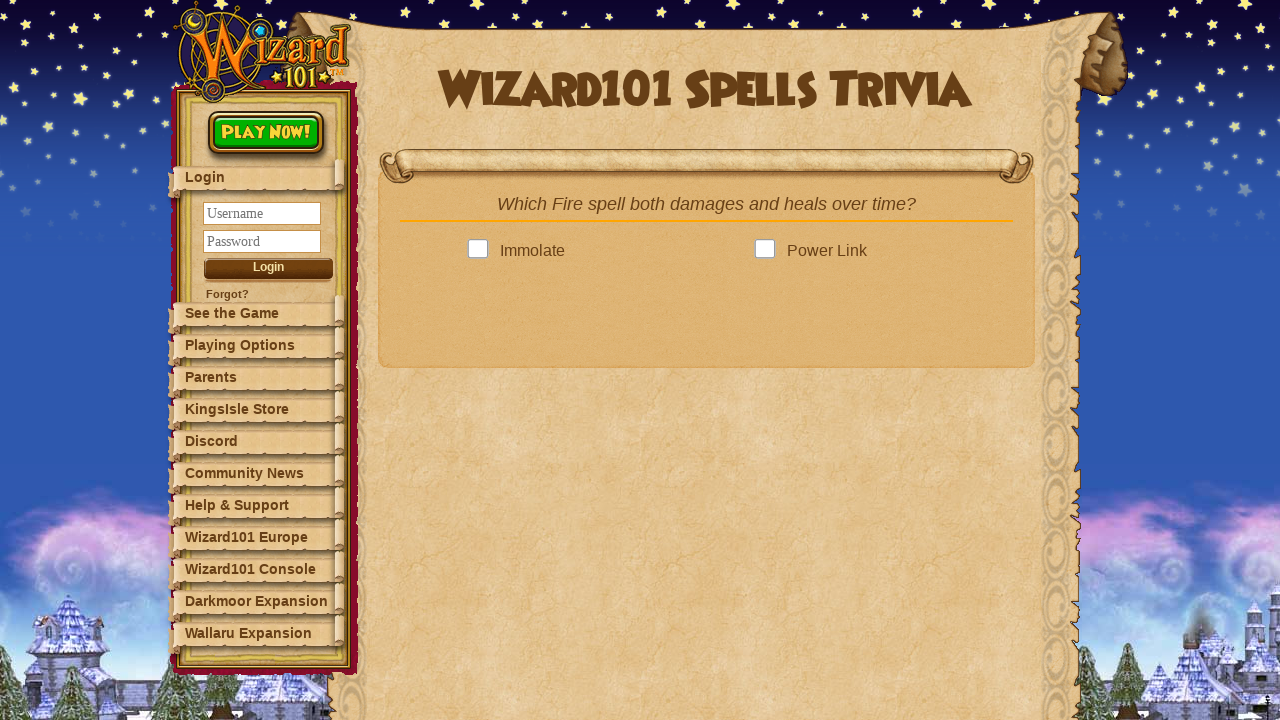

Checking option text: 'Immolate'
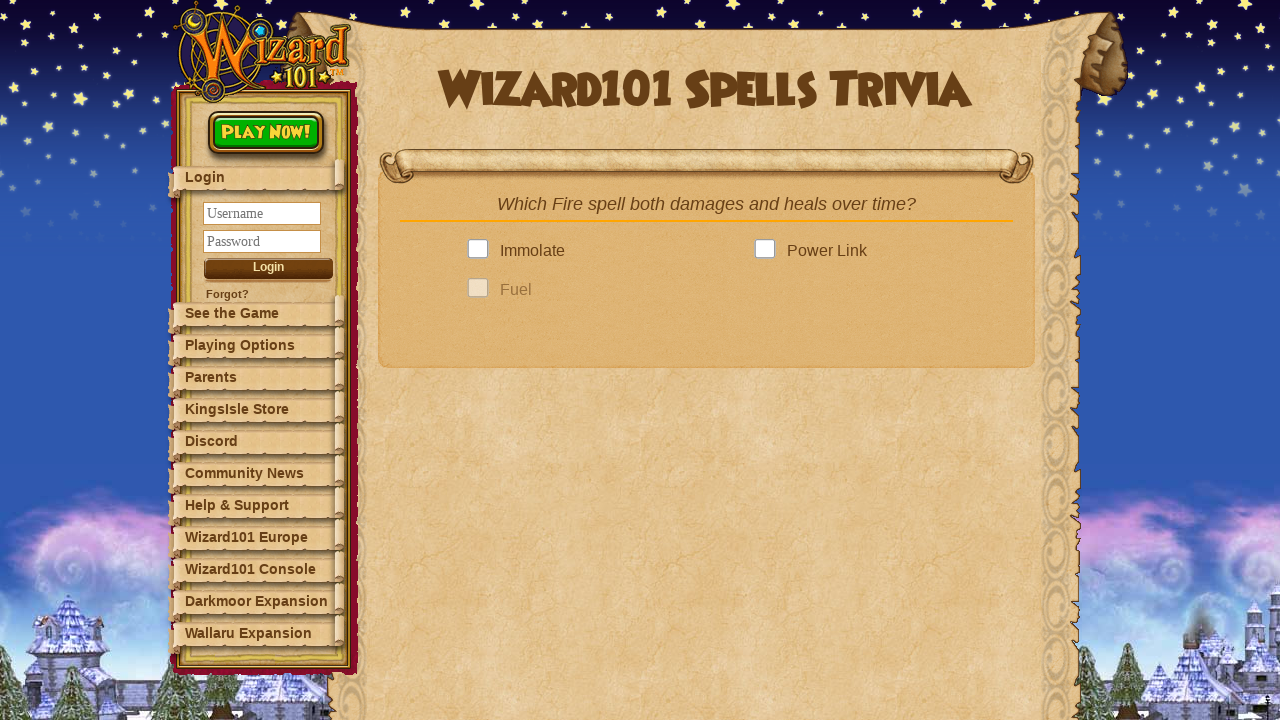

Checking option text: 'Power Link'
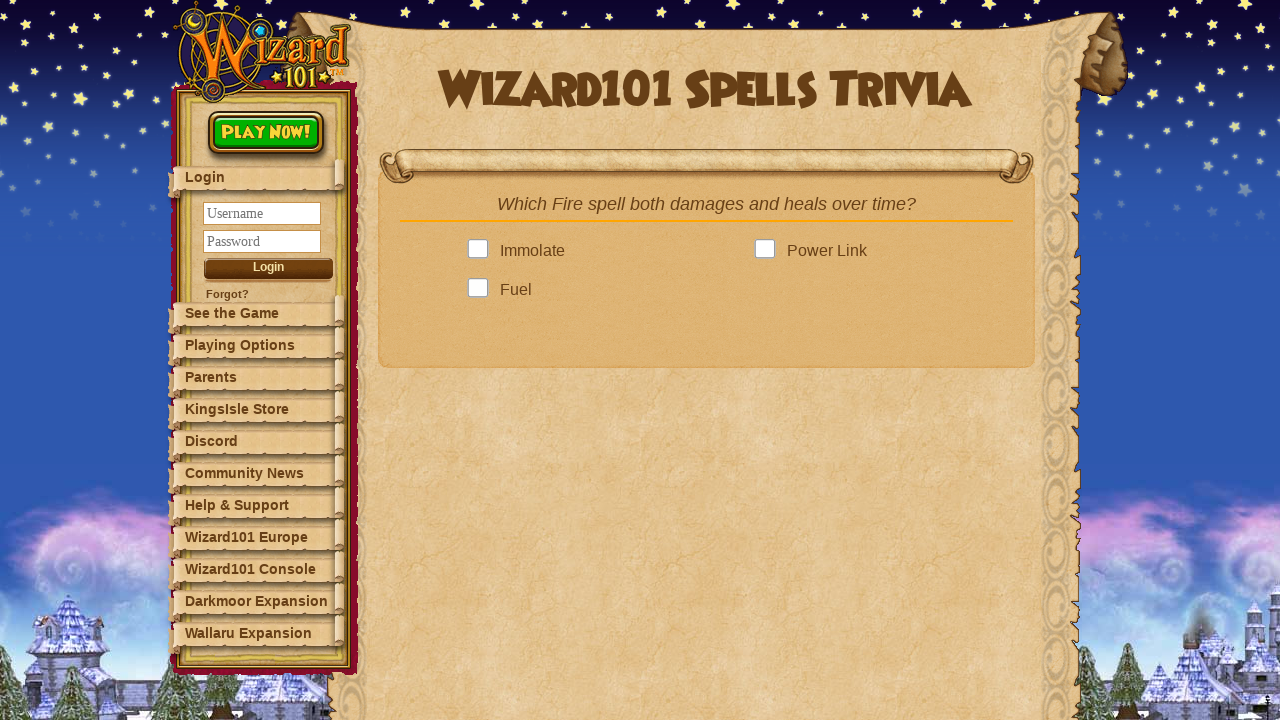

Next button became visible
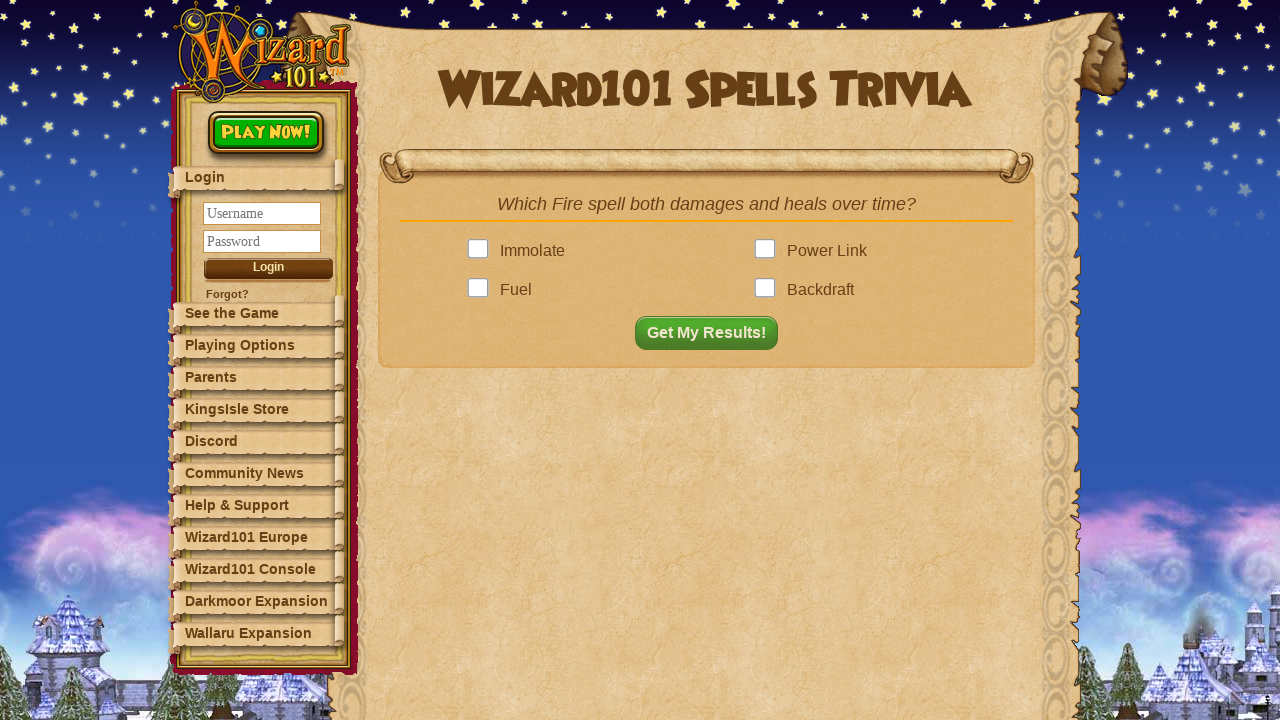

Clicked correct answer: 'Power Link' at (769, 251) on .answer >> nth=1 >> .answerBox
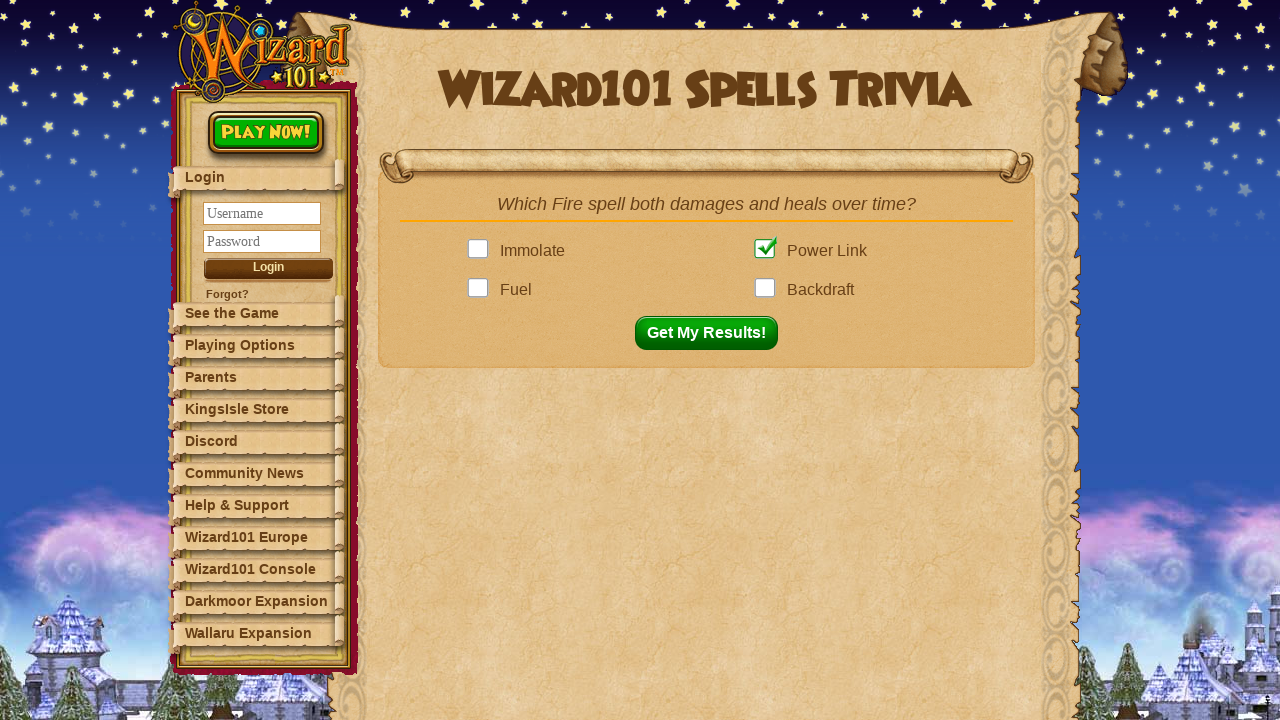

Clicked next question button to proceed to question 13 at (712, 333) on button#nextQuestion
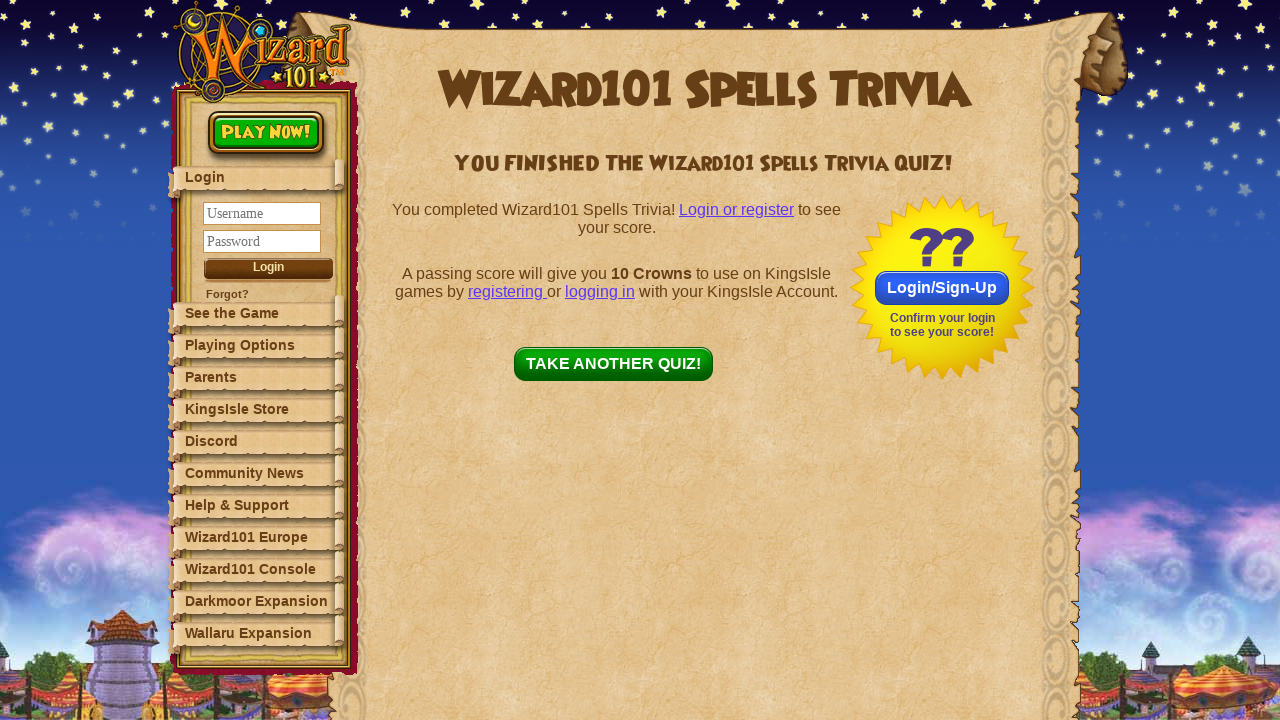

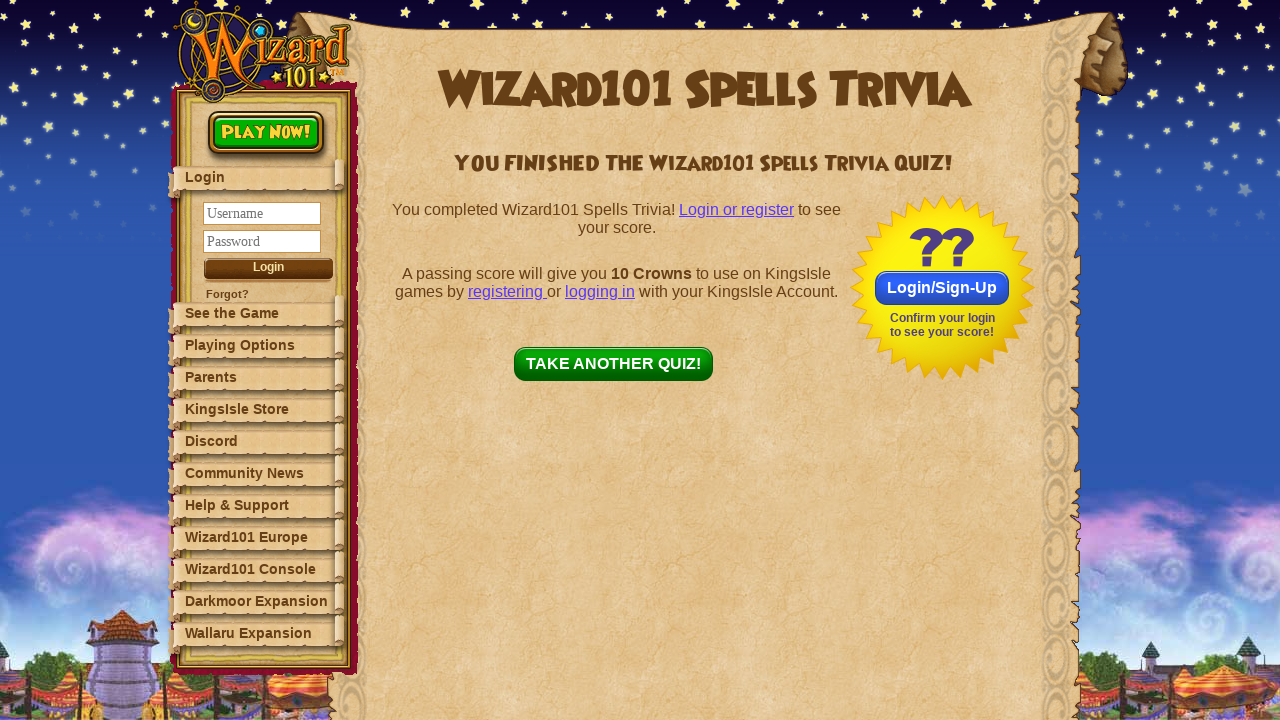